Tests date picker functionality by clicking on the datepicker, navigating to a specific month/year (April 2023), and selecting a specific date (14th)

Starting URL: https://testautomationpractice.blogspot.com/

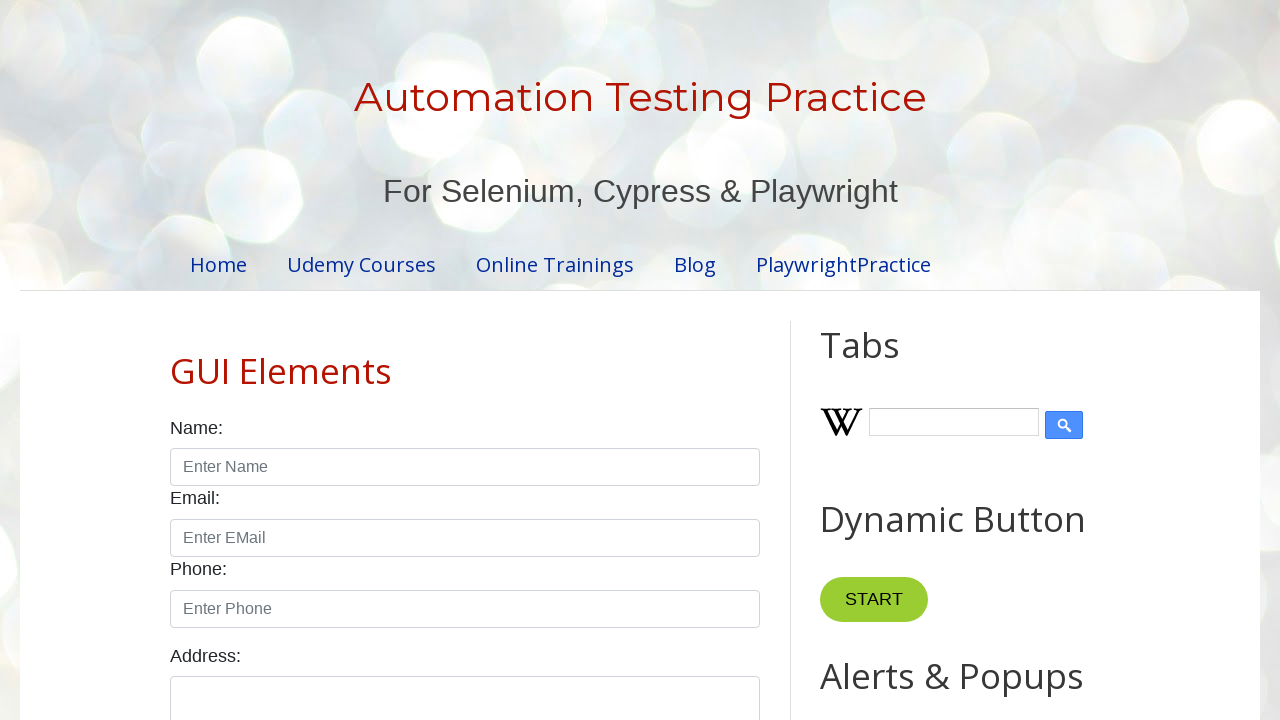

Clicked datepicker to open date selection interface at (515, 360) on #datepicker
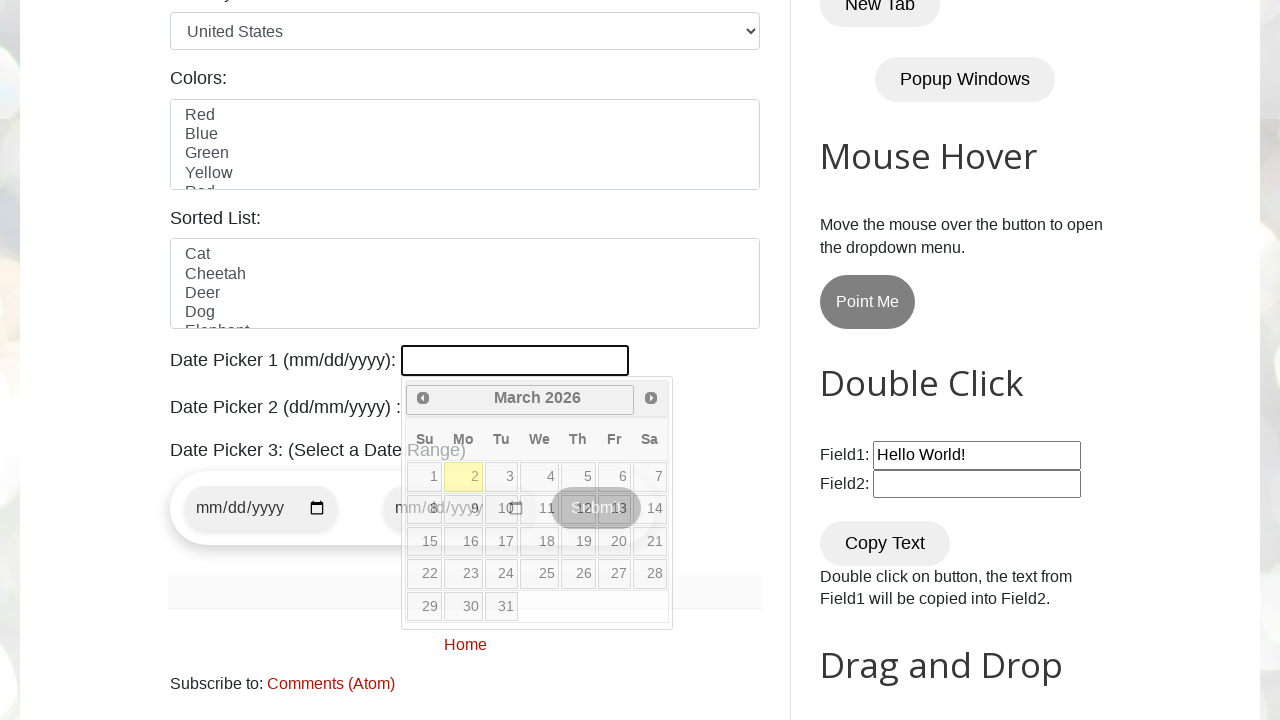

Retrieved current year from datepicker display
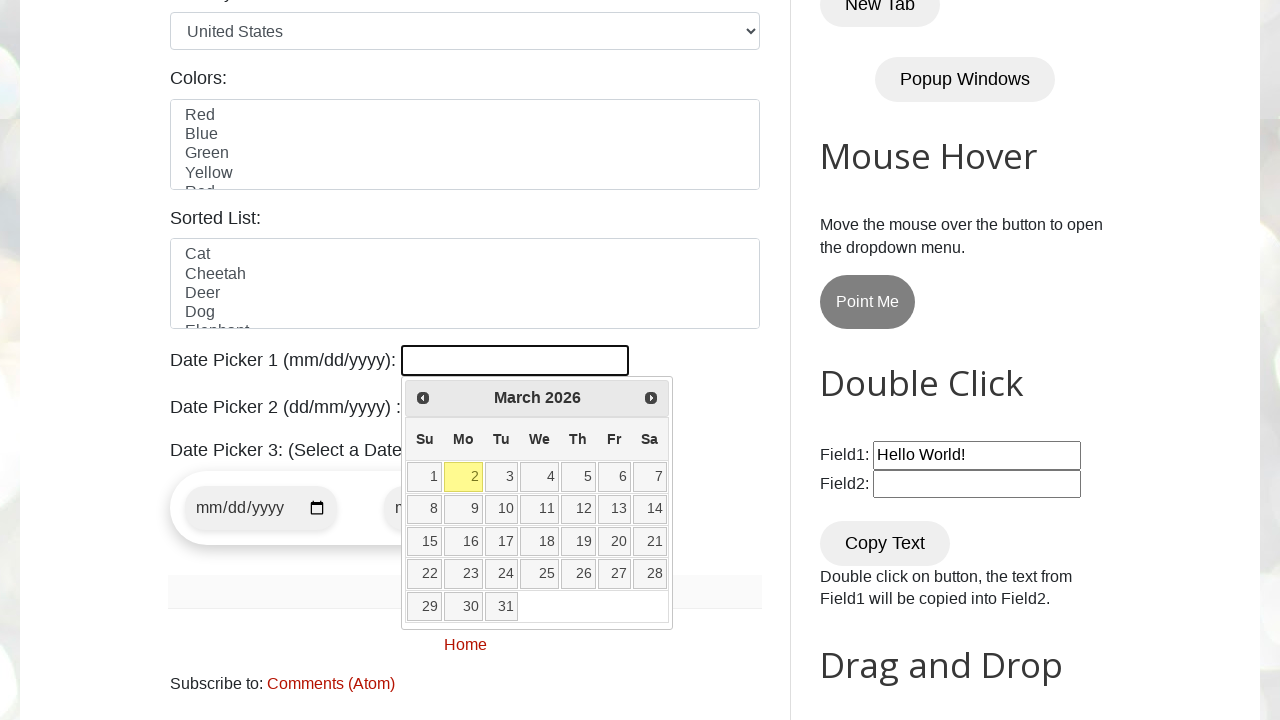

Retrieved current month from datepicker display
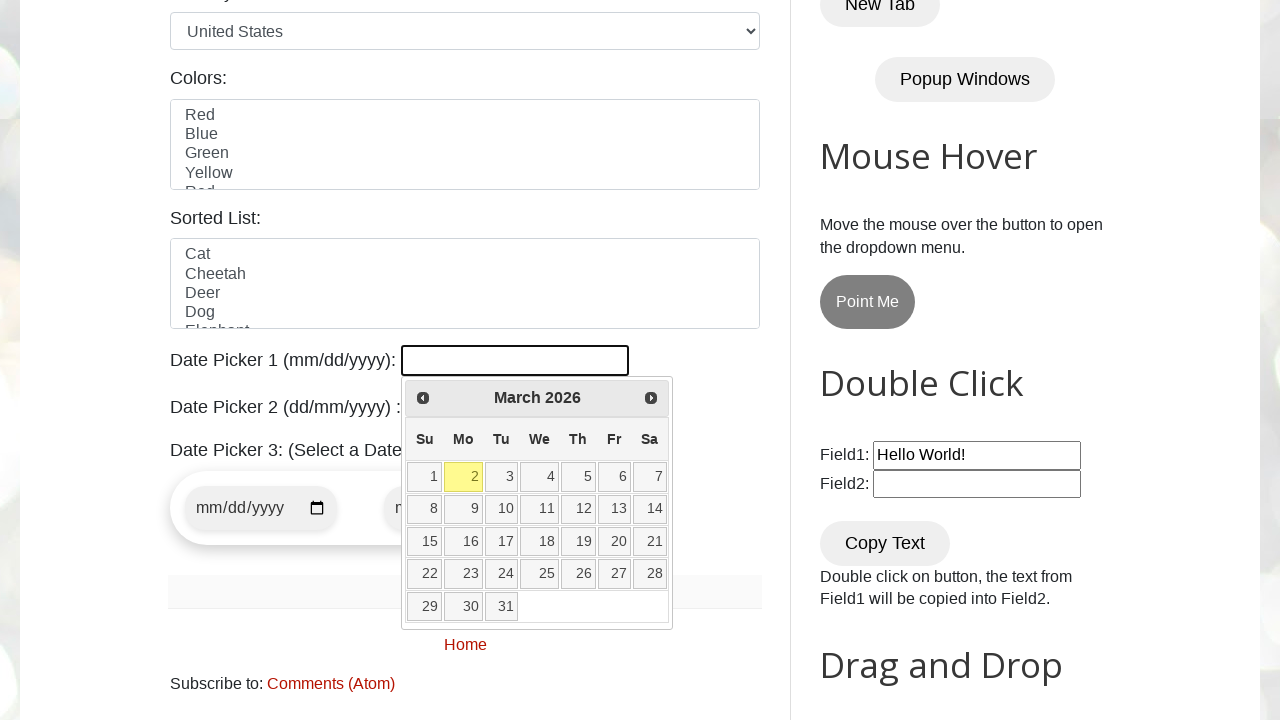

Clicked Previous button to navigate back (current: March 2026, target: April 2023) at (423, 398) on xpath=//span[text()='Prev']
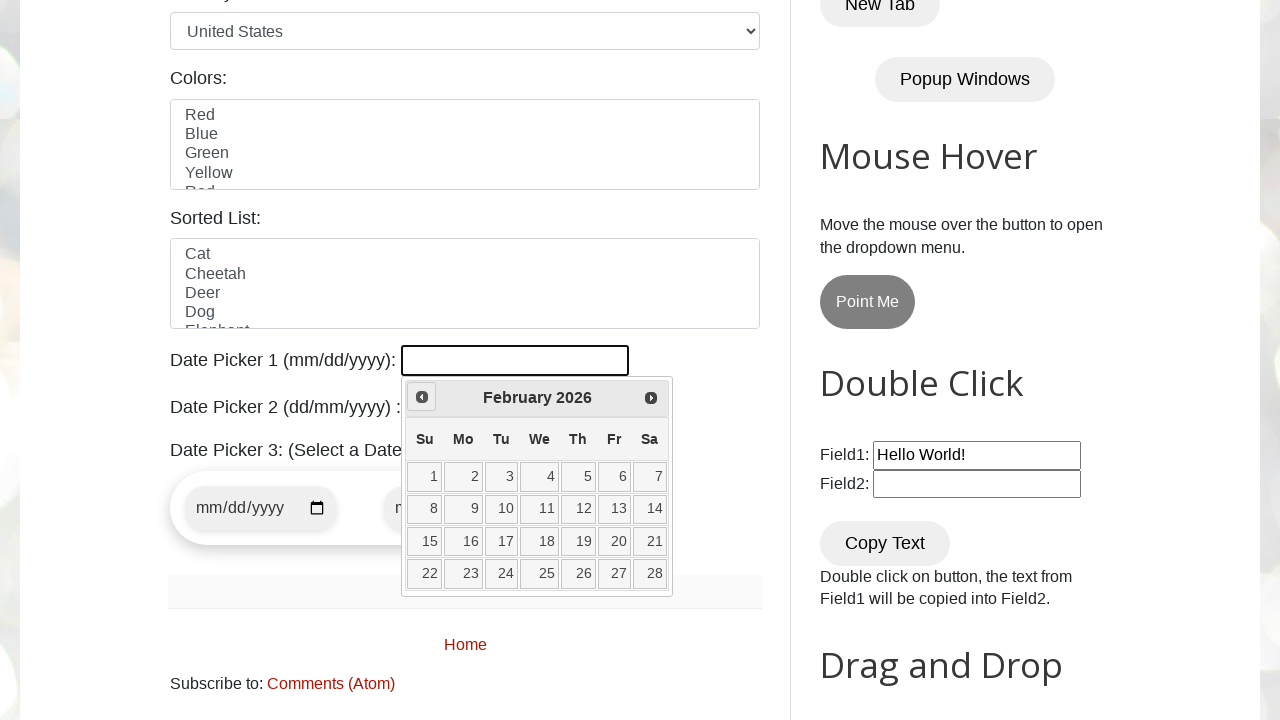

Retrieved current year from datepicker display
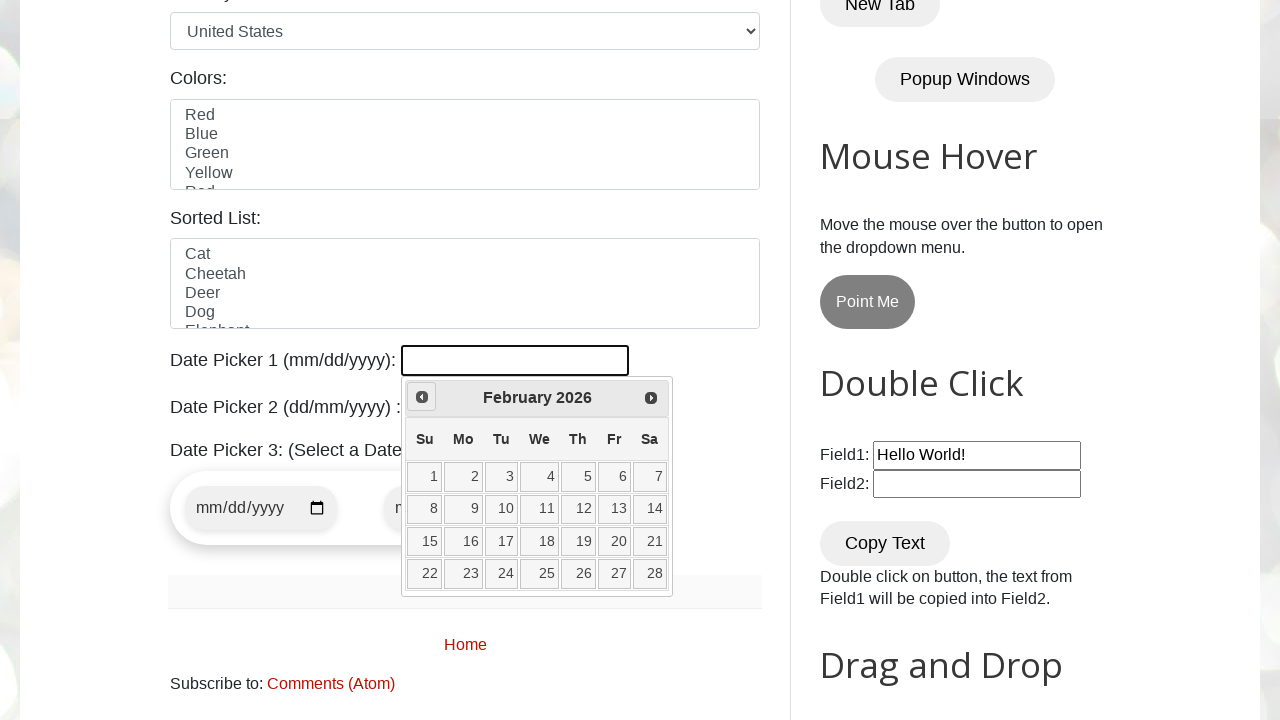

Retrieved current month from datepicker display
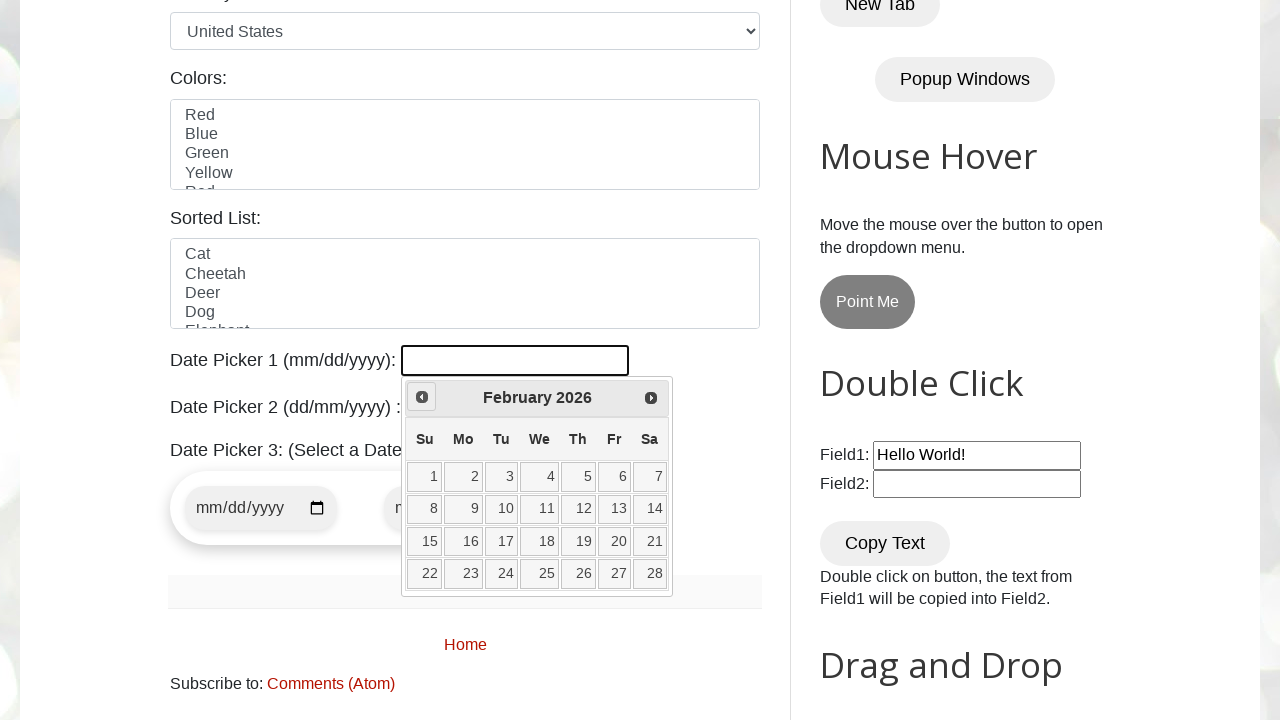

Clicked Previous button to navigate back (current: February 2026, target: April 2023) at (422, 397) on xpath=//span[text()='Prev']
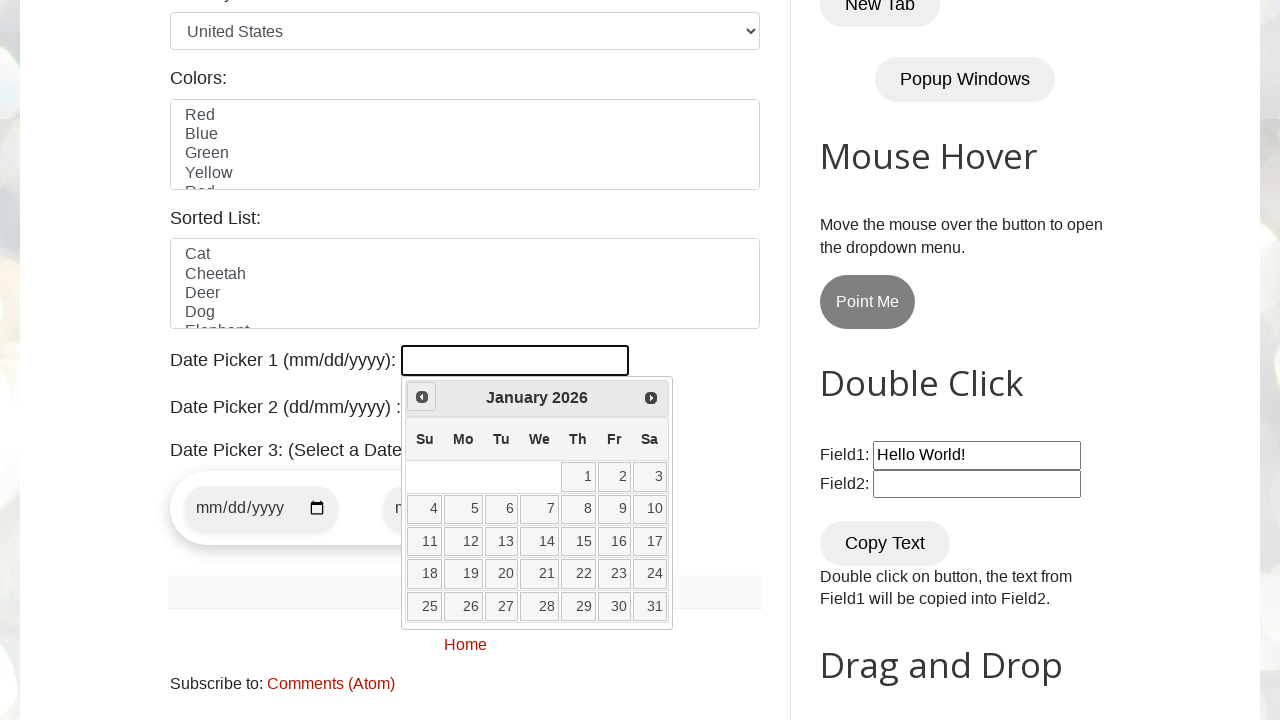

Retrieved current year from datepicker display
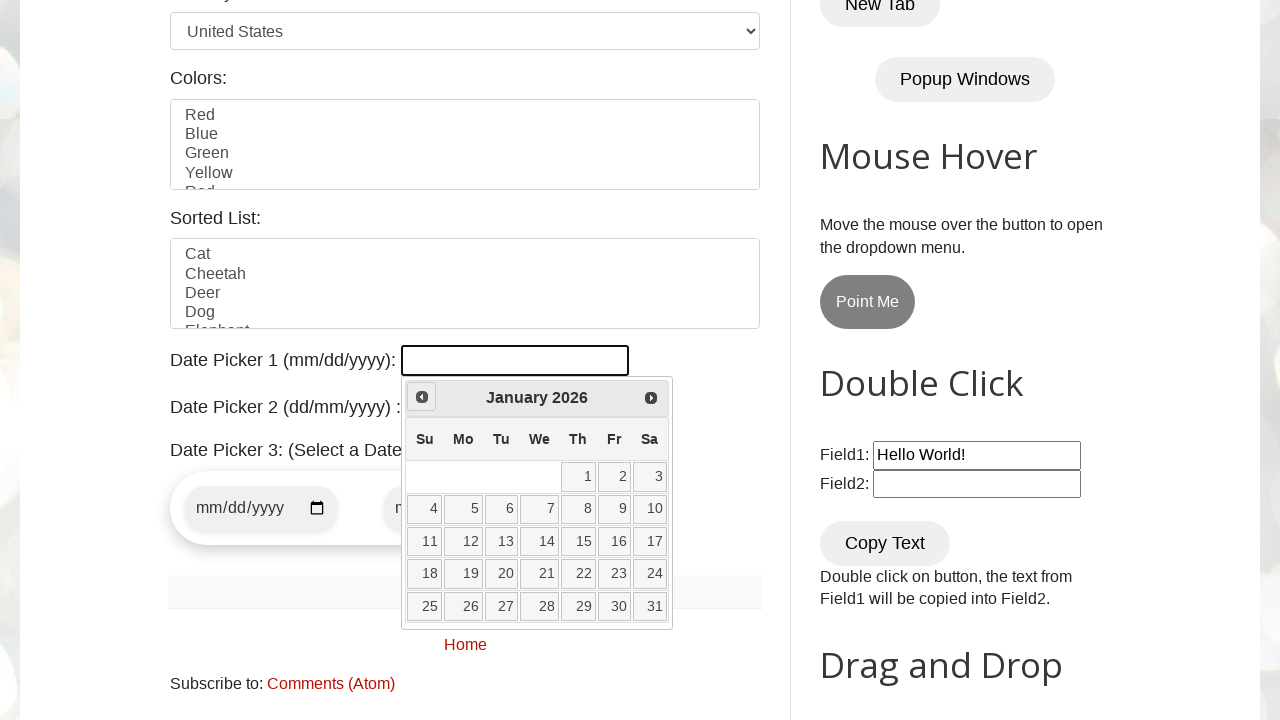

Retrieved current month from datepicker display
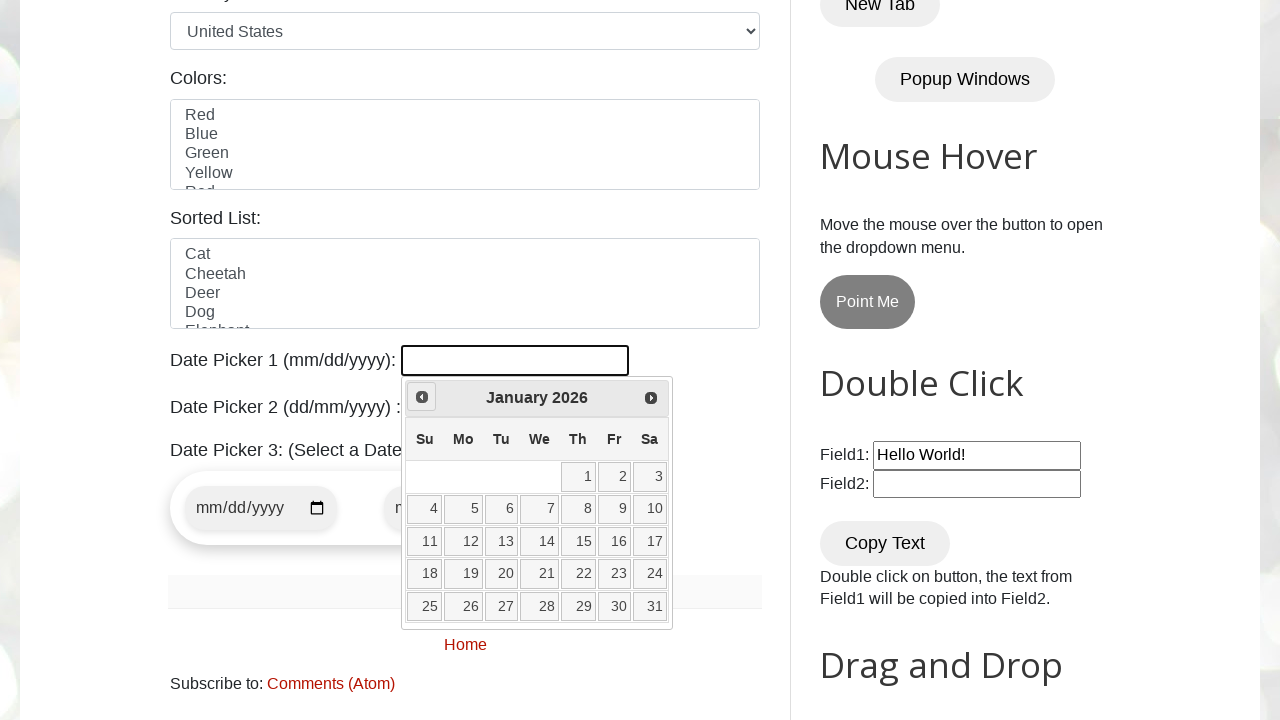

Clicked Previous button to navigate back (current: January 2026, target: April 2023) at (422, 397) on xpath=//span[text()='Prev']
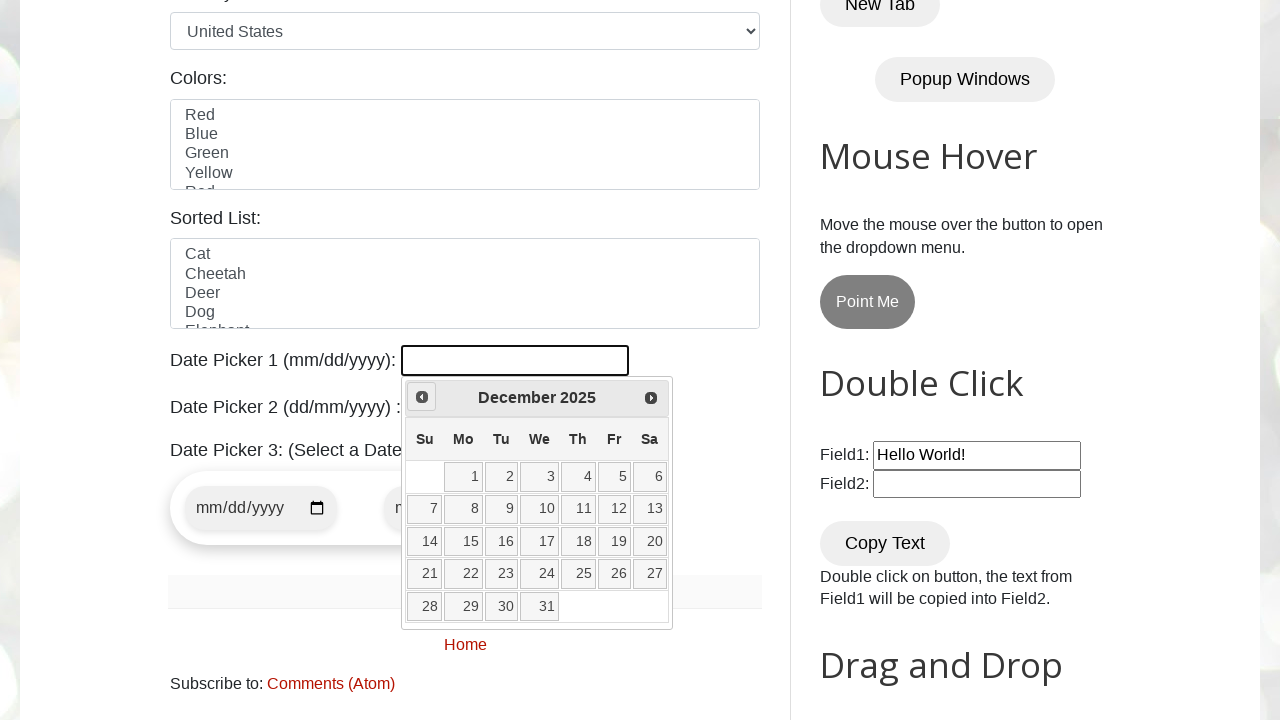

Retrieved current year from datepicker display
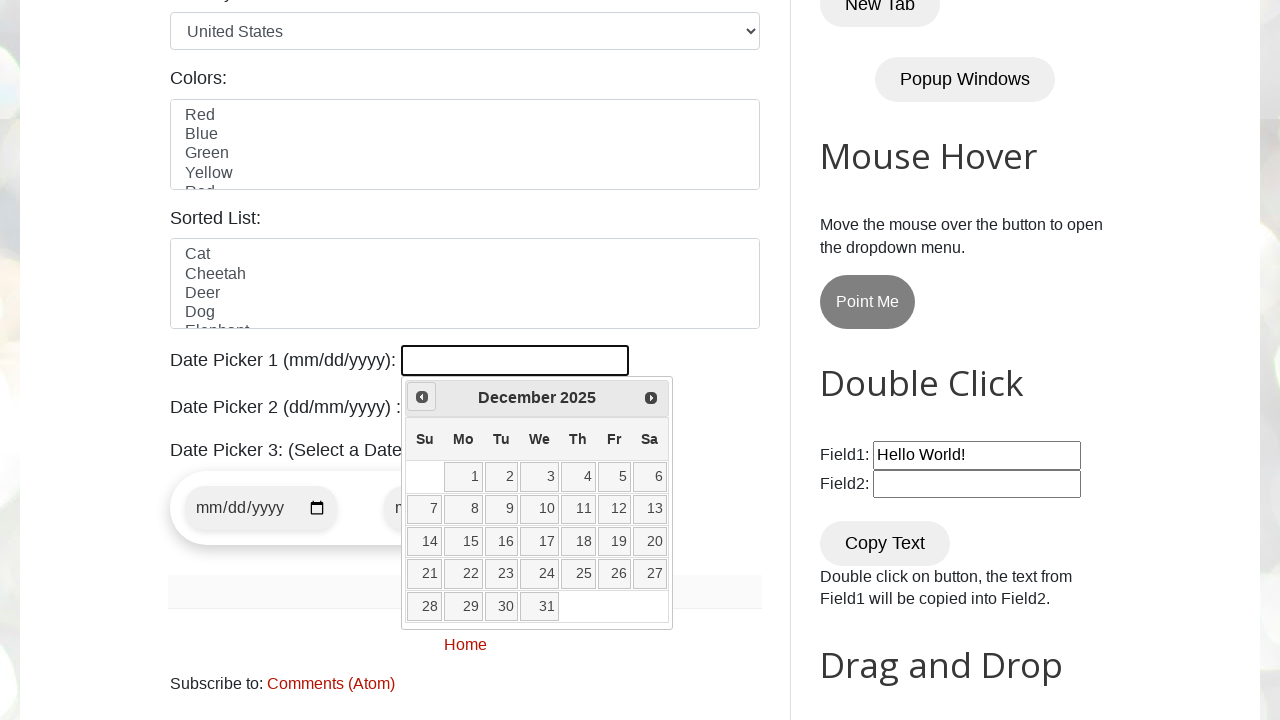

Retrieved current month from datepicker display
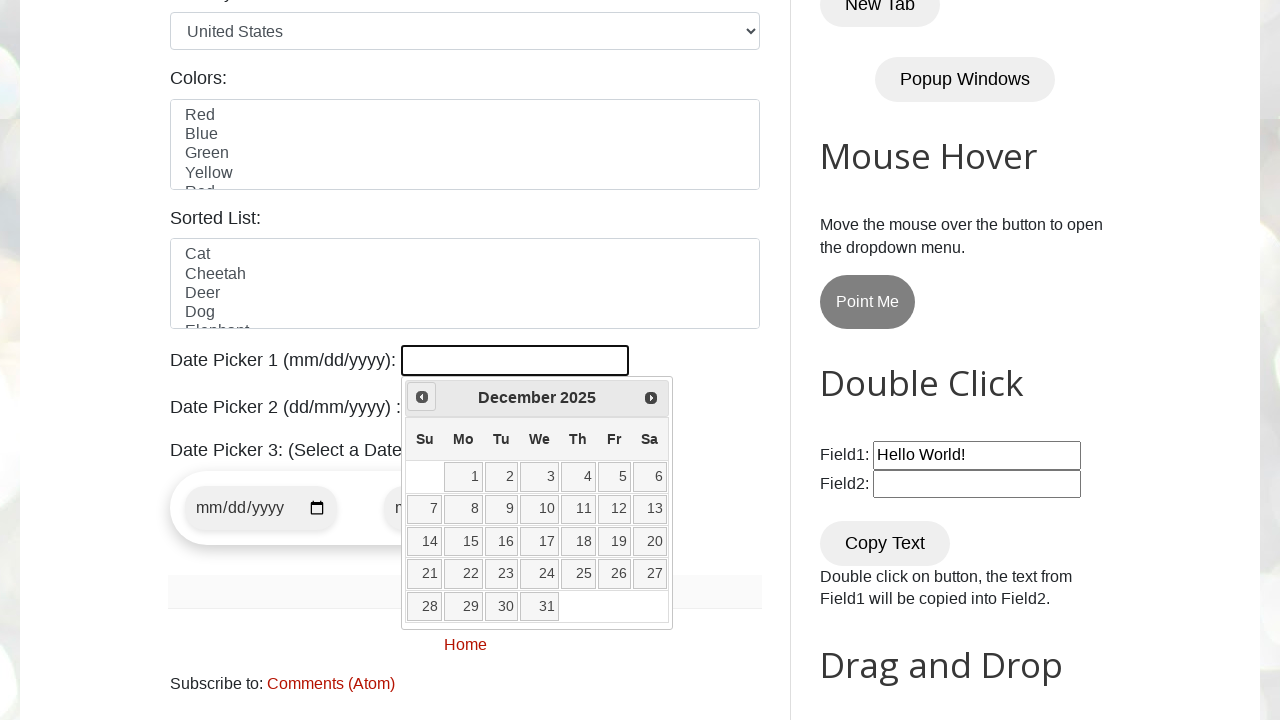

Clicked Previous button to navigate back (current: December 2025, target: April 2023) at (422, 397) on xpath=//span[text()='Prev']
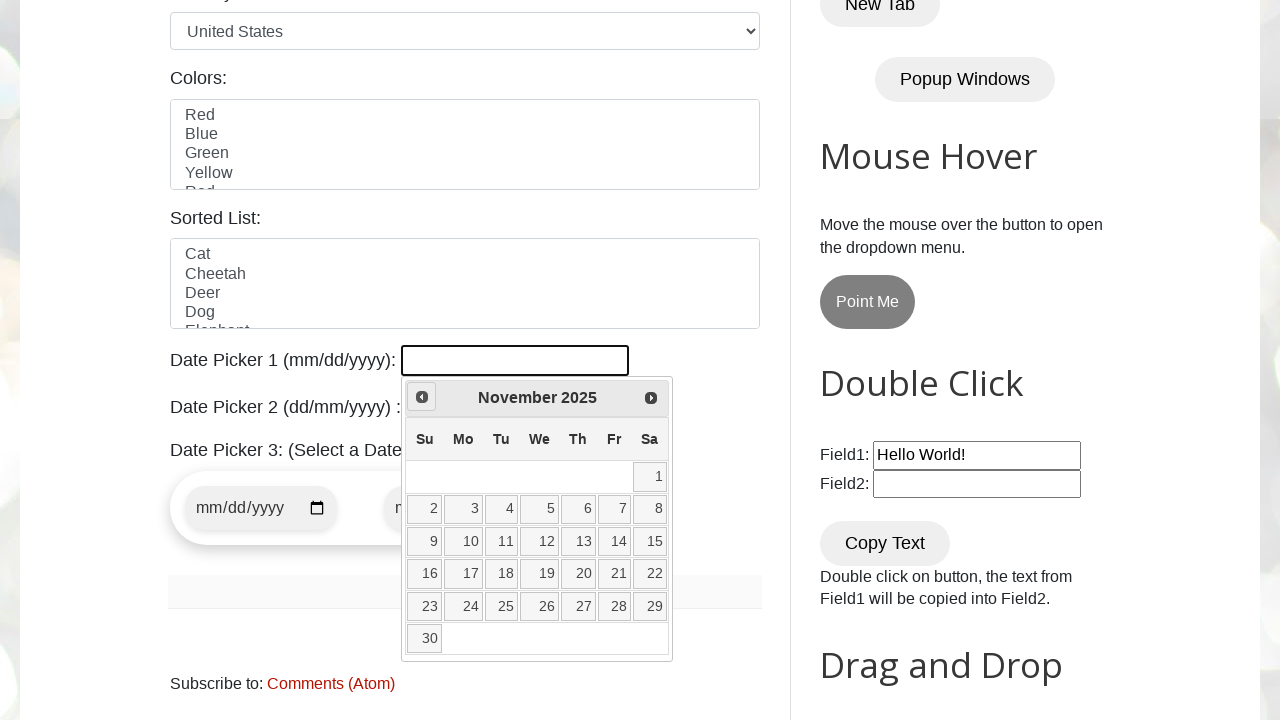

Retrieved current year from datepicker display
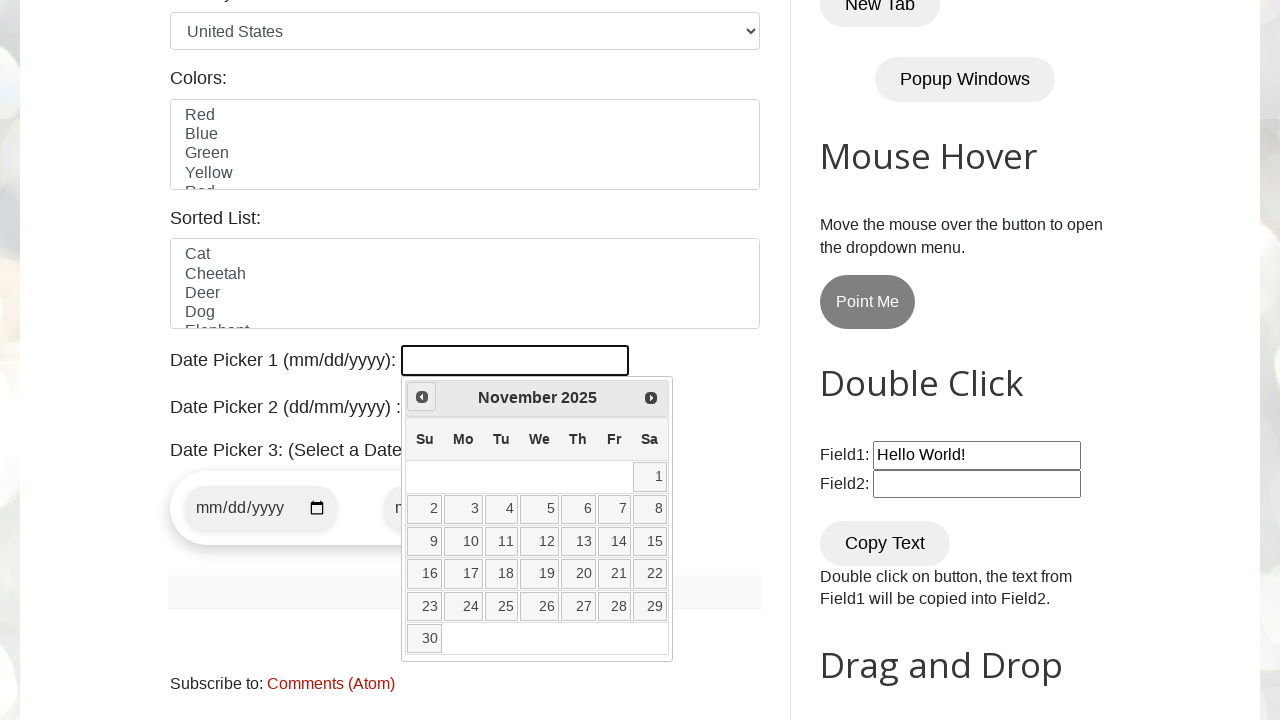

Retrieved current month from datepicker display
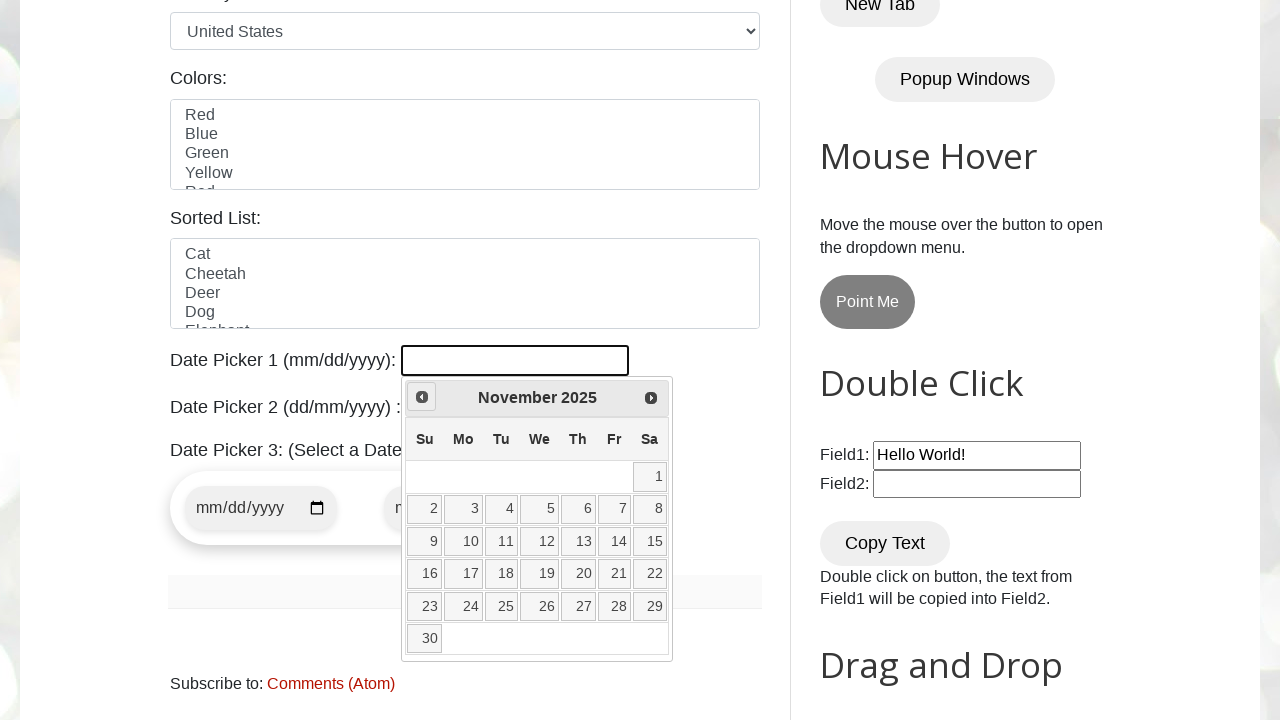

Clicked Previous button to navigate back (current: November 2025, target: April 2023) at (422, 397) on xpath=//span[text()='Prev']
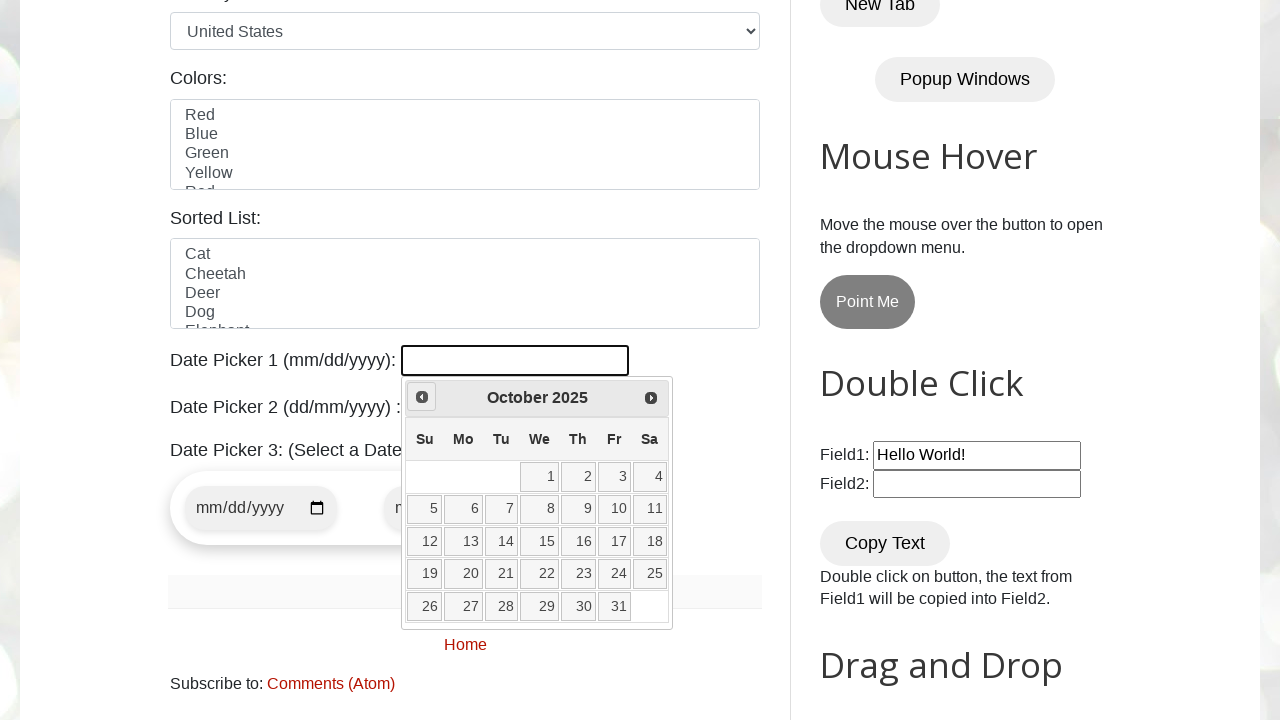

Retrieved current year from datepicker display
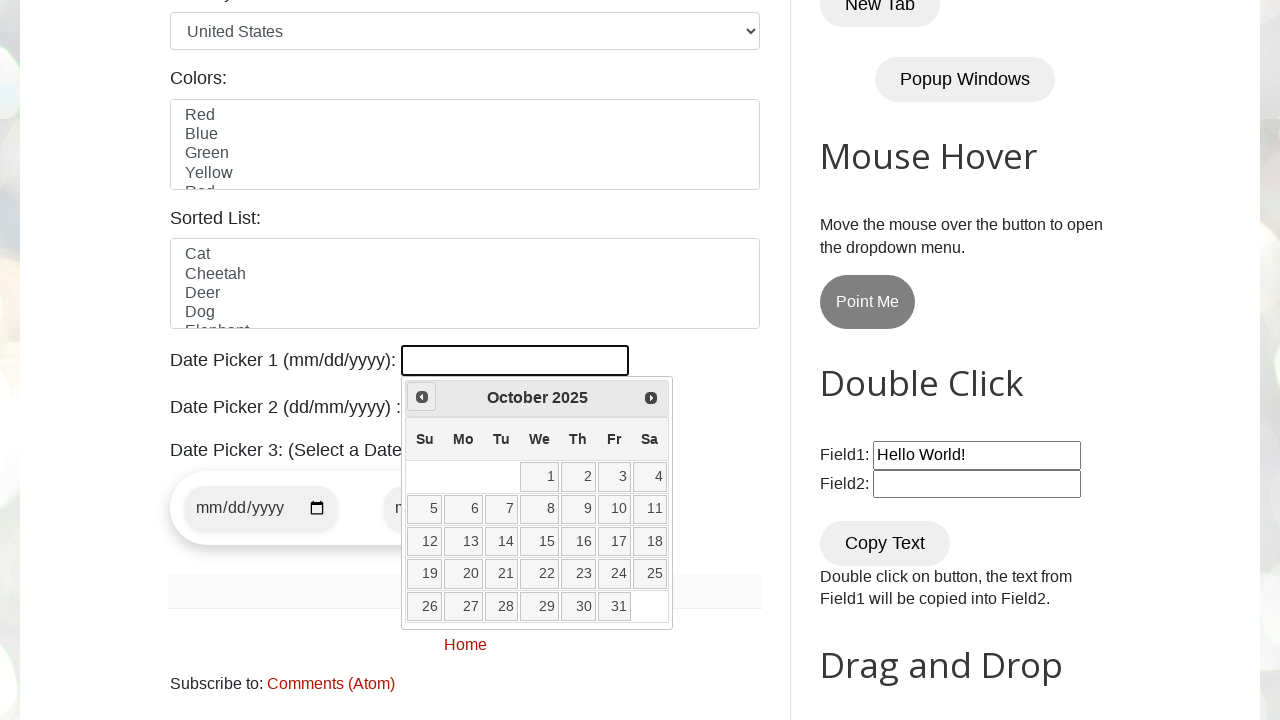

Retrieved current month from datepicker display
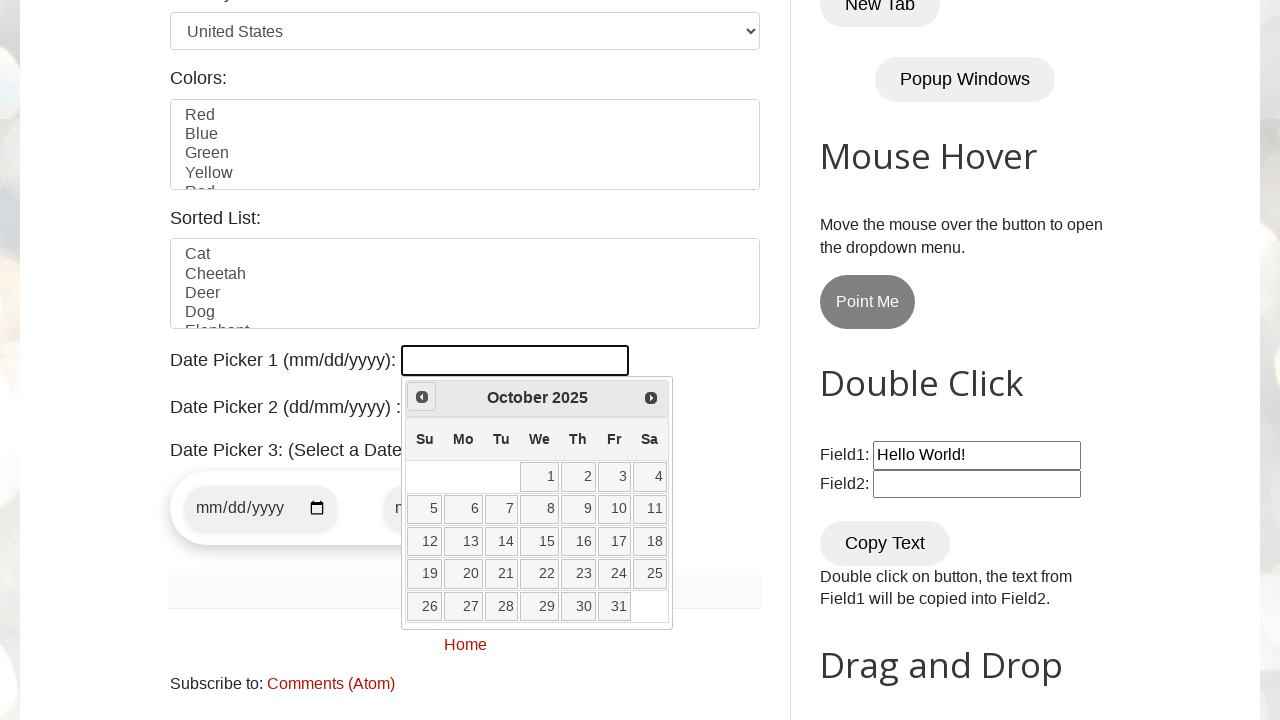

Clicked Previous button to navigate back (current: October 2025, target: April 2023) at (422, 397) on xpath=//span[text()='Prev']
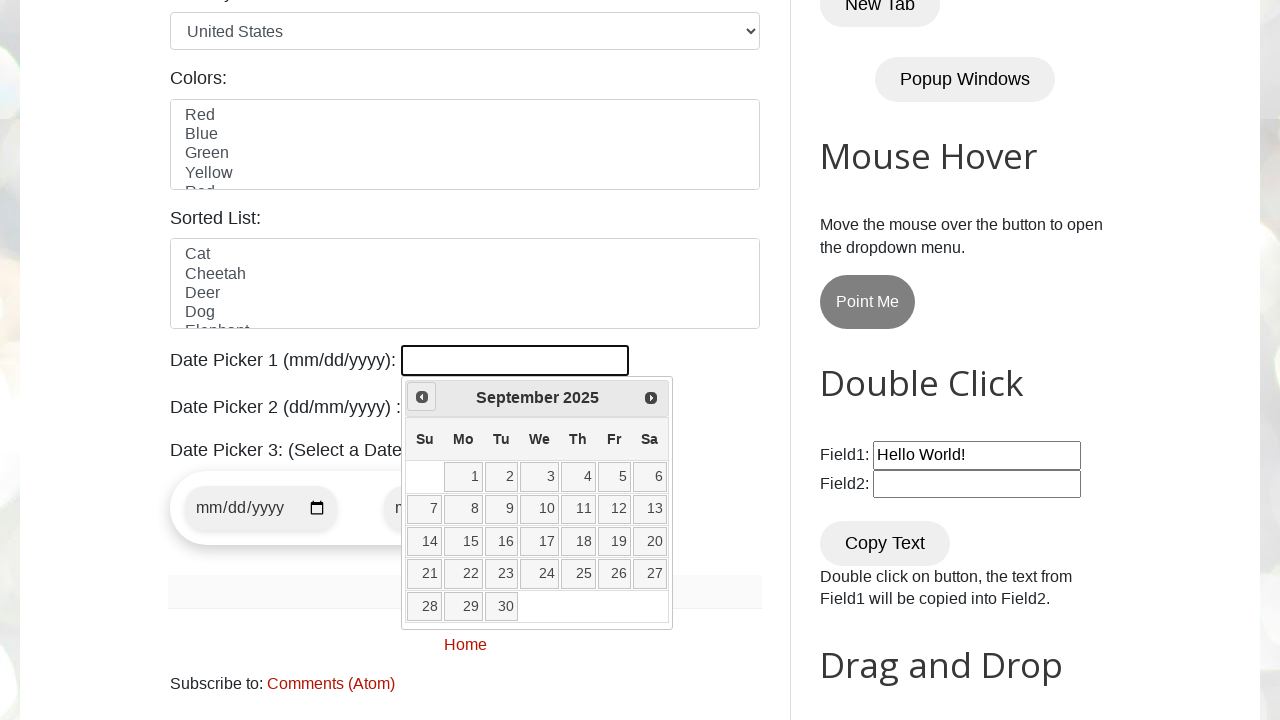

Retrieved current year from datepicker display
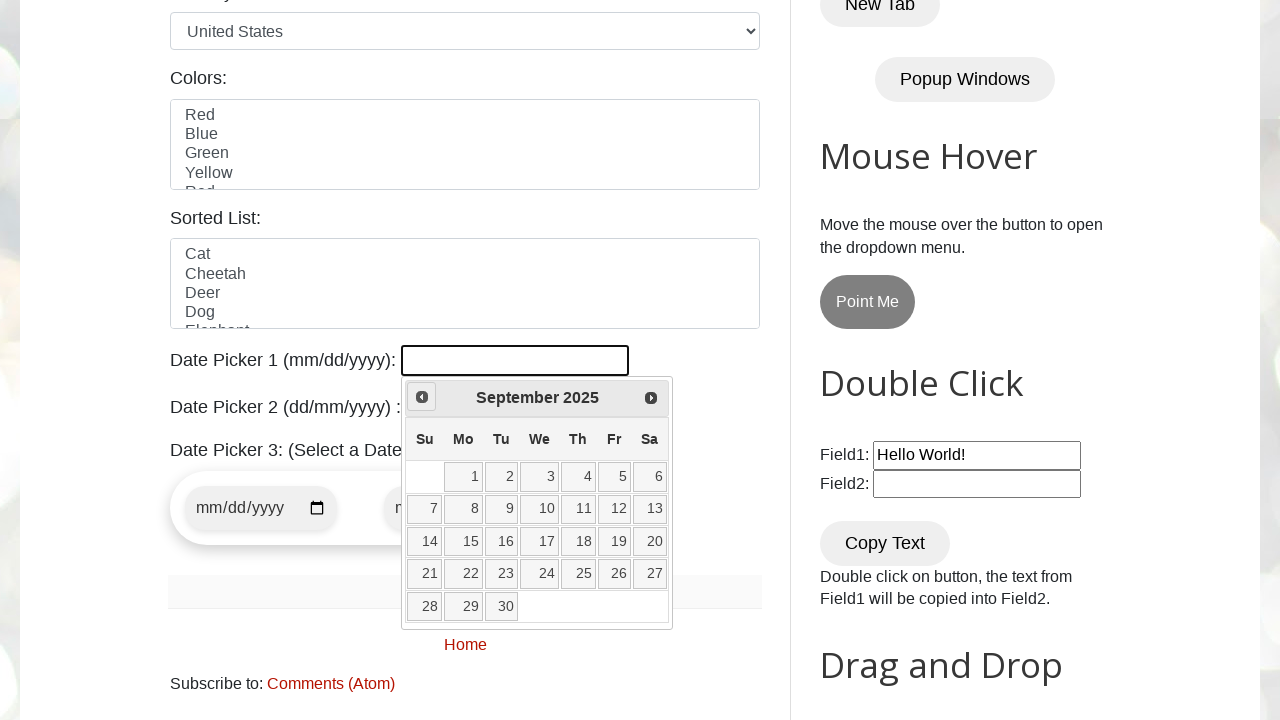

Retrieved current month from datepicker display
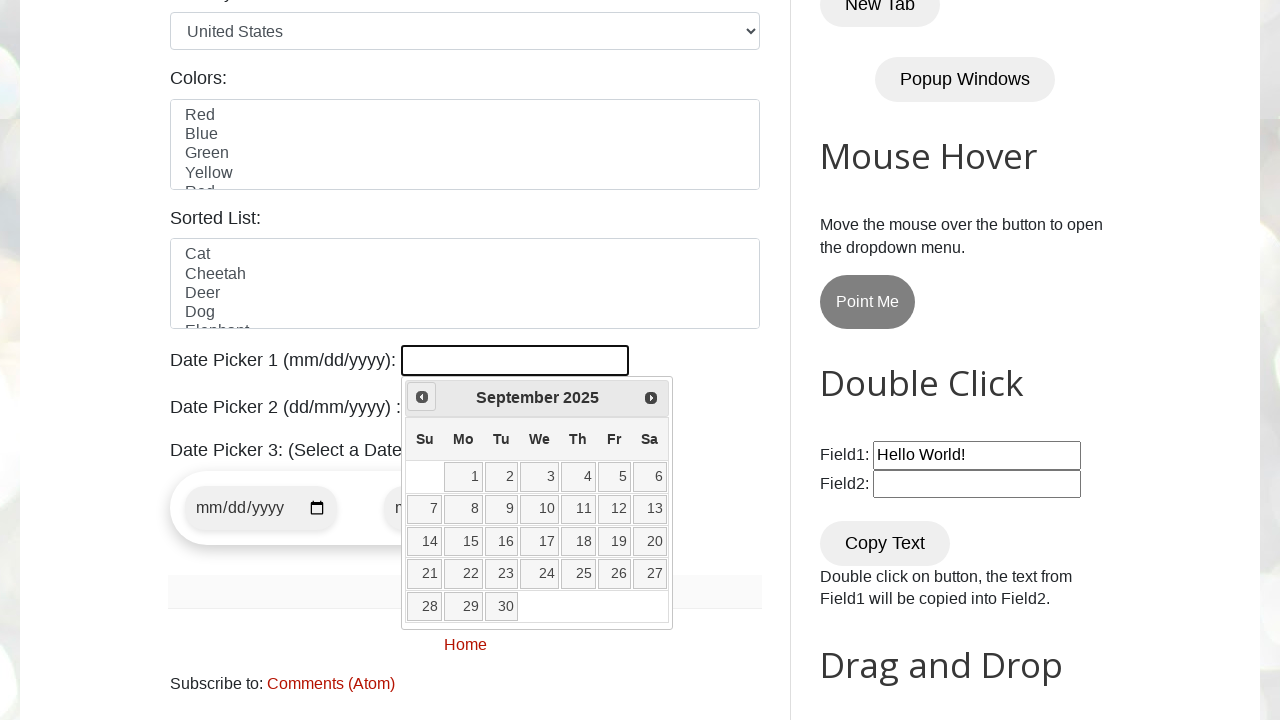

Clicked Previous button to navigate back (current: September 2025, target: April 2023) at (422, 397) on xpath=//span[text()='Prev']
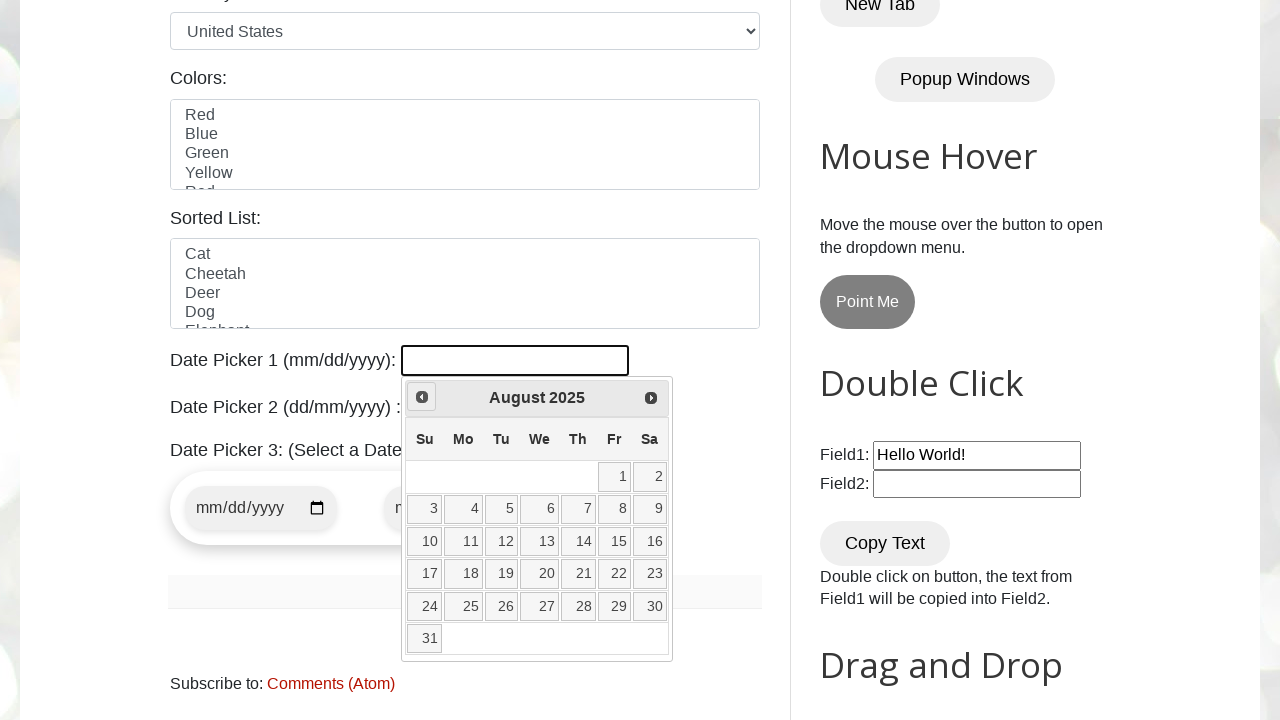

Retrieved current year from datepicker display
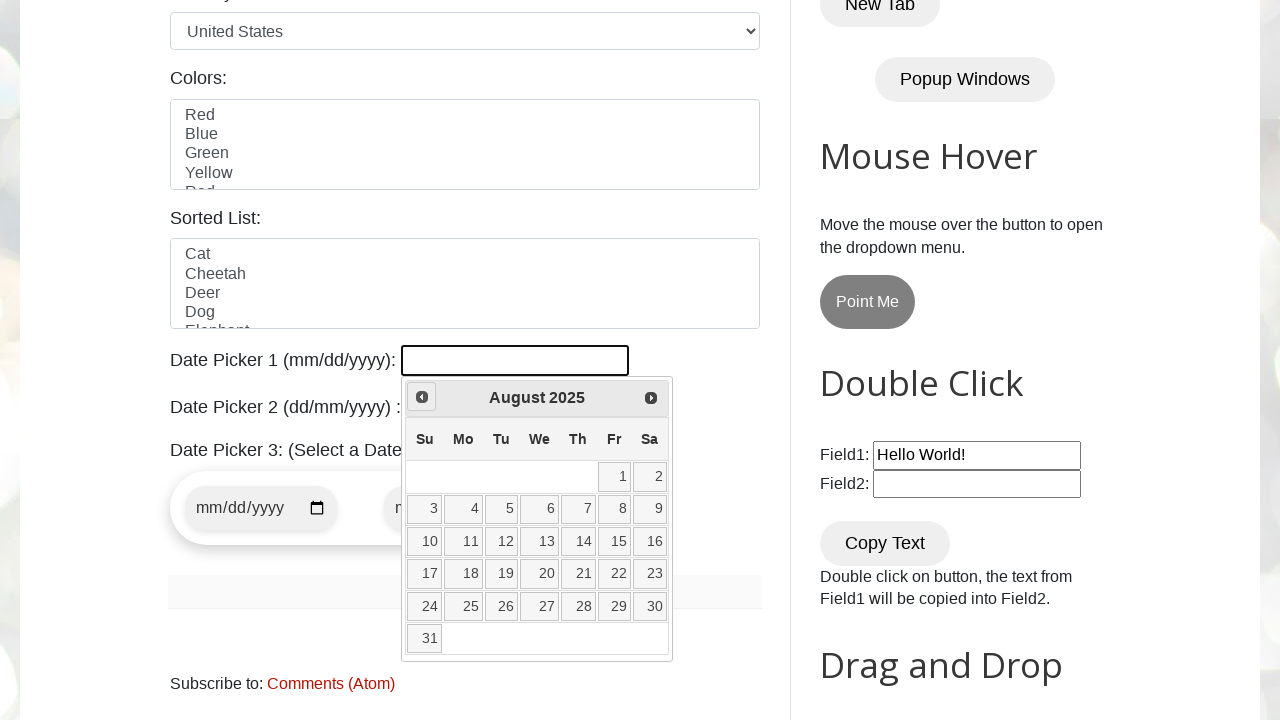

Retrieved current month from datepicker display
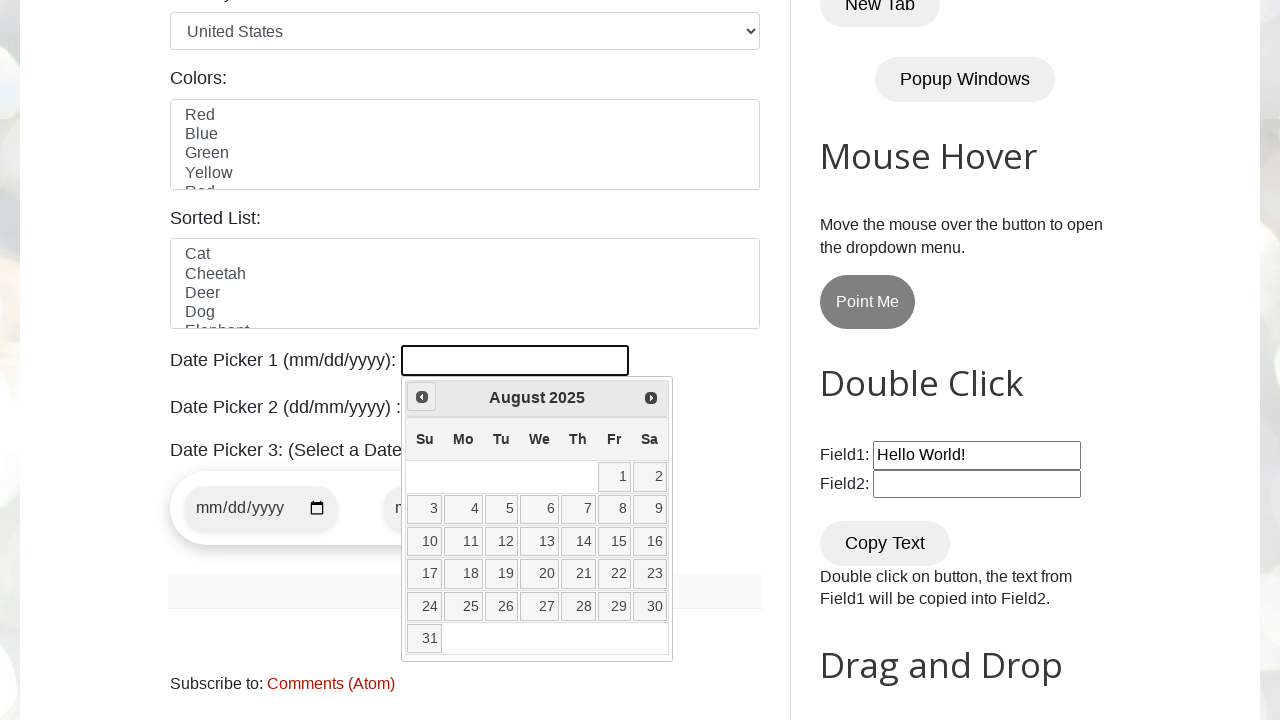

Clicked Previous button to navigate back (current: August 2025, target: April 2023) at (422, 397) on xpath=//span[text()='Prev']
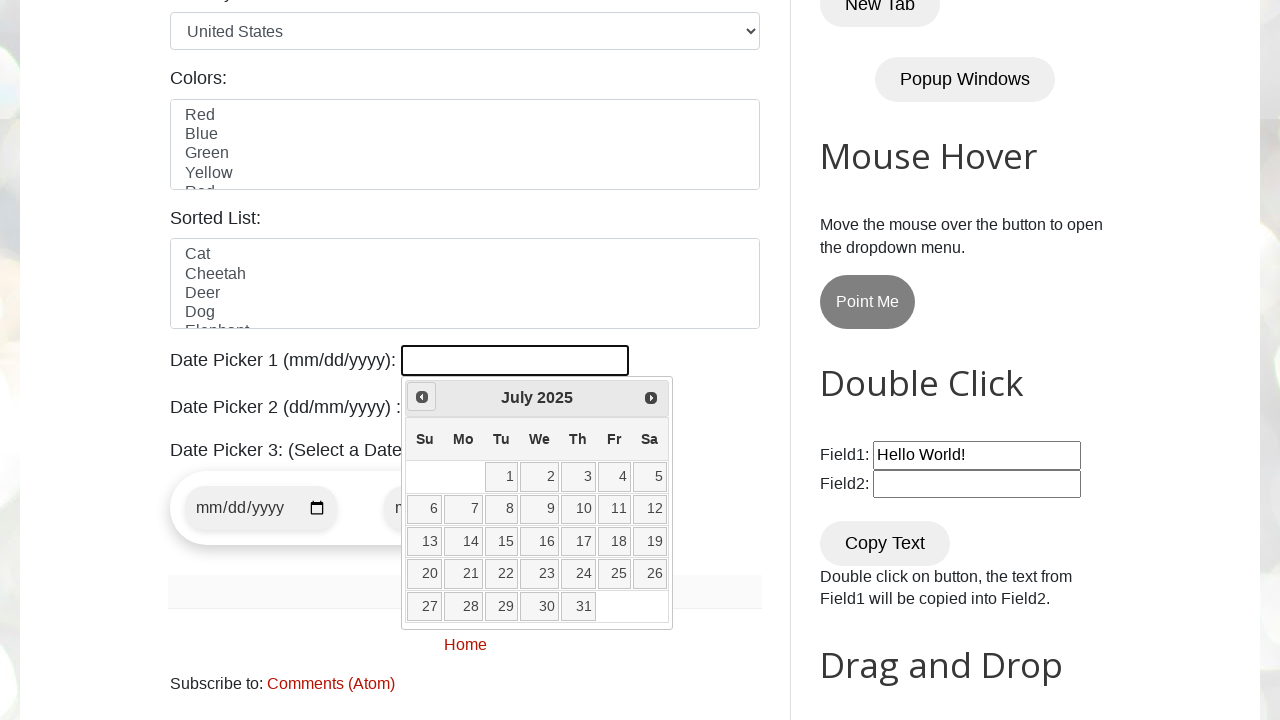

Retrieved current year from datepicker display
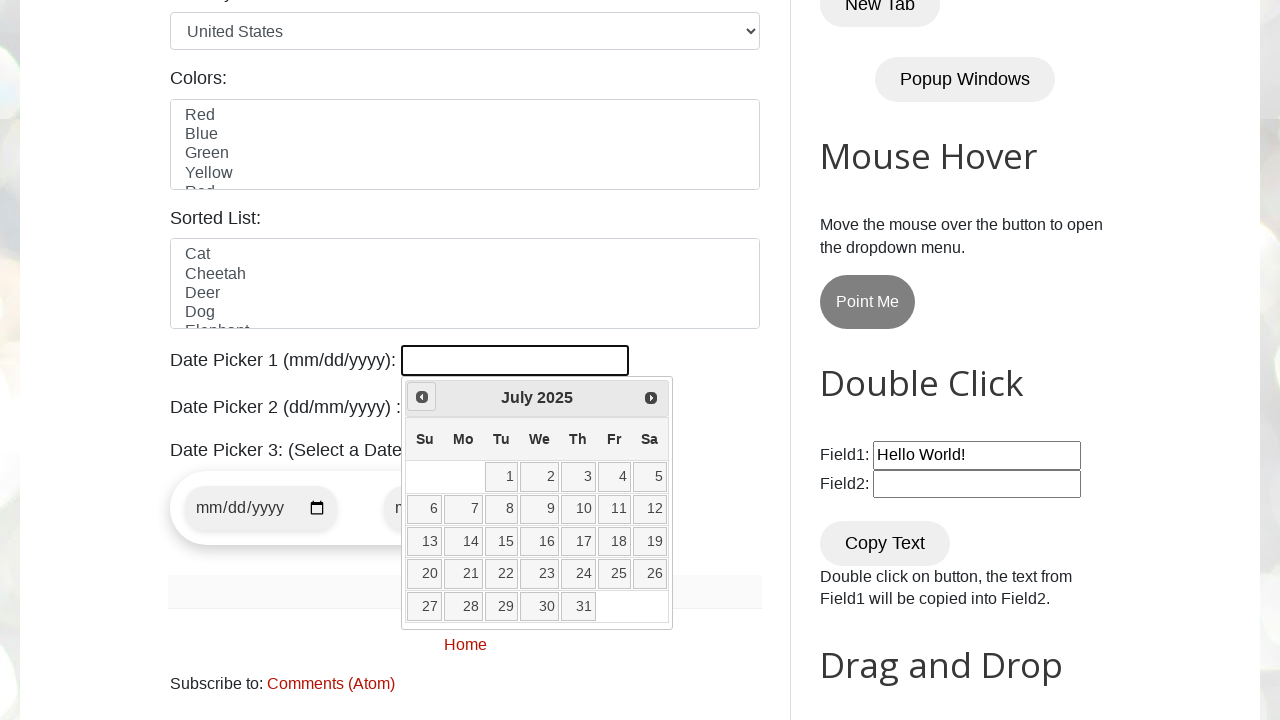

Retrieved current month from datepicker display
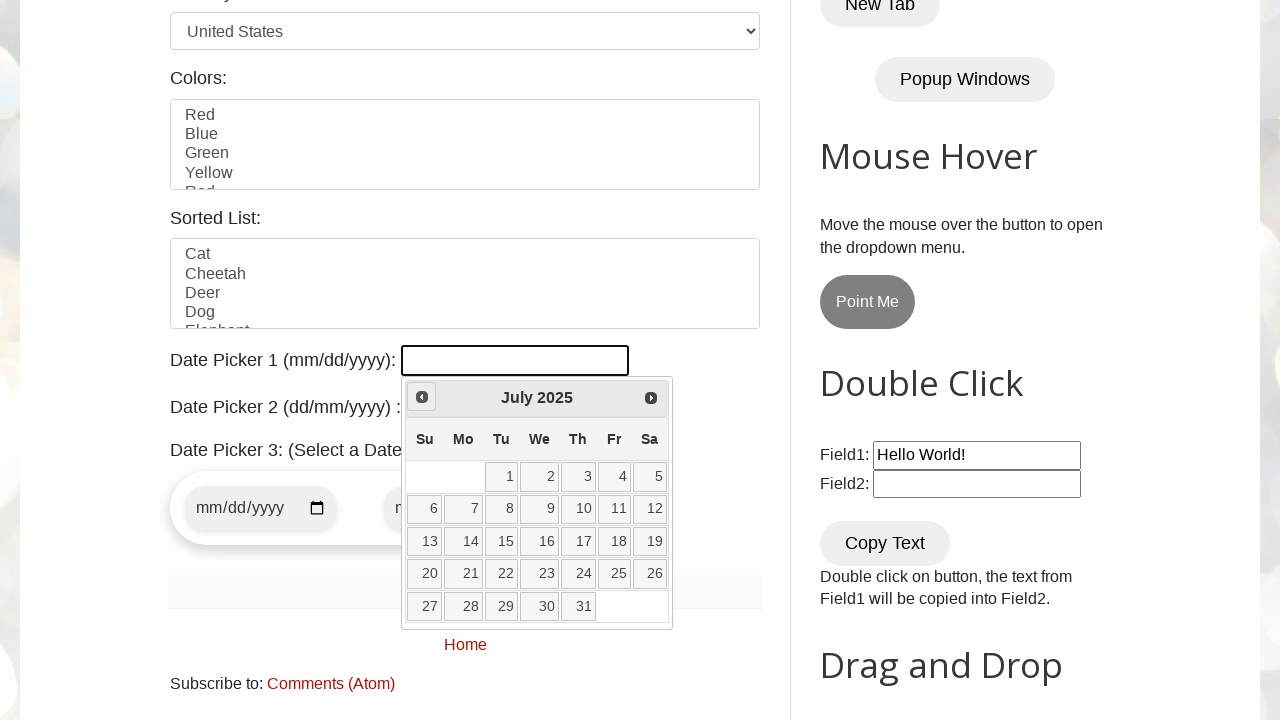

Clicked Previous button to navigate back (current: July 2025, target: April 2023) at (422, 397) on xpath=//span[text()='Prev']
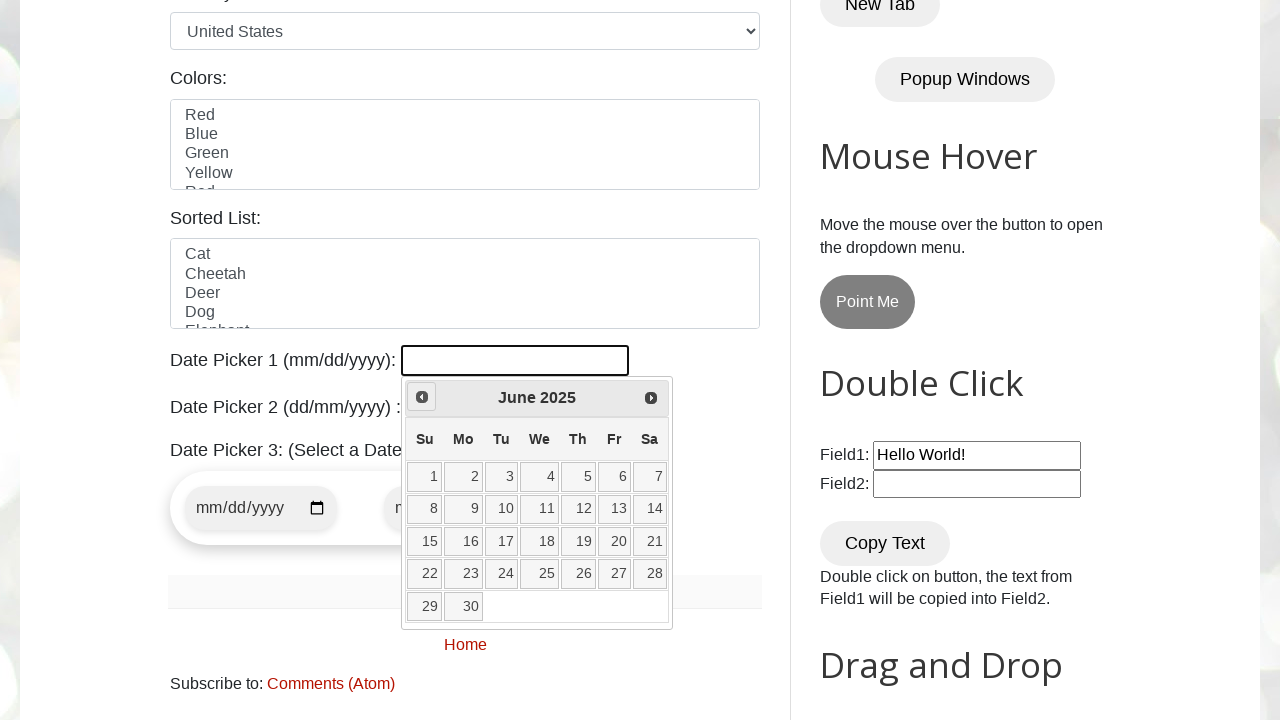

Retrieved current year from datepicker display
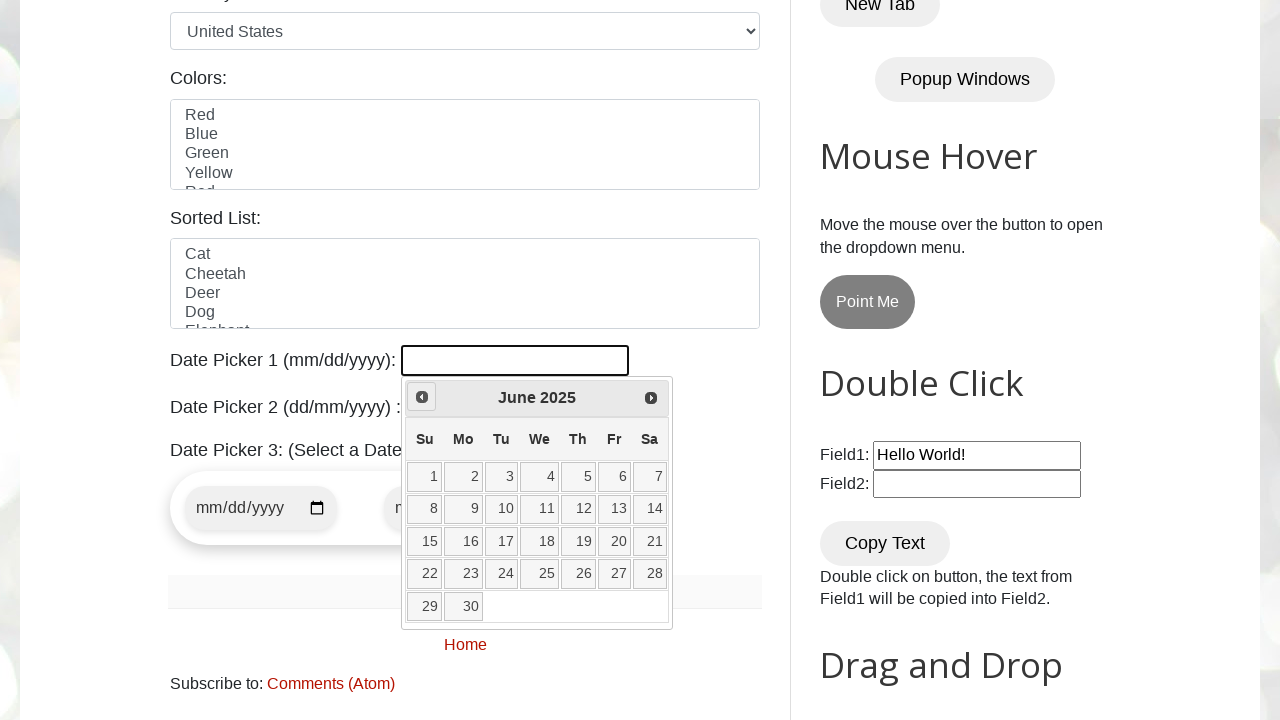

Retrieved current month from datepicker display
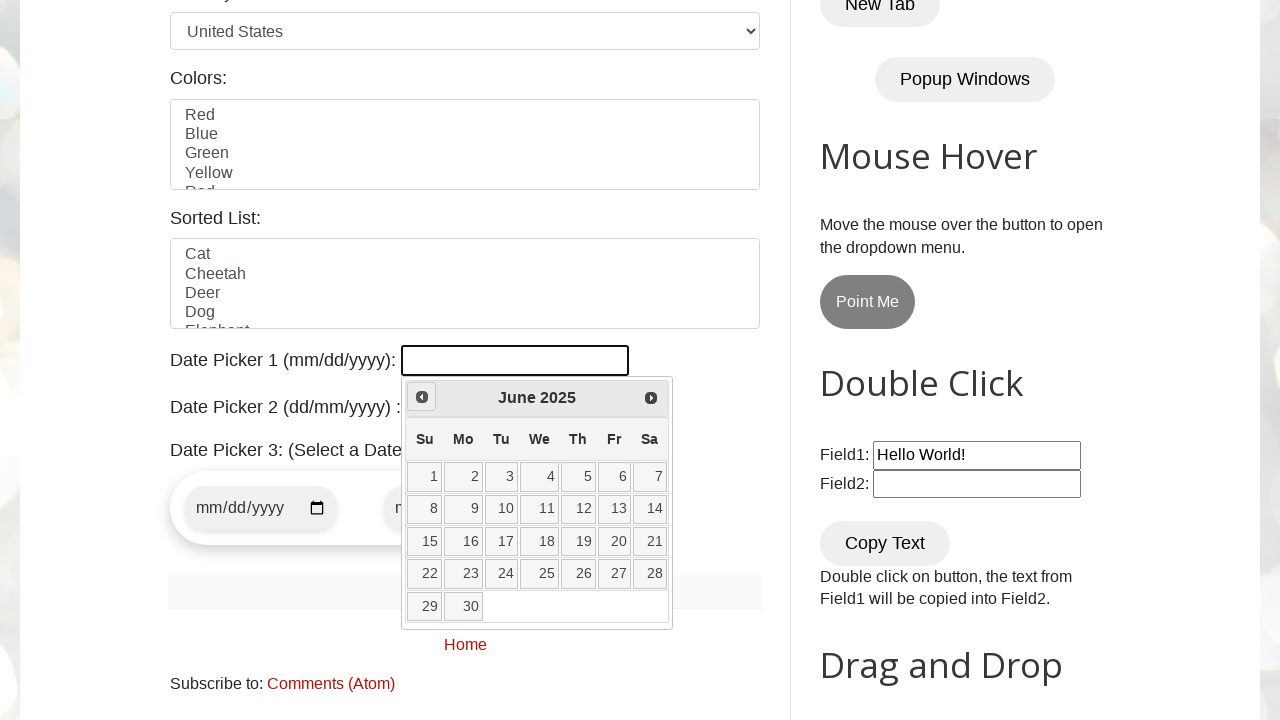

Clicked Previous button to navigate back (current: June 2025, target: April 2023) at (422, 397) on xpath=//span[text()='Prev']
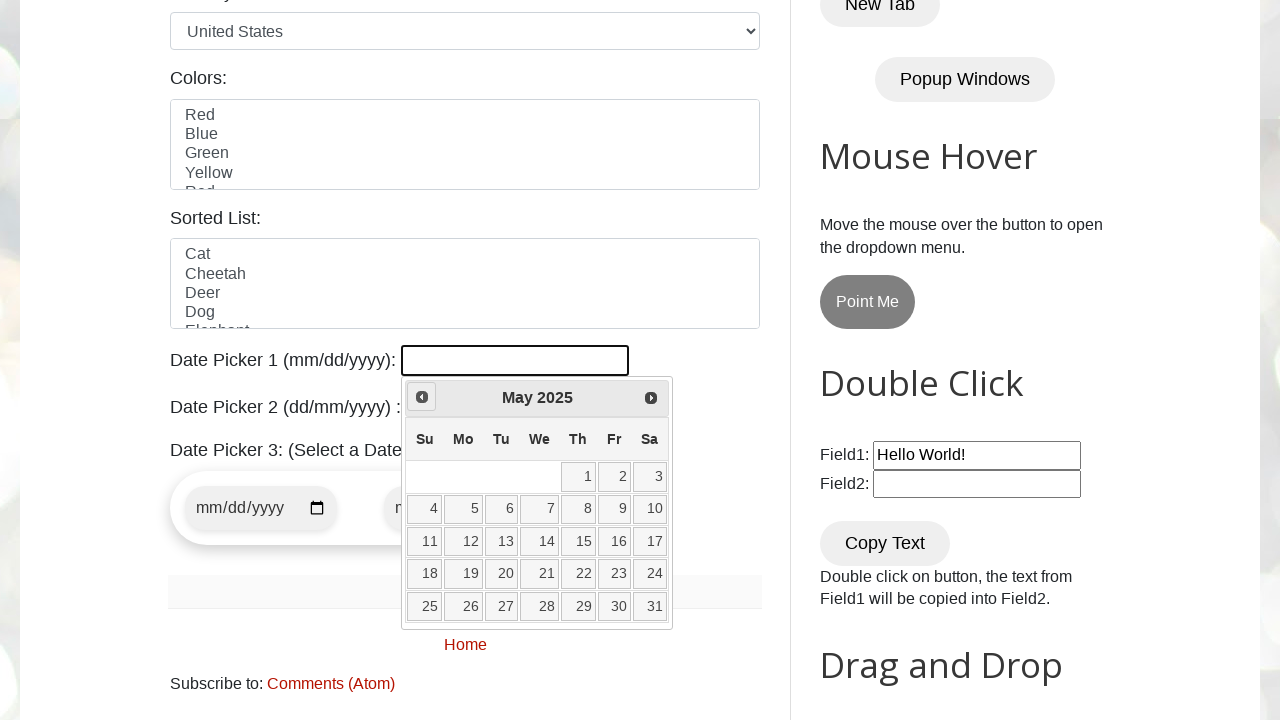

Retrieved current year from datepicker display
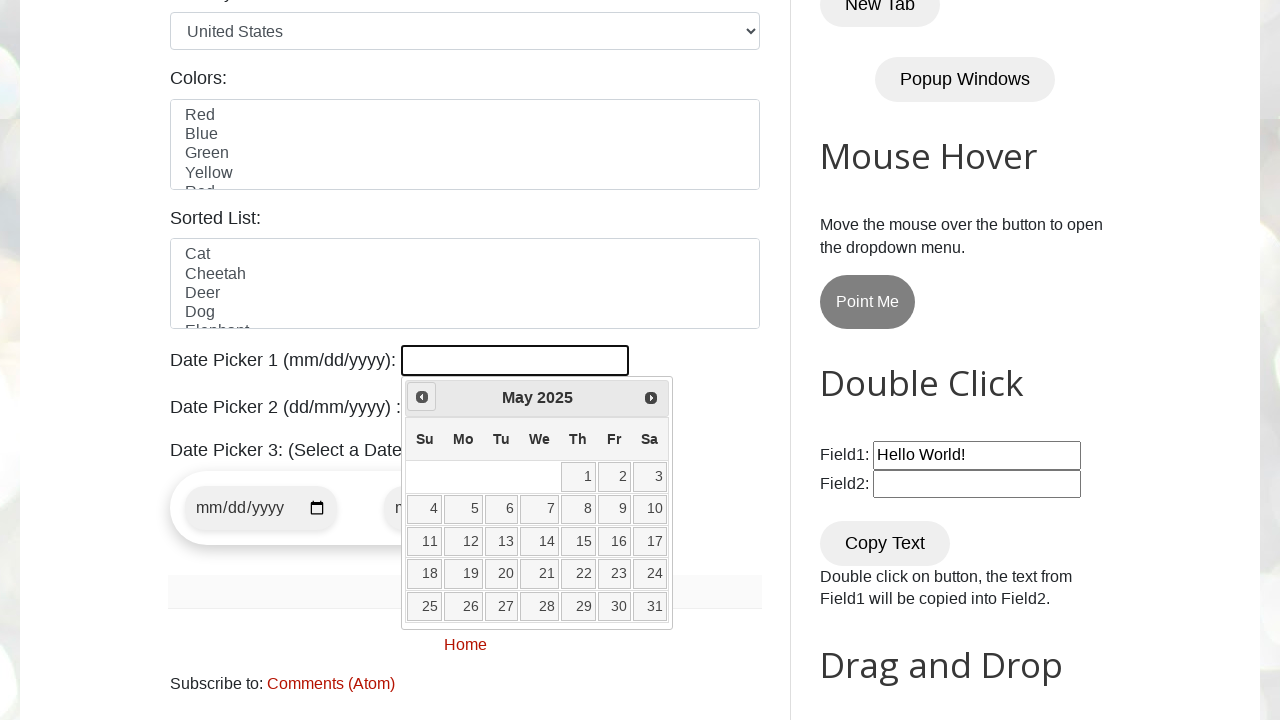

Retrieved current month from datepicker display
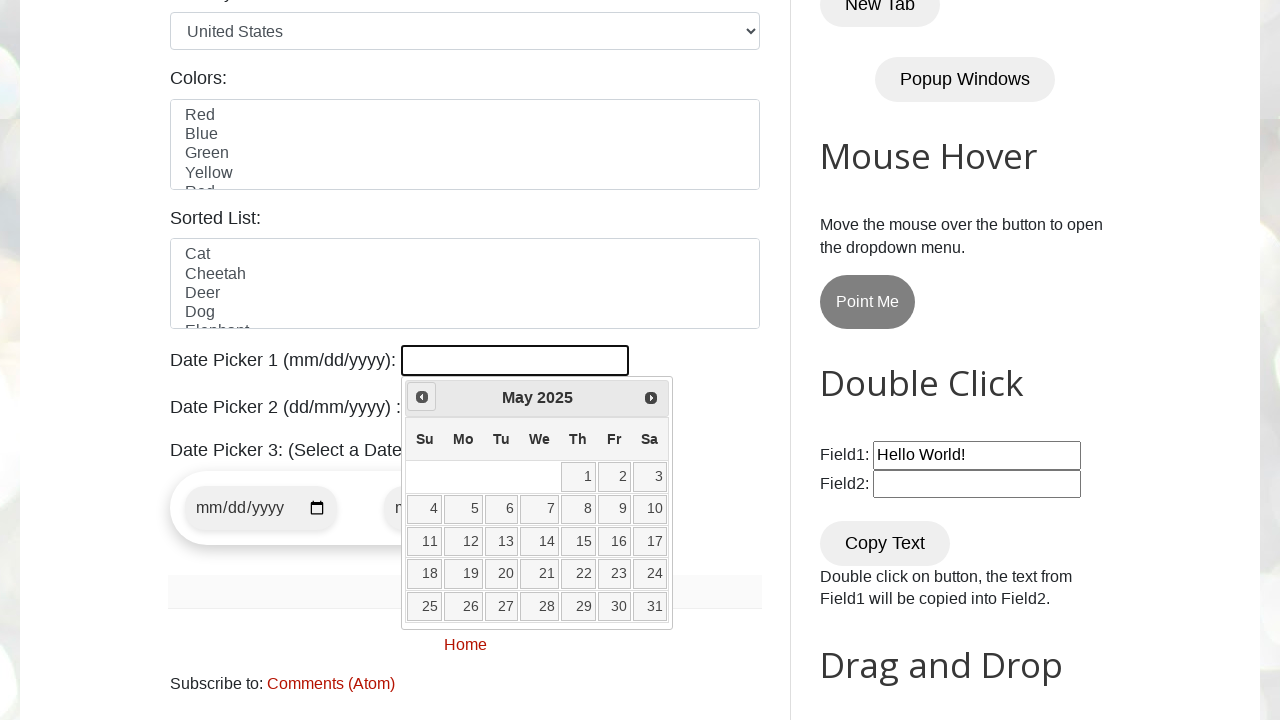

Clicked Previous button to navigate back (current: May 2025, target: April 2023) at (422, 397) on xpath=//span[text()='Prev']
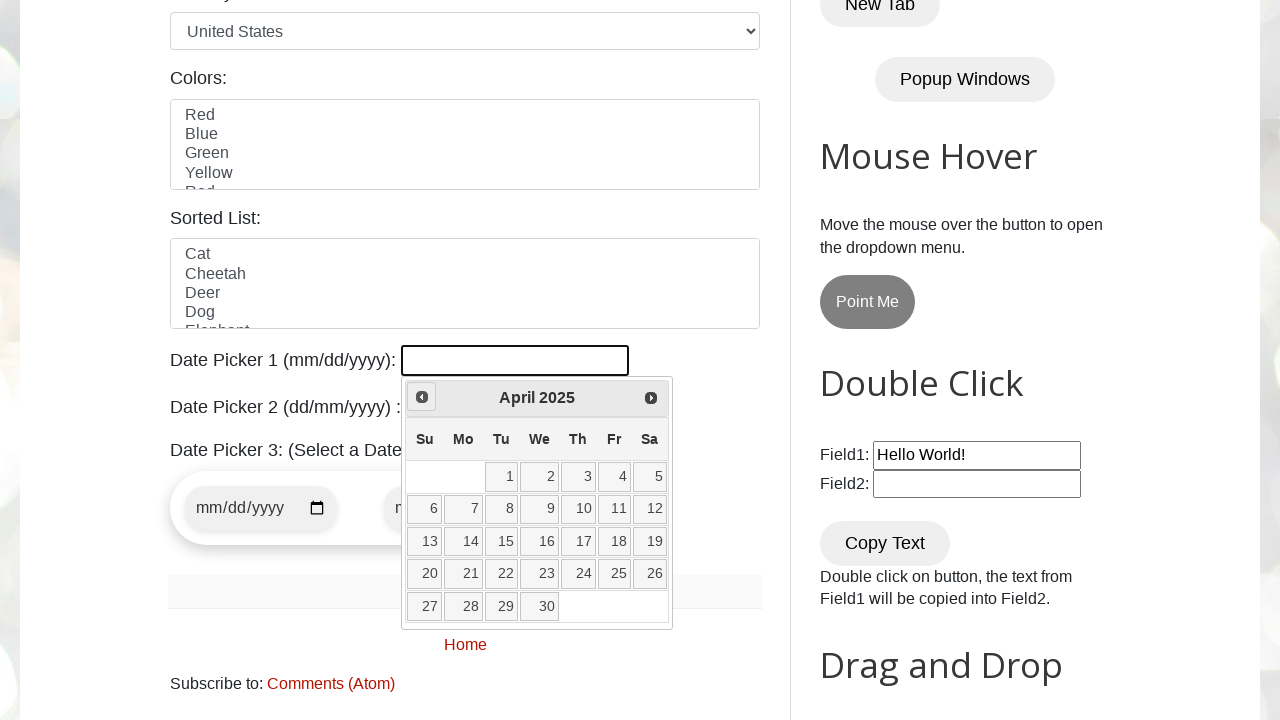

Retrieved current year from datepicker display
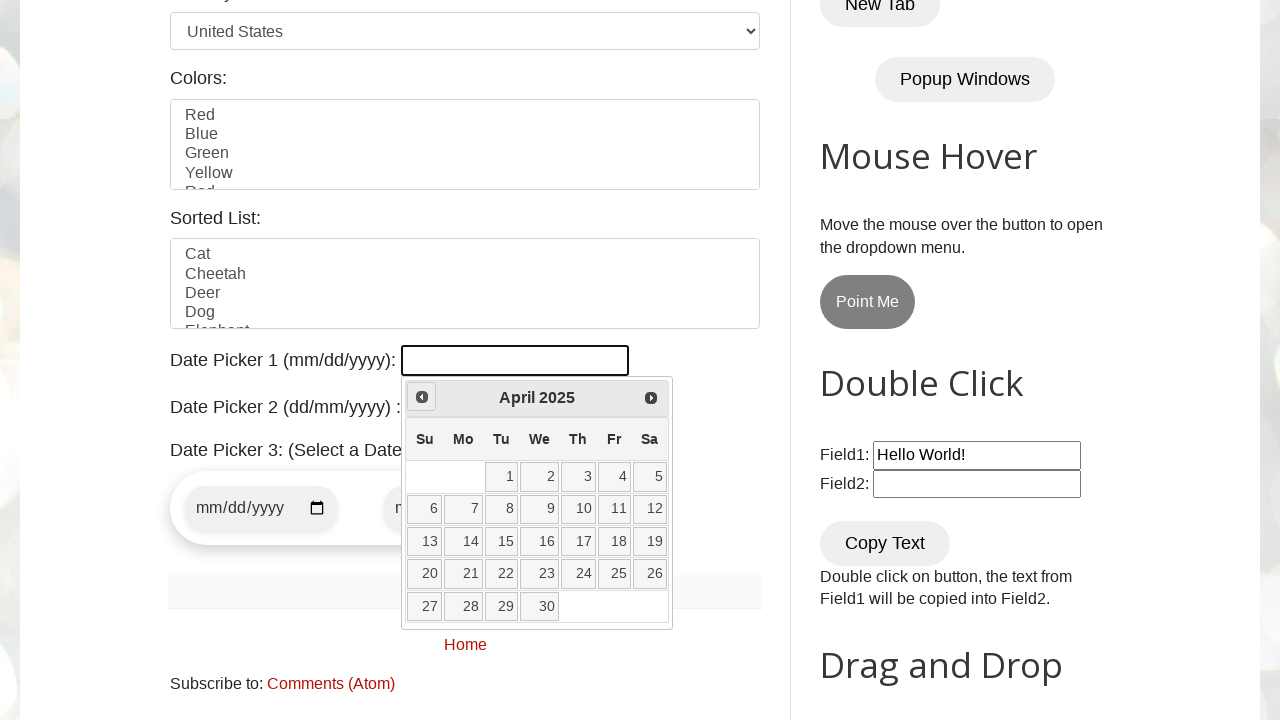

Retrieved current month from datepicker display
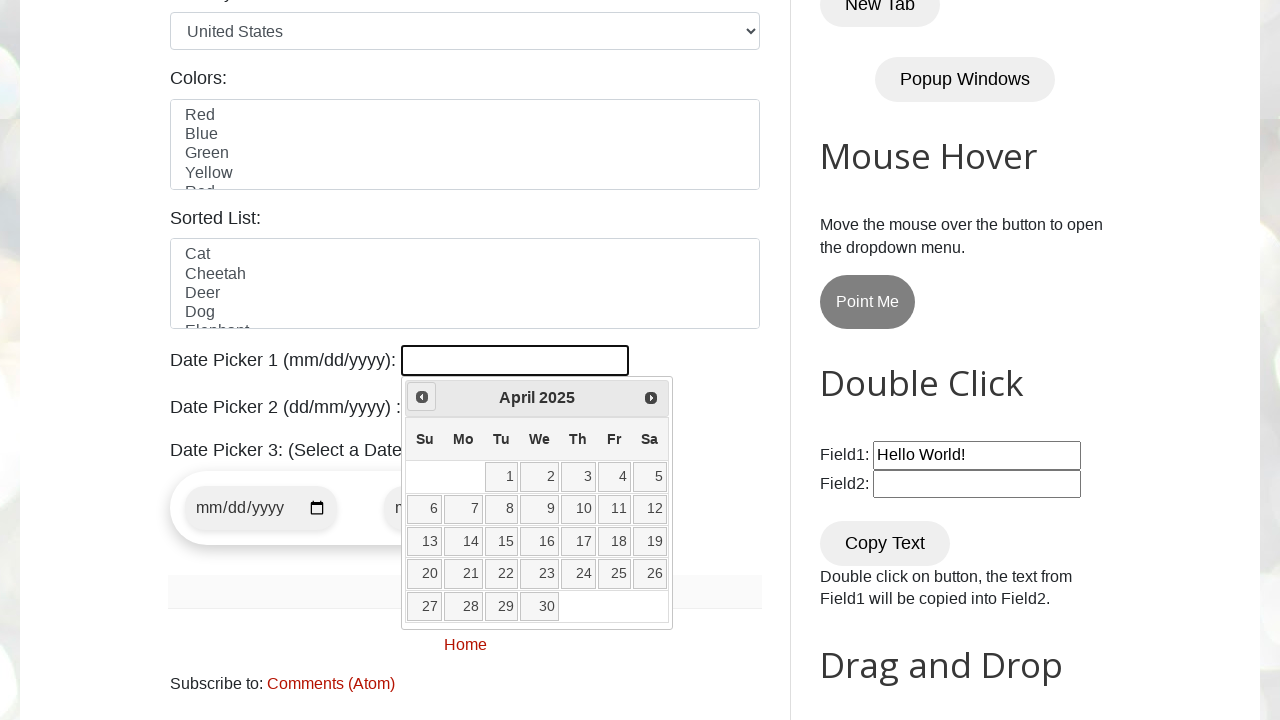

Clicked Previous button to navigate back (current: April 2025, target: April 2023) at (422, 397) on xpath=//span[text()='Prev']
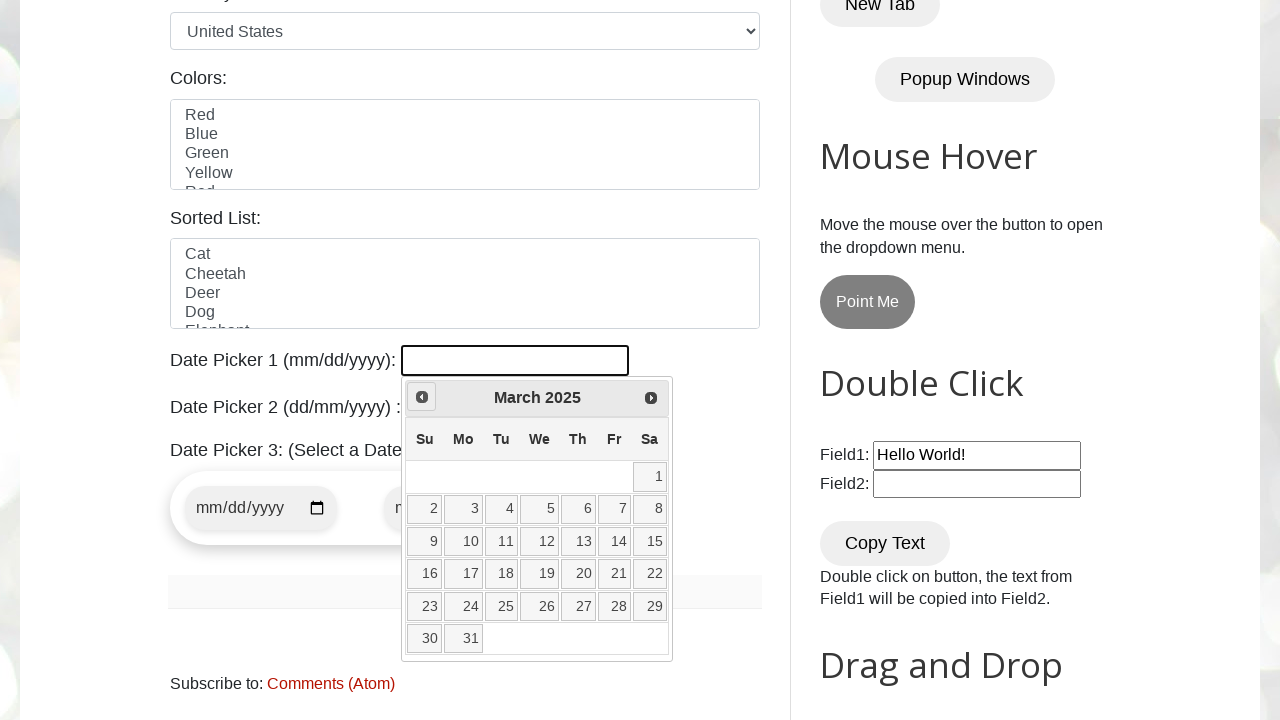

Retrieved current year from datepicker display
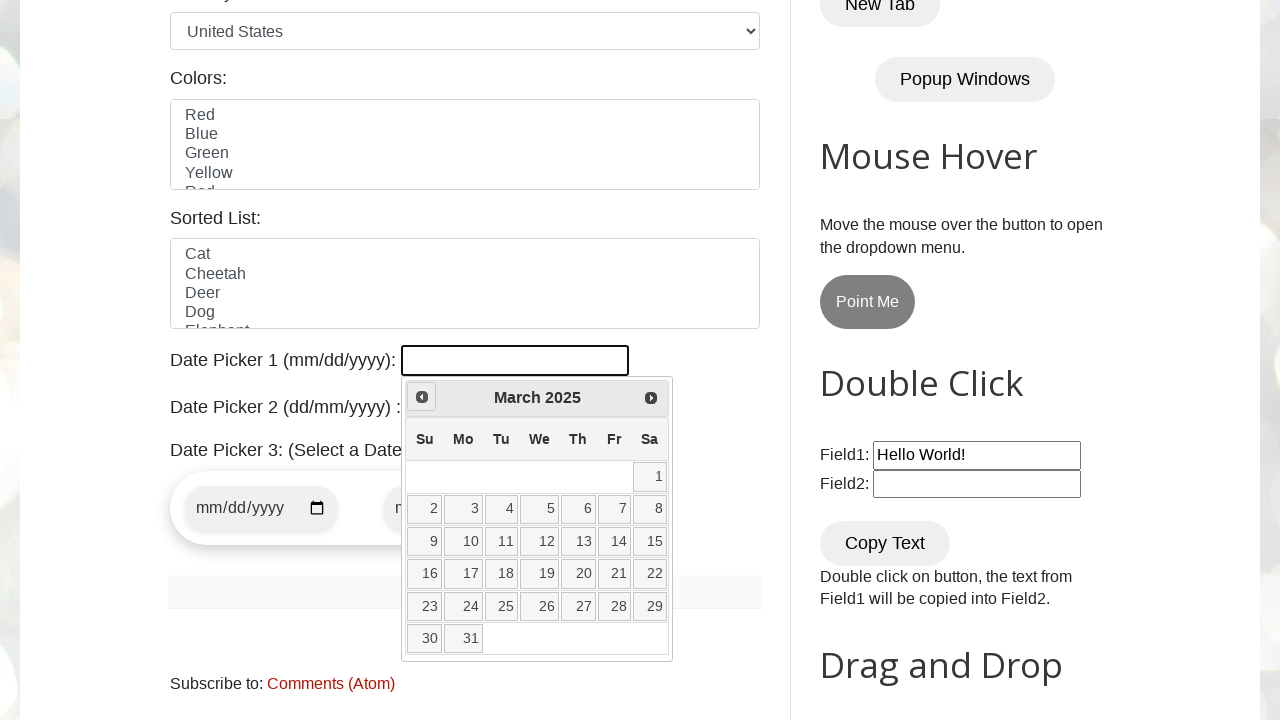

Retrieved current month from datepicker display
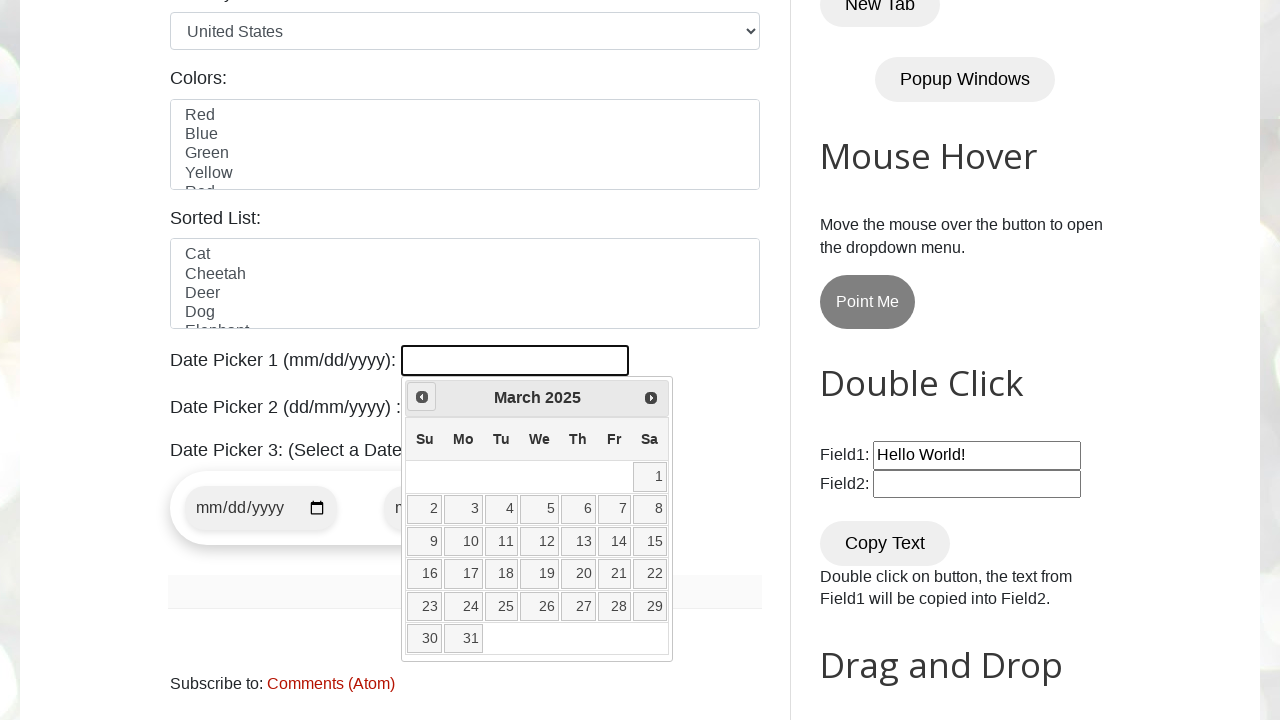

Clicked Previous button to navigate back (current: March 2025, target: April 2023) at (422, 397) on xpath=//span[text()='Prev']
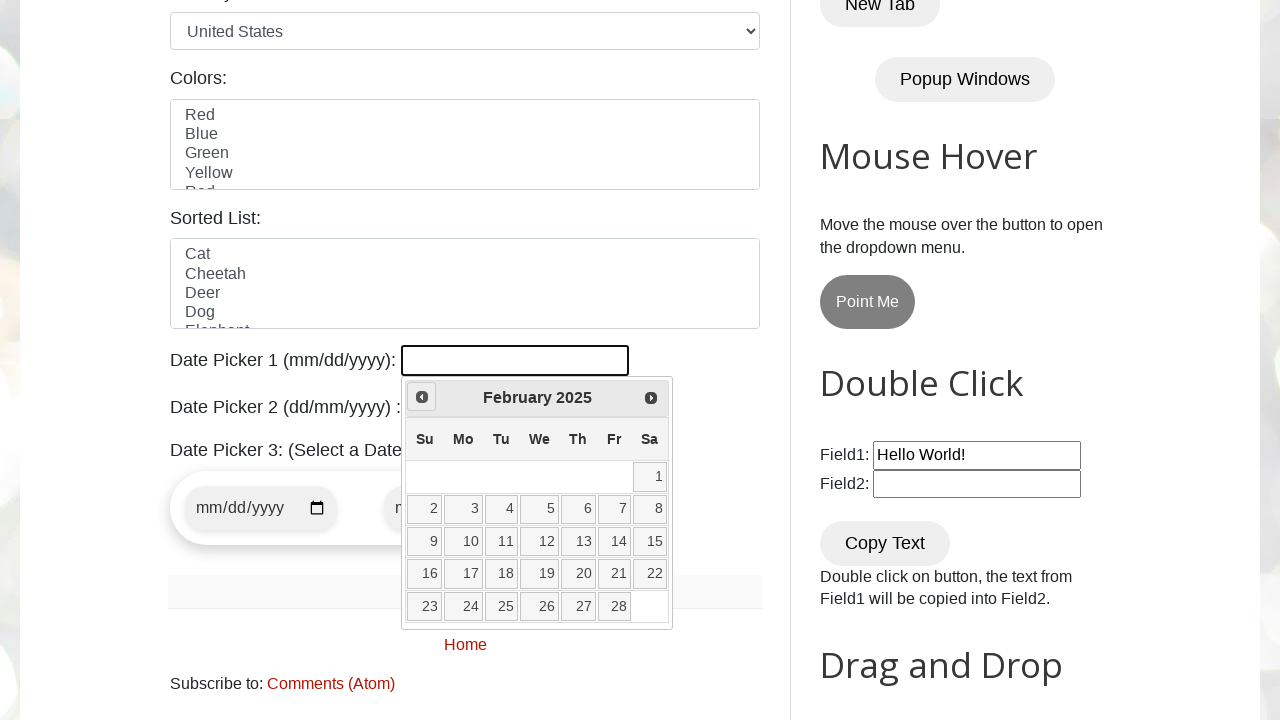

Retrieved current year from datepicker display
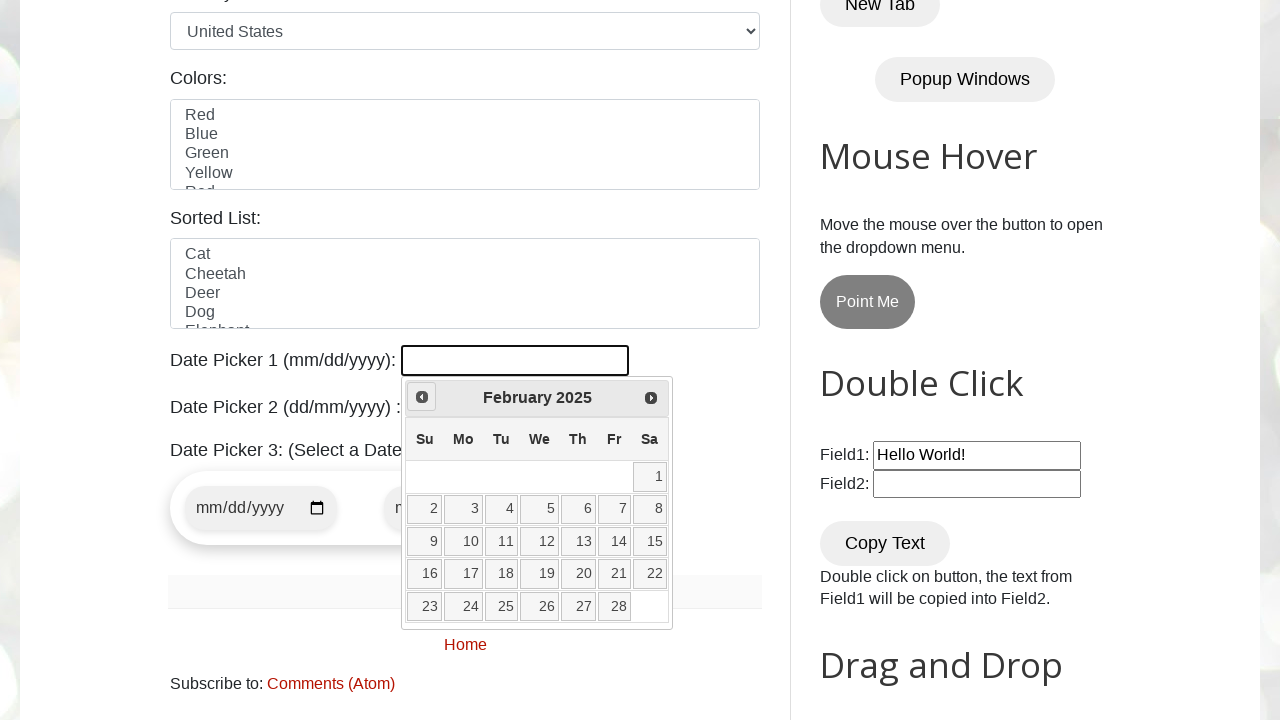

Retrieved current month from datepicker display
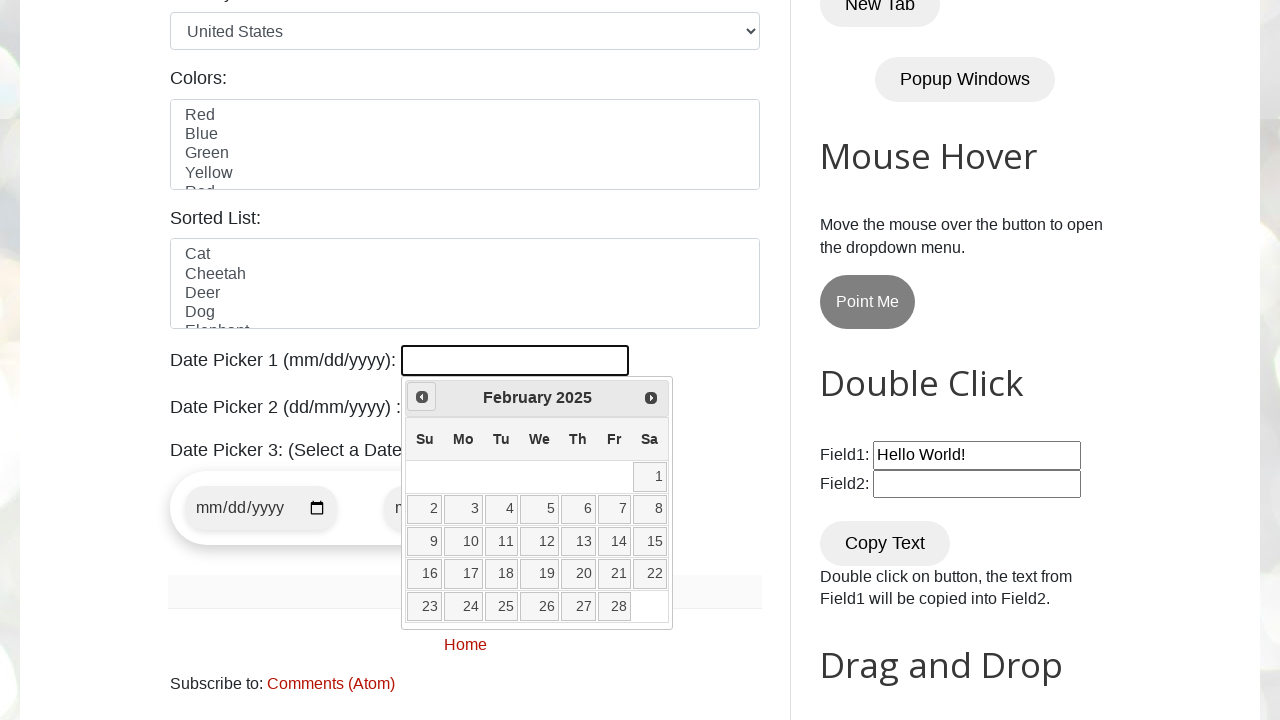

Clicked Previous button to navigate back (current: February 2025, target: April 2023) at (422, 397) on xpath=//span[text()='Prev']
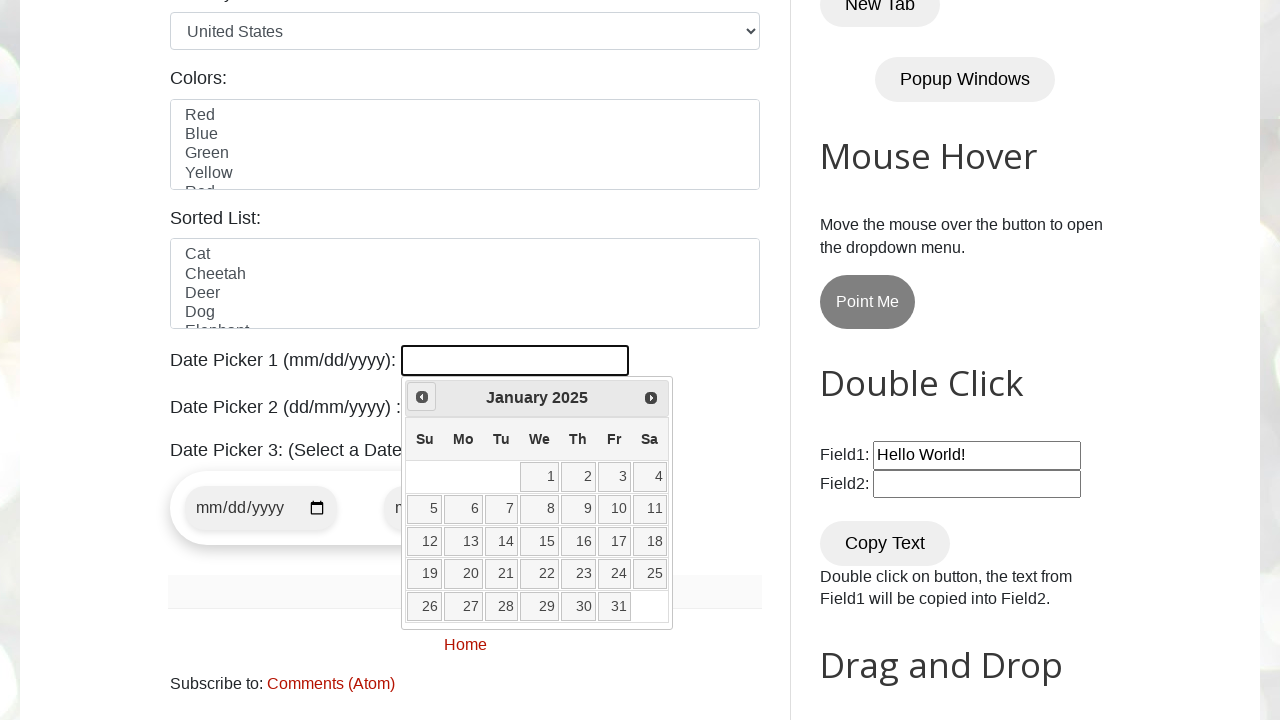

Retrieved current year from datepicker display
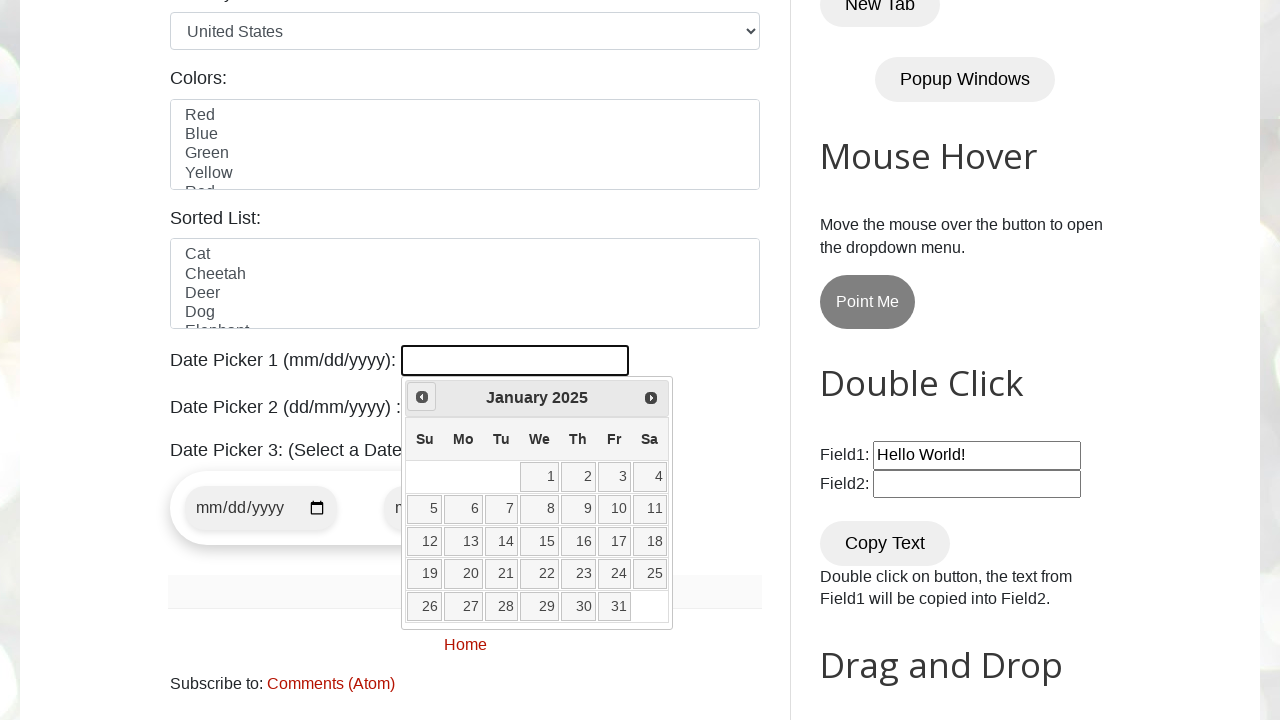

Retrieved current month from datepicker display
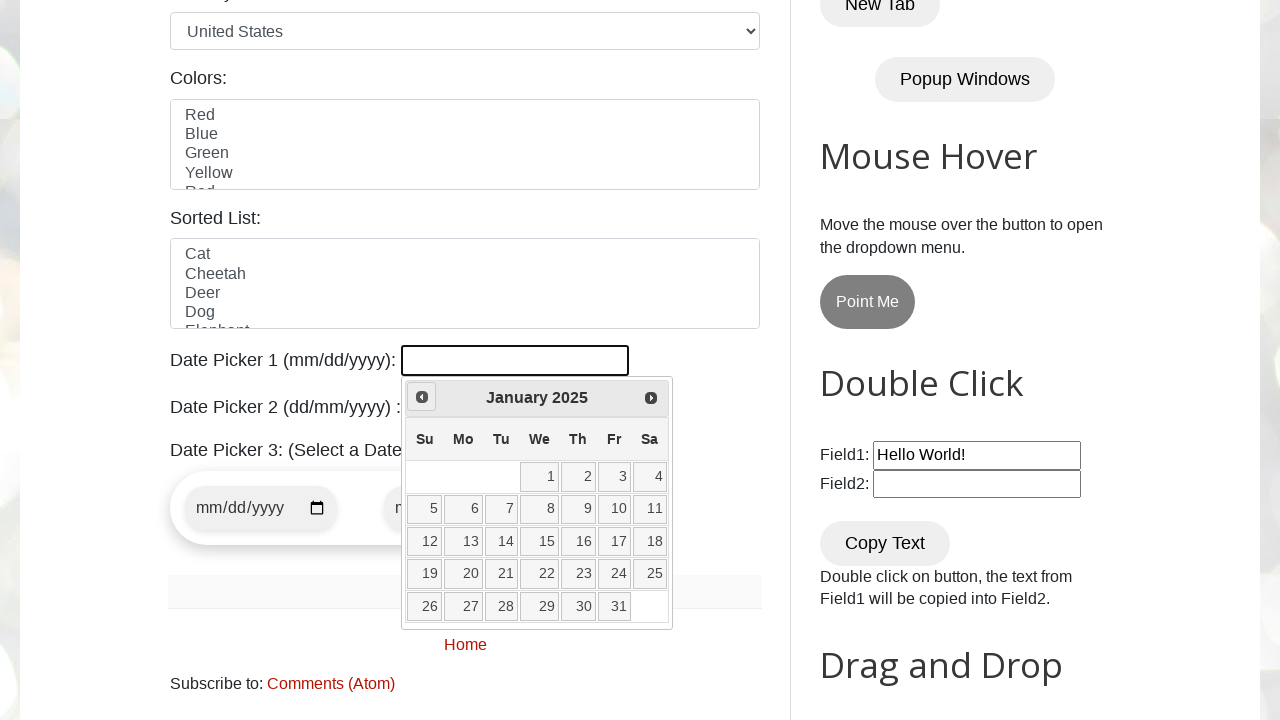

Clicked Previous button to navigate back (current: January 2025, target: April 2023) at (422, 397) on xpath=//span[text()='Prev']
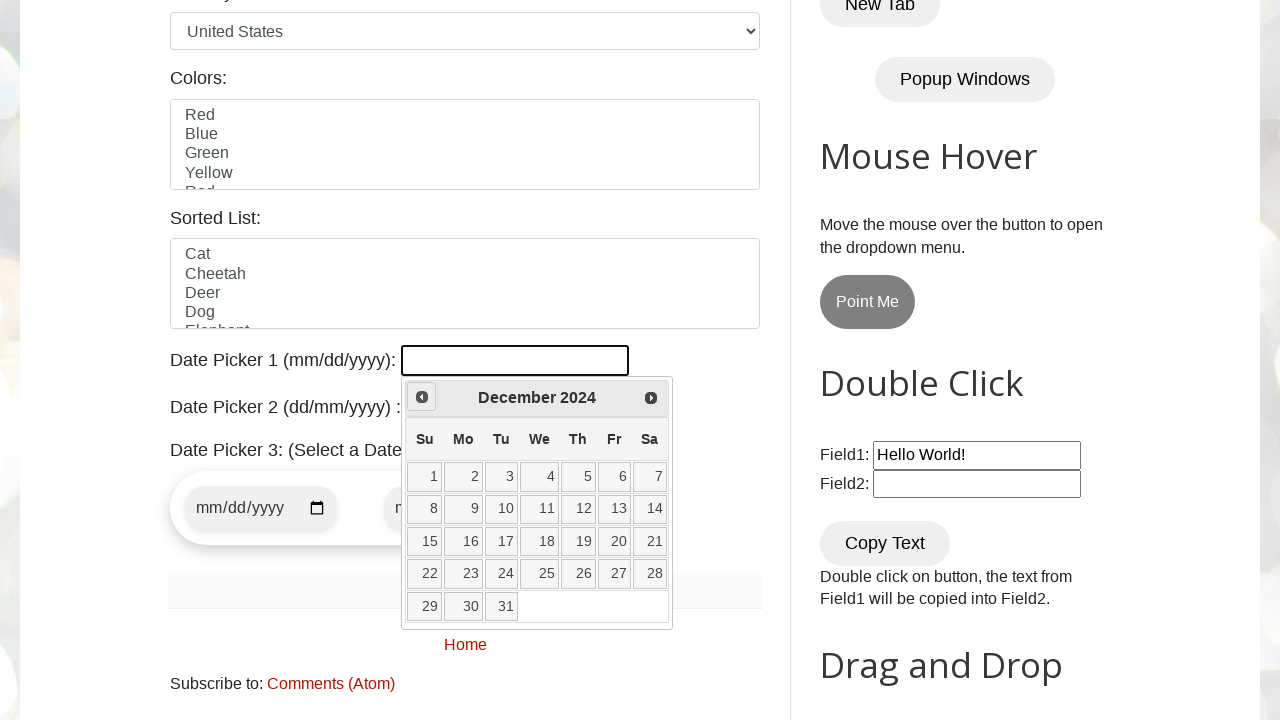

Retrieved current year from datepicker display
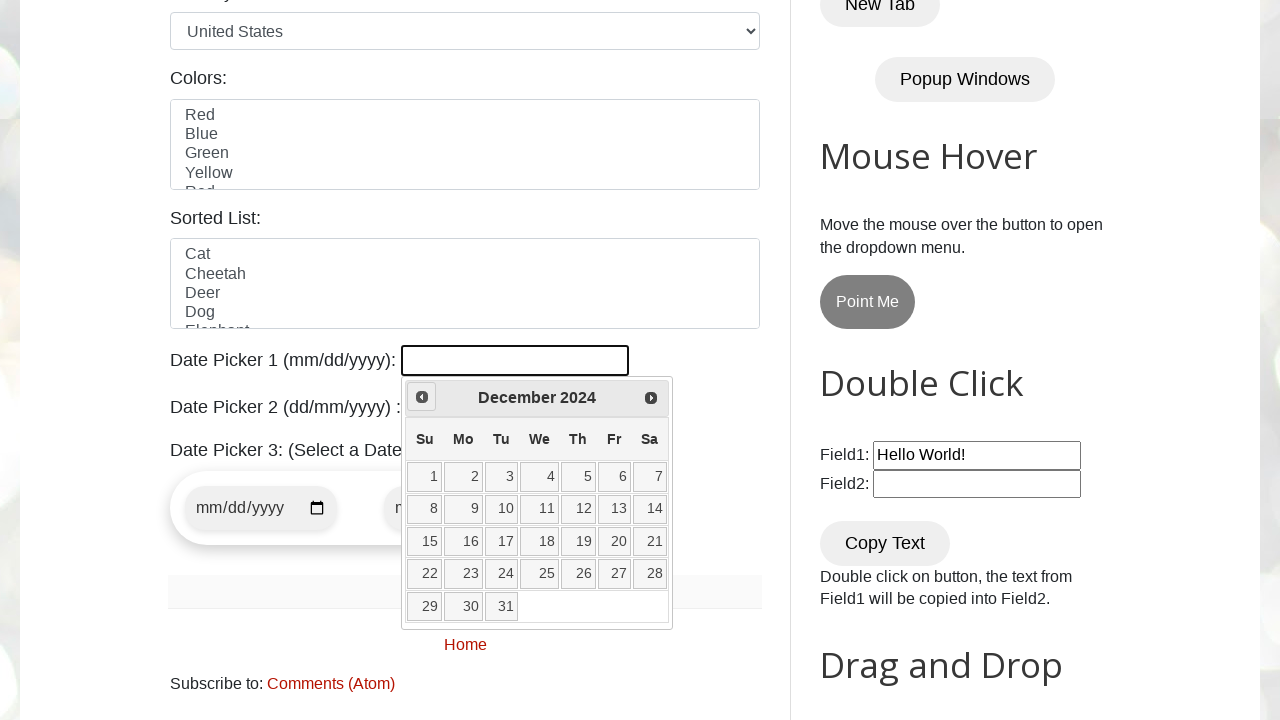

Retrieved current month from datepicker display
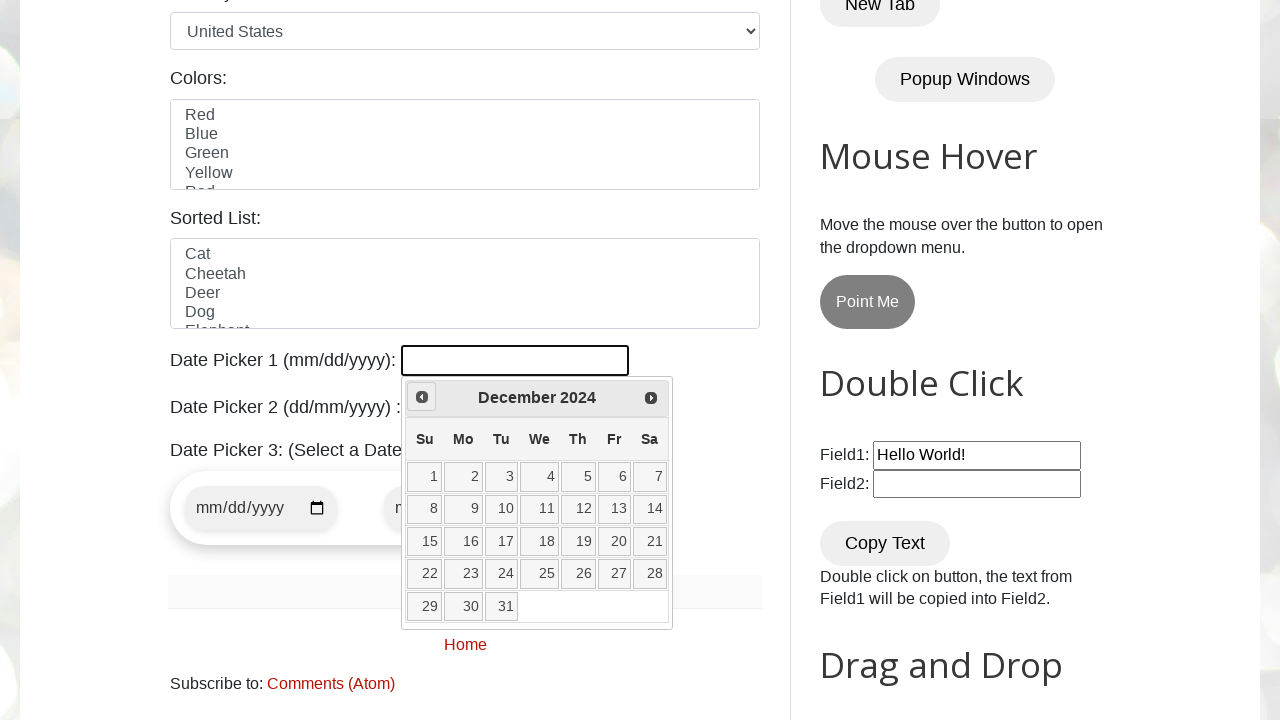

Clicked Previous button to navigate back (current: December 2024, target: April 2023) at (422, 397) on xpath=//span[text()='Prev']
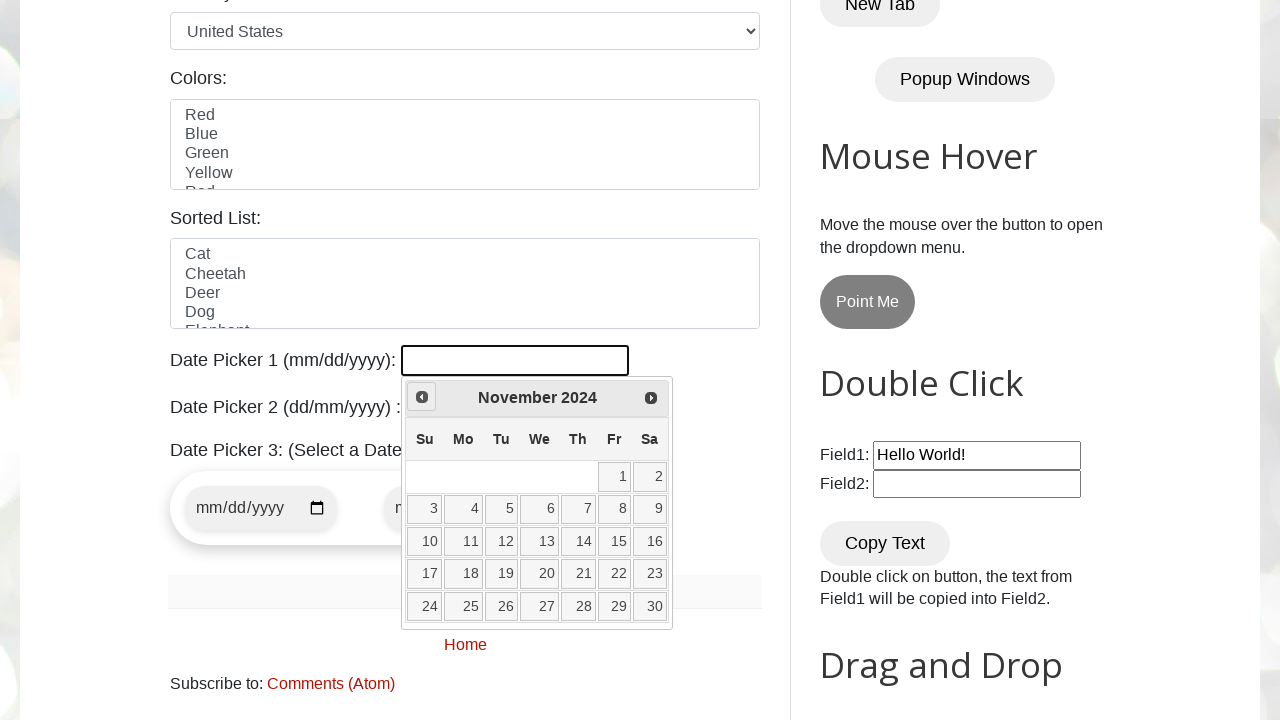

Retrieved current year from datepicker display
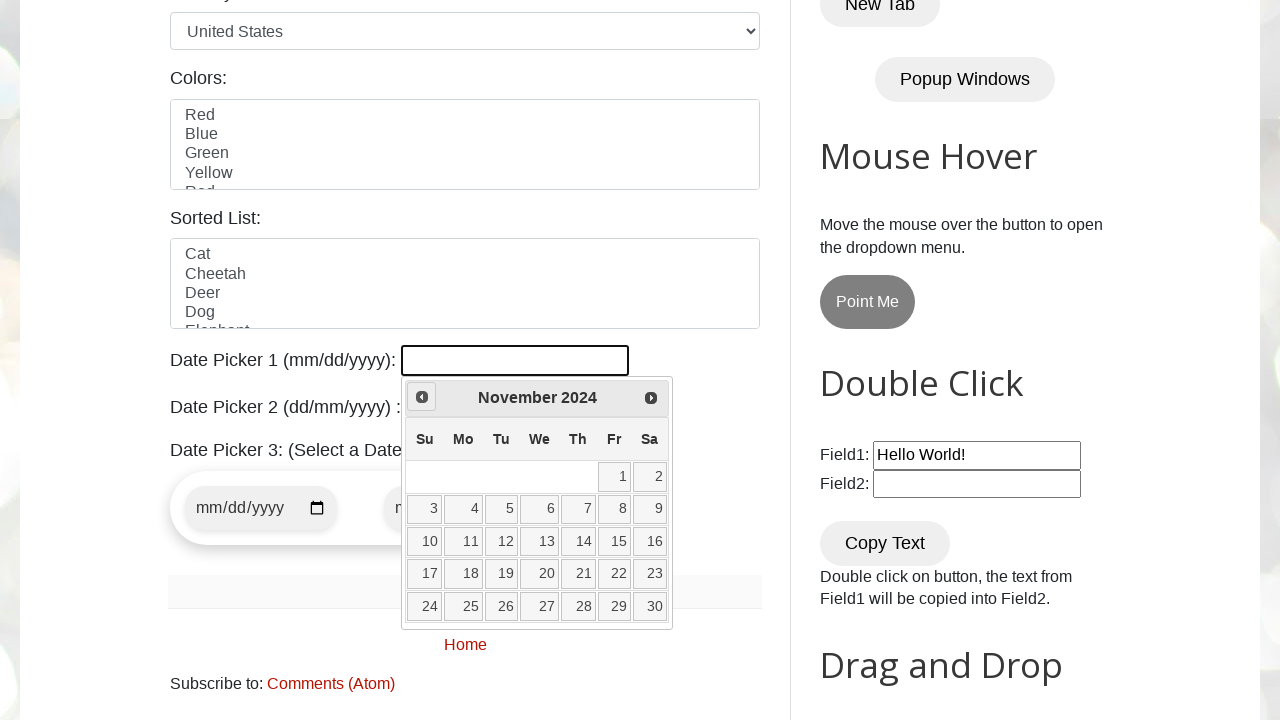

Retrieved current month from datepicker display
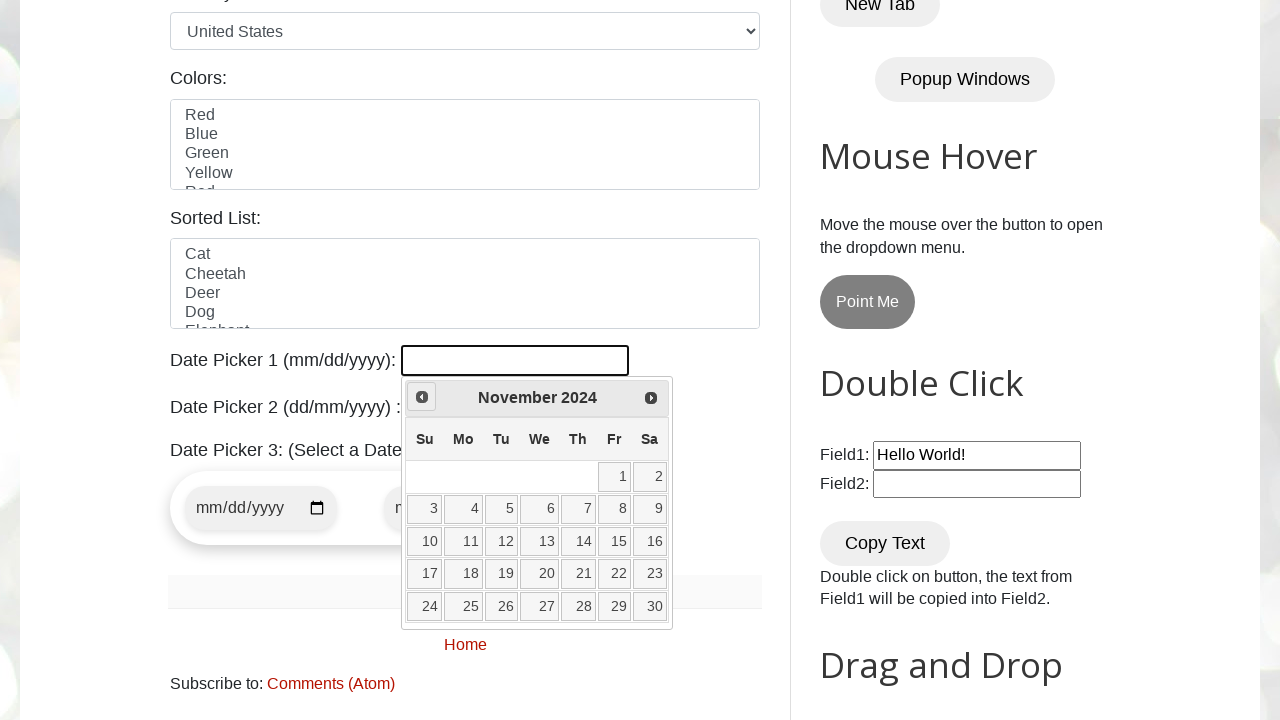

Clicked Previous button to navigate back (current: November 2024, target: April 2023) at (422, 397) on xpath=//span[text()='Prev']
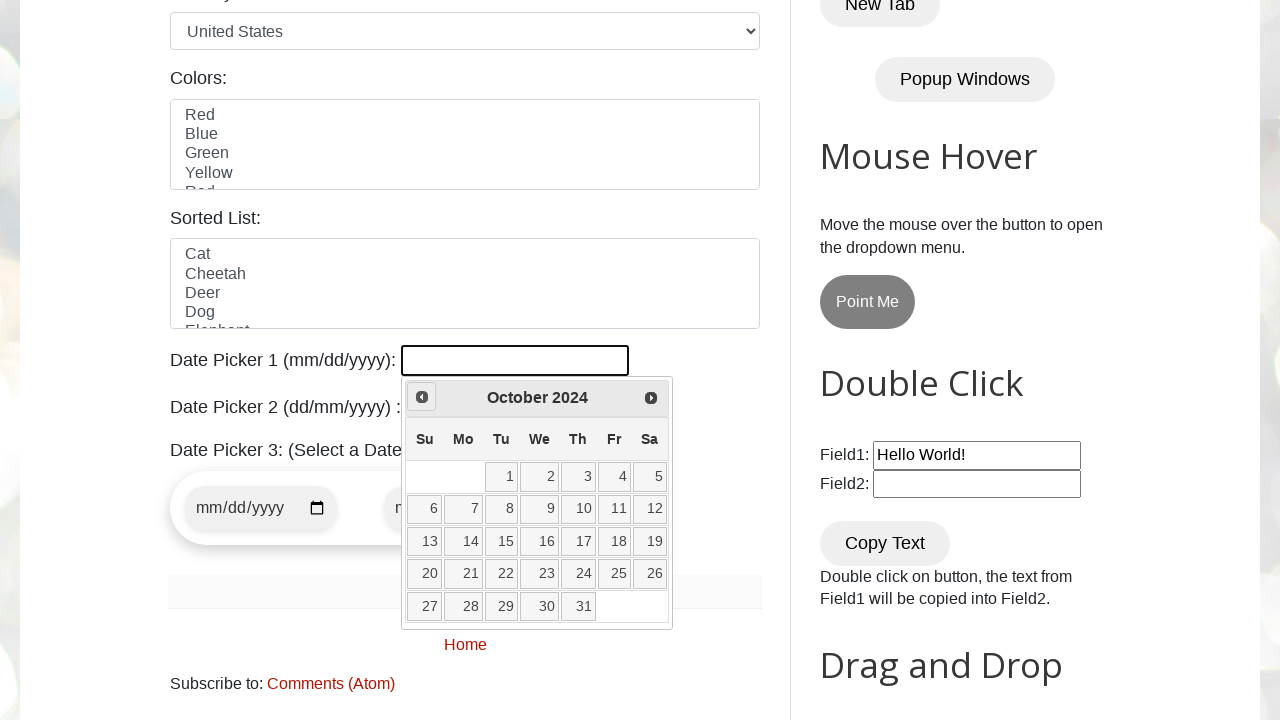

Retrieved current year from datepicker display
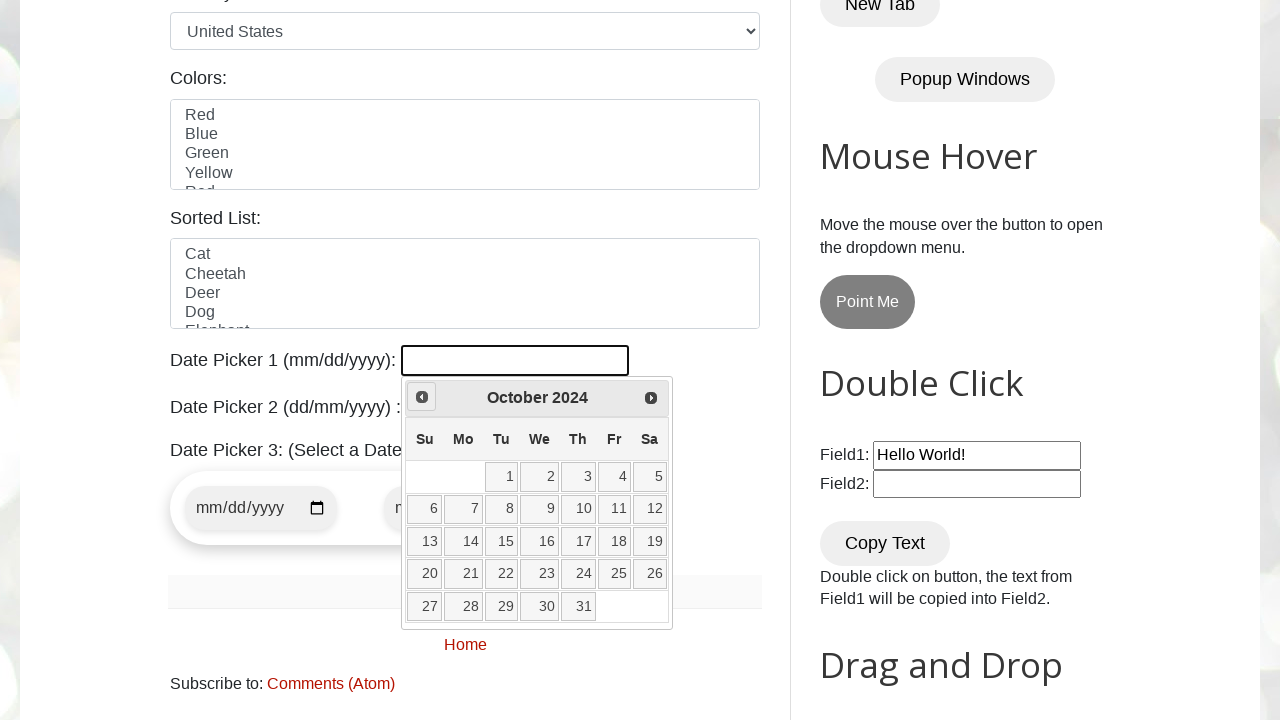

Retrieved current month from datepicker display
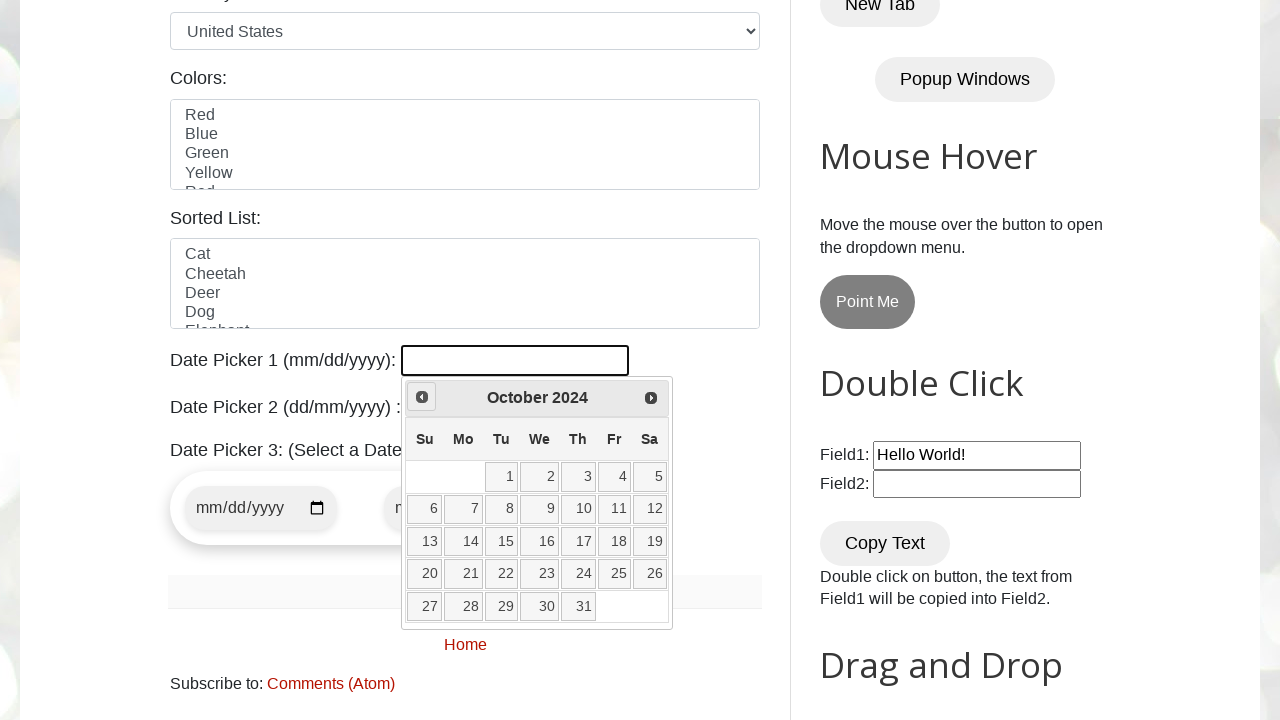

Clicked Previous button to navigate back (current: October 2024, target: April 2023) at (422, 397) on xpath=//span[text()='Prev']
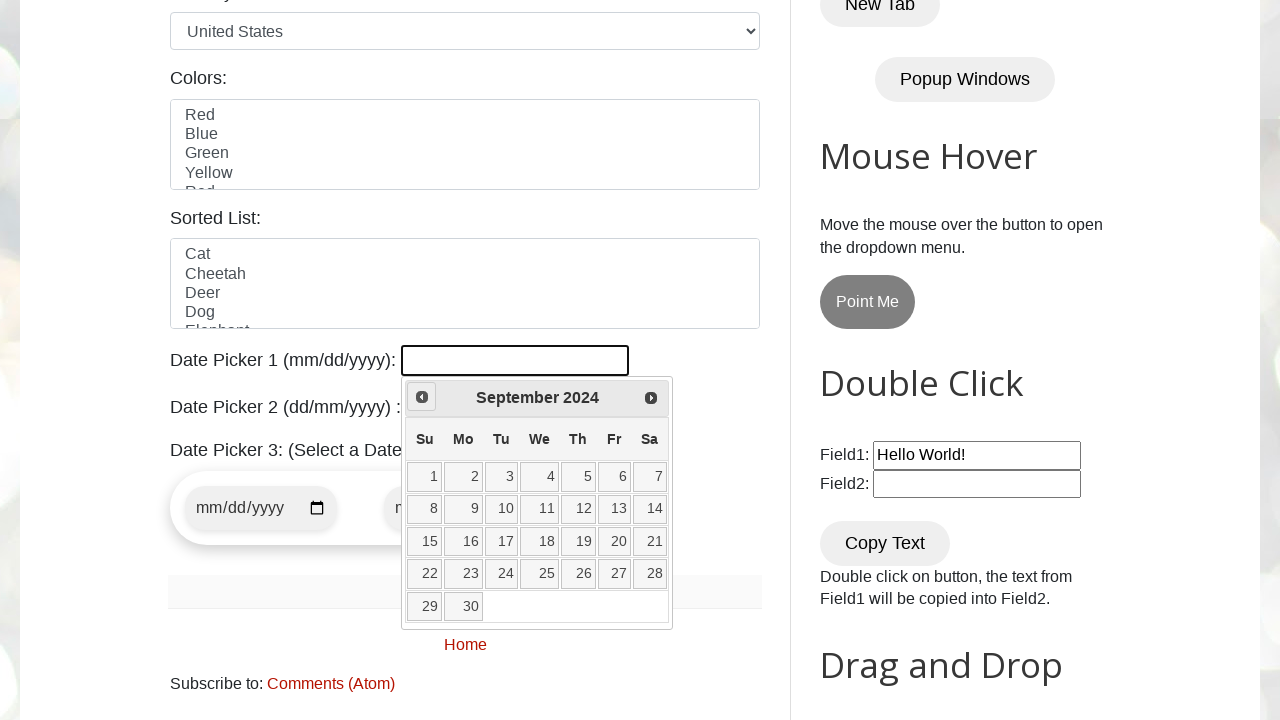

Retrieved current year from datepicker display
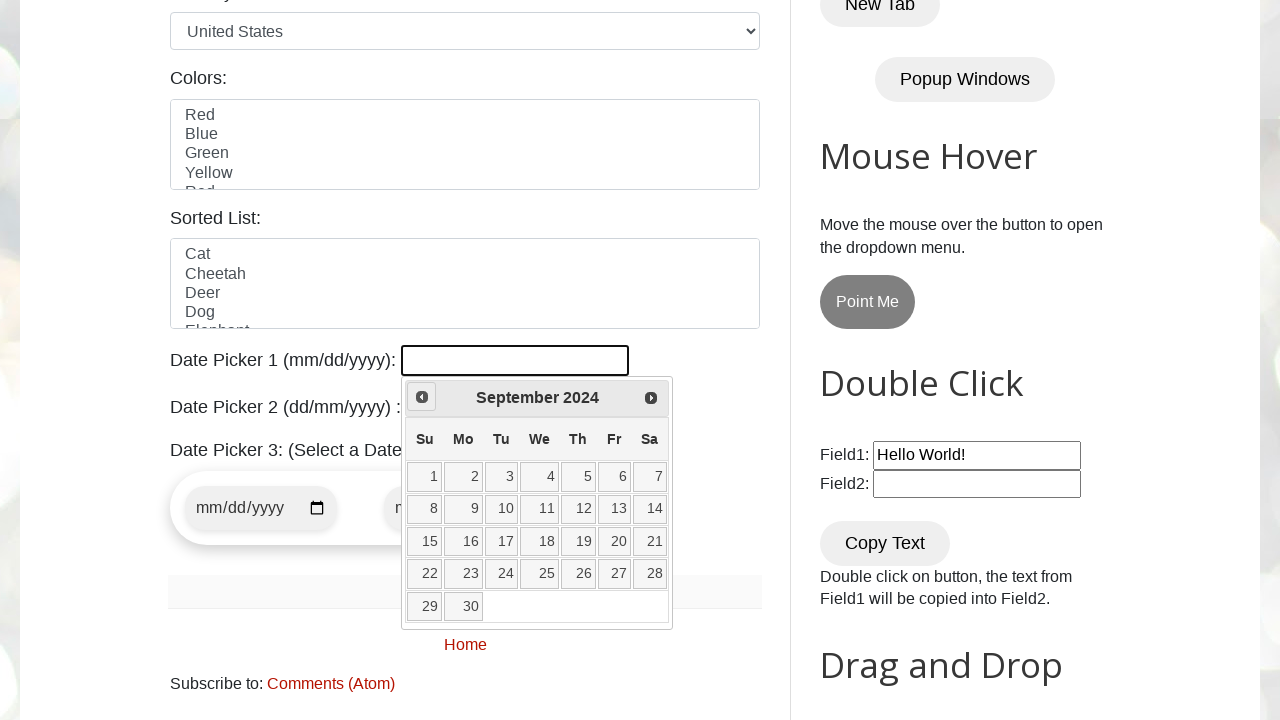

Retrieved current month from datepicker display
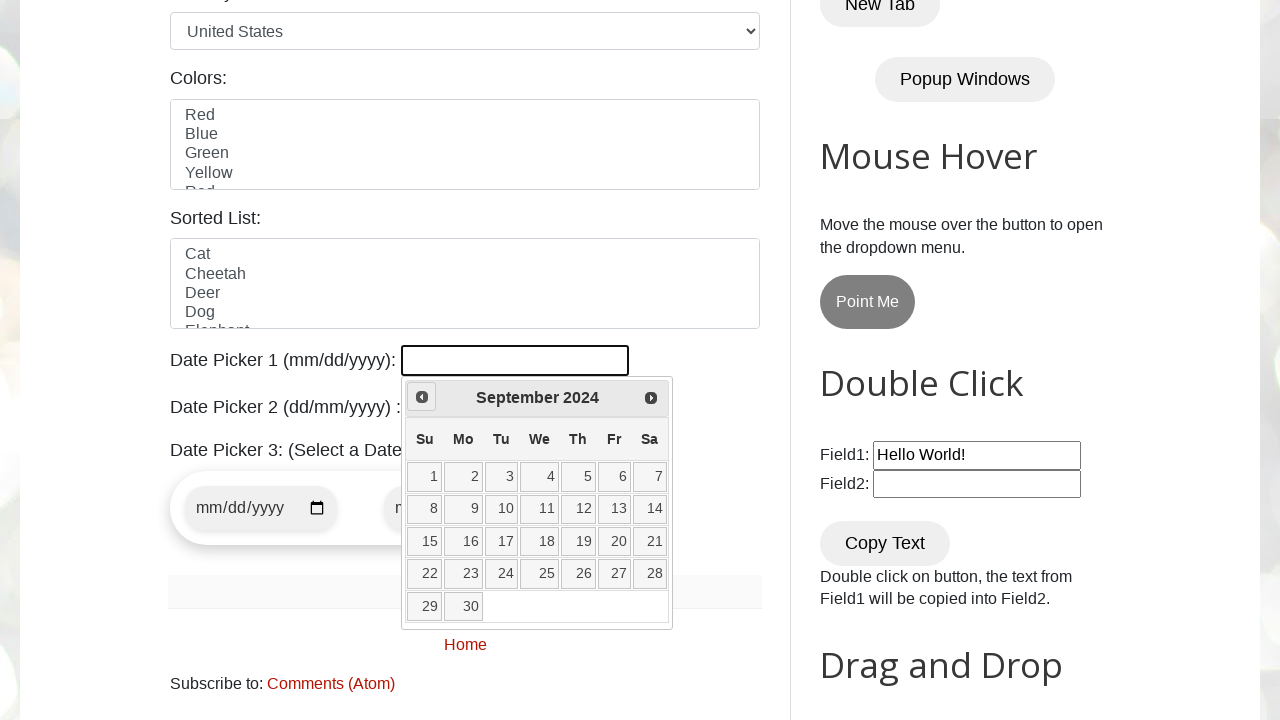

Clicked Previous button to navigate back (current: September 2024, target: April 2023) at (422, 397) on xpath=//span[text()='Prev']
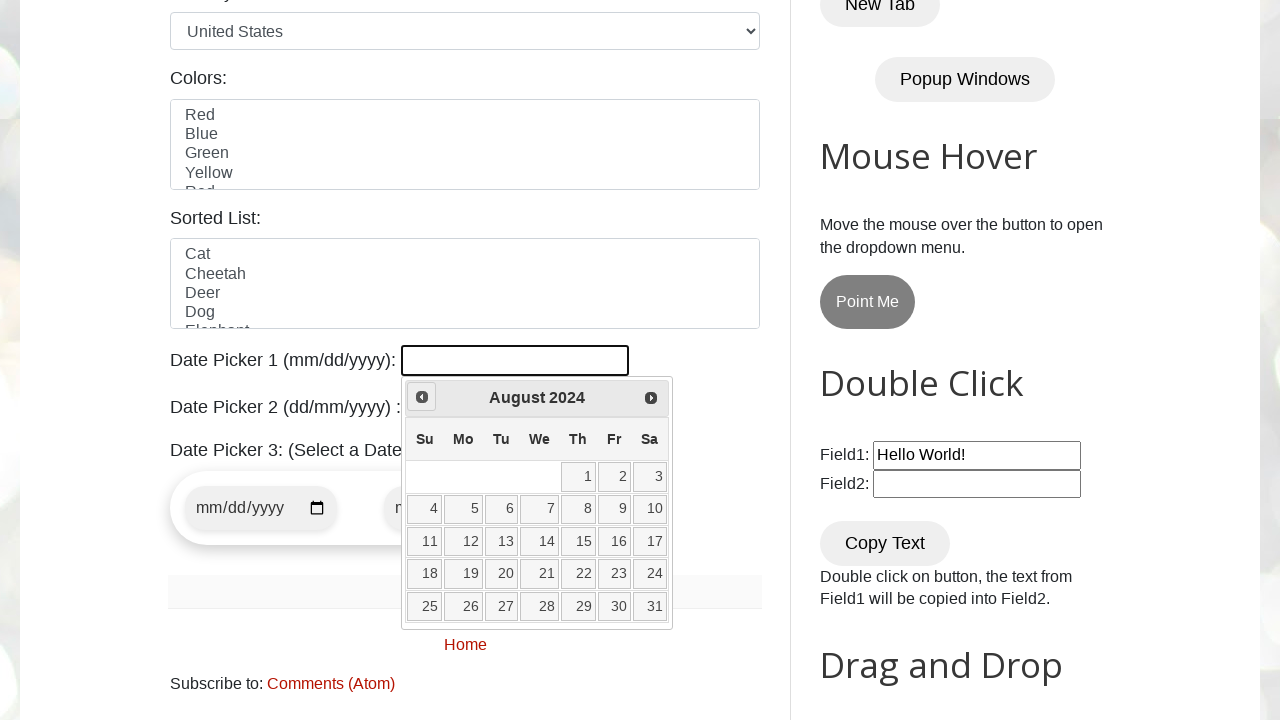

Retrieved current year from datepicker display
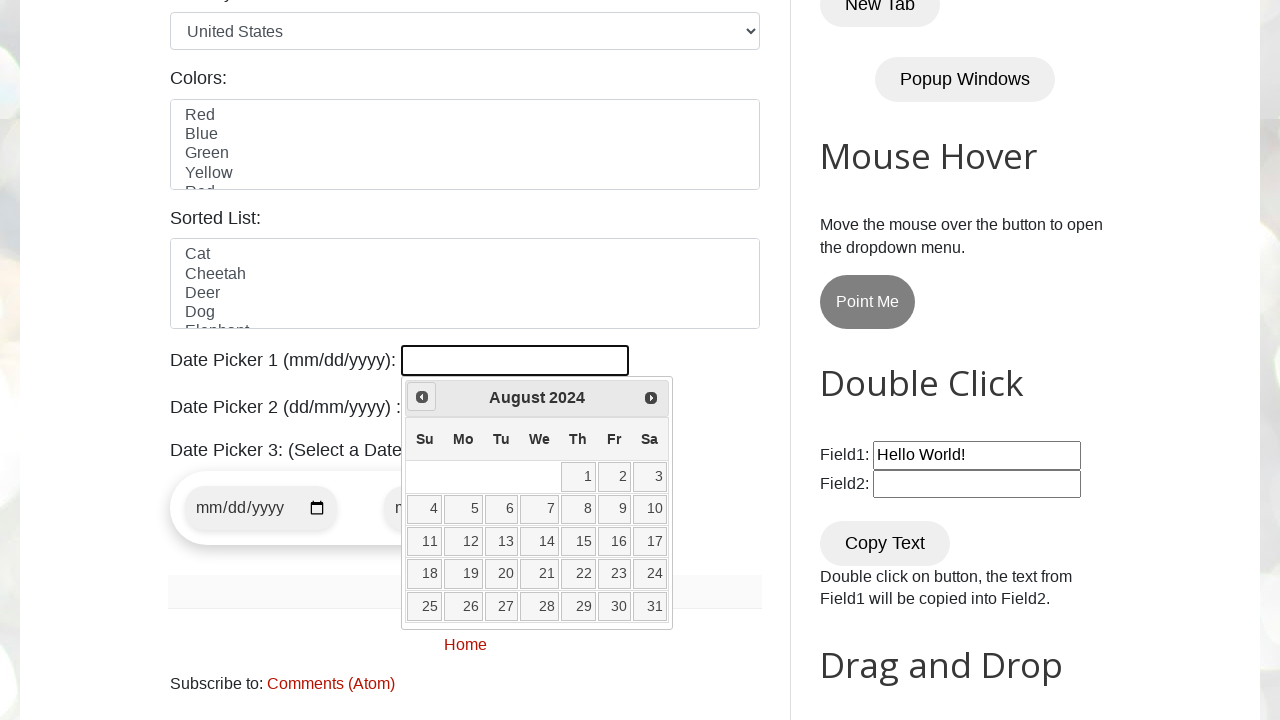

Retrieved current month from datepicker display
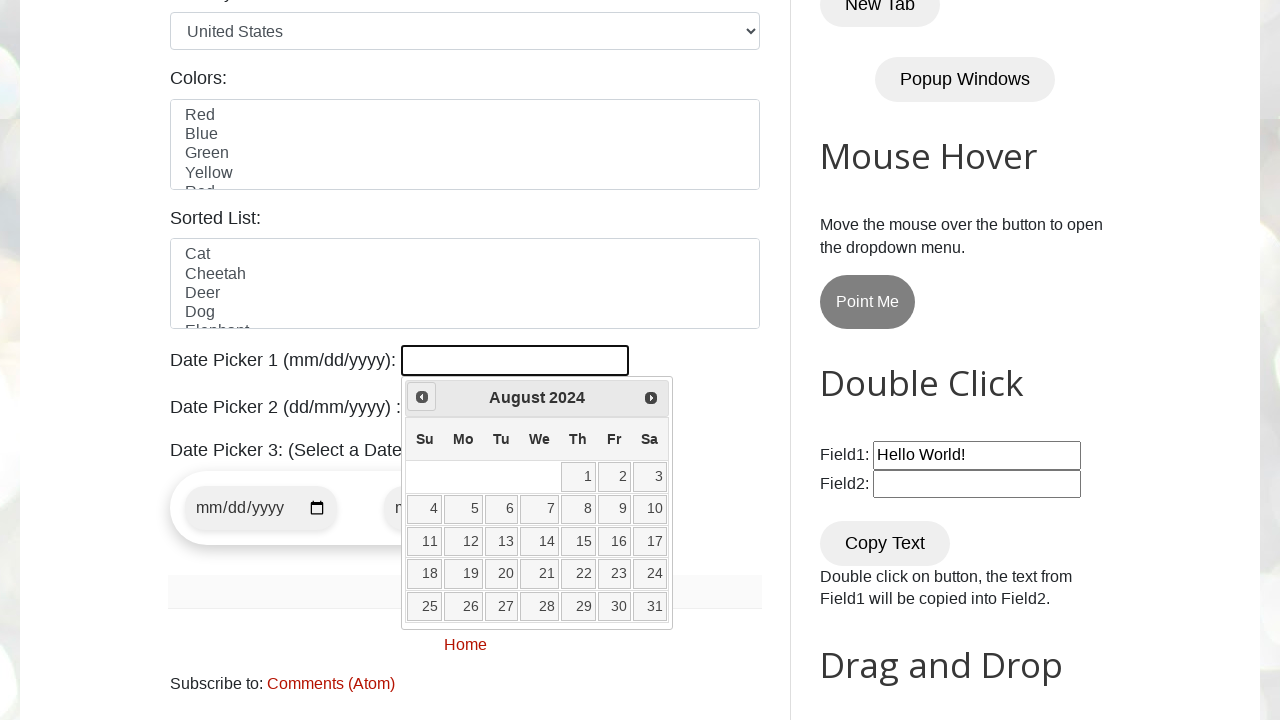

Clicked Previous button to navigate back (current: August 2024, target: April 2023) at (422, 397) on xpath=//span[text()='Prev']
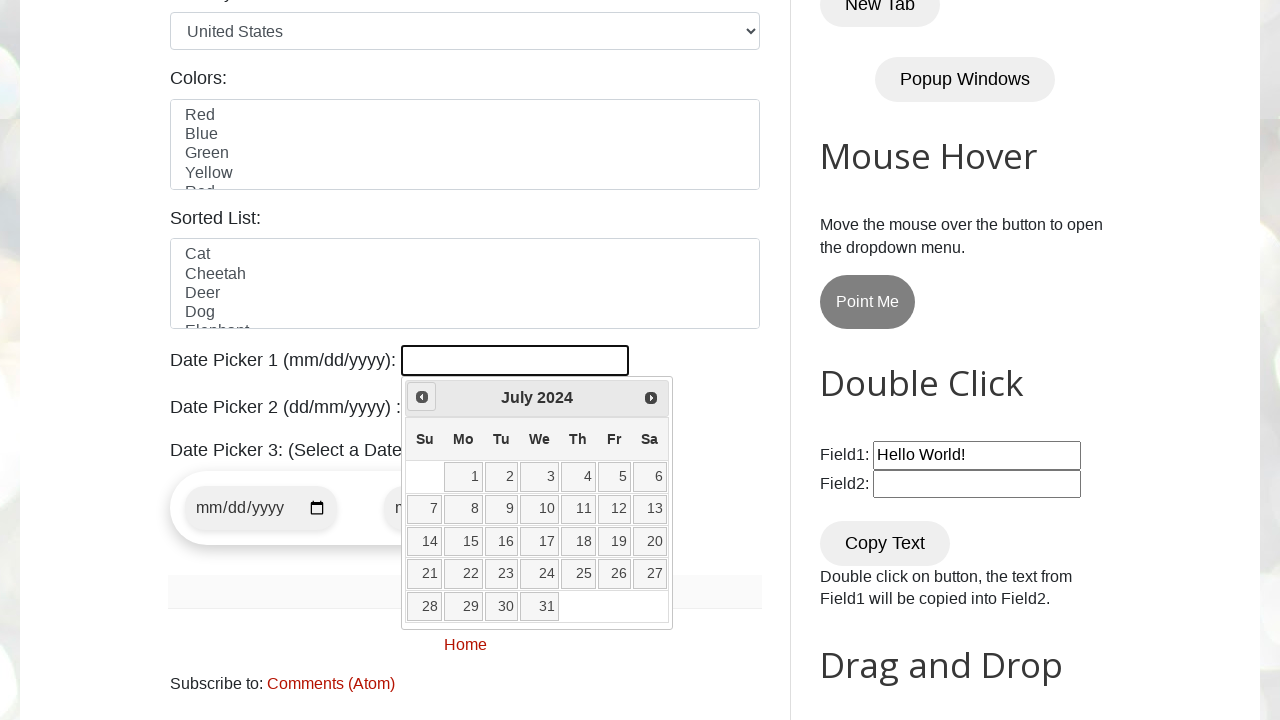

Retrieved current year from datepicker display
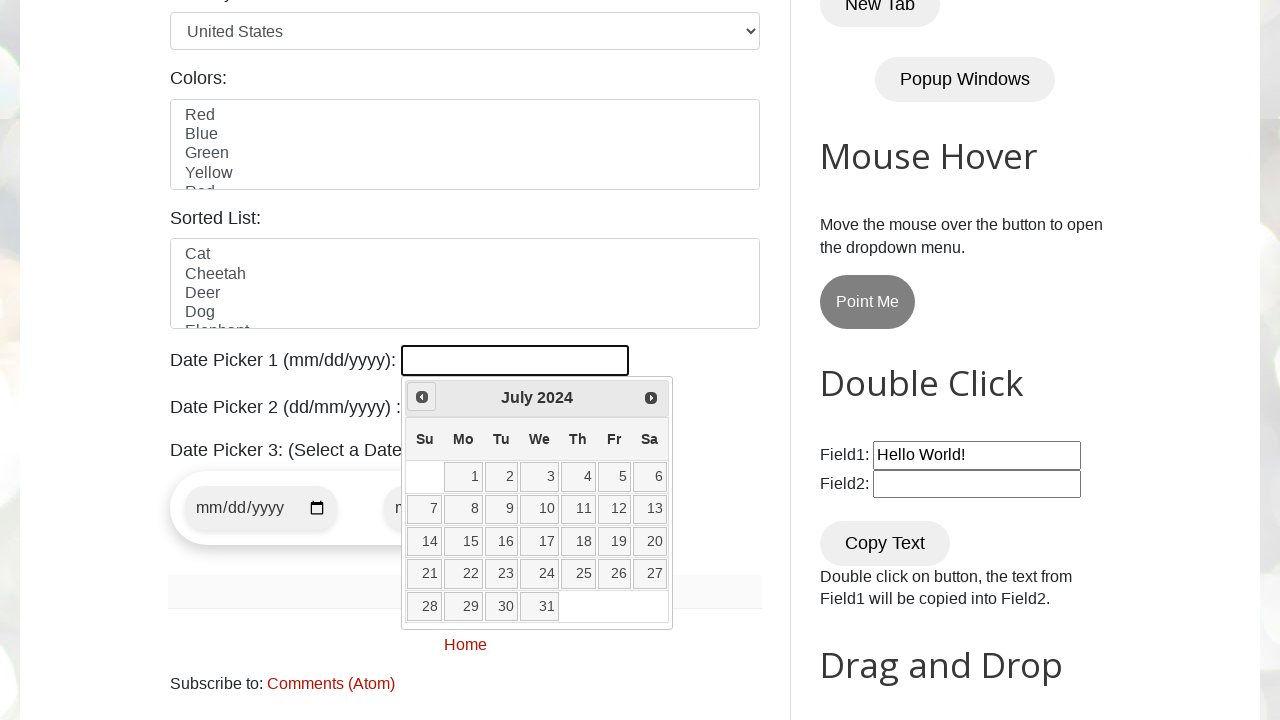

Retrieved current month from datepicker display
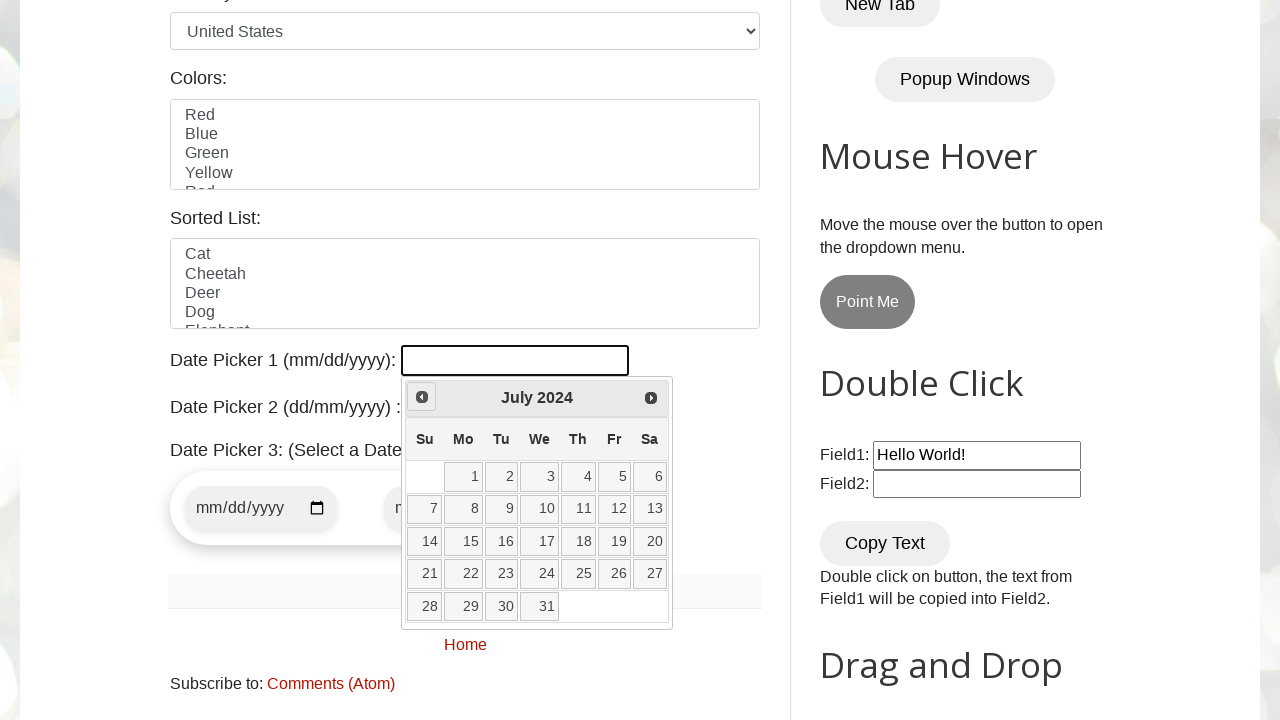

Clicked Previous button to navigate back (current: July 2024, target: April 2023) at (422, 397) on xpath=//span[text()='Prev']
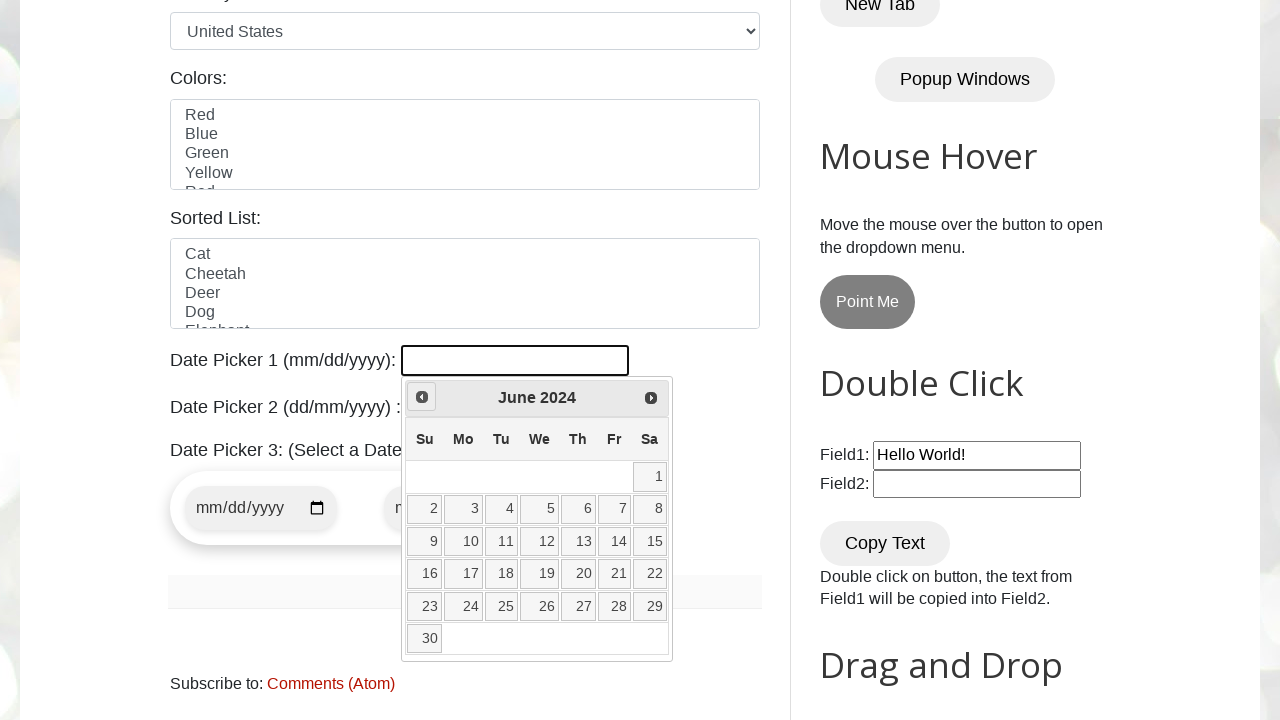

Retrieved current year from datepicker display
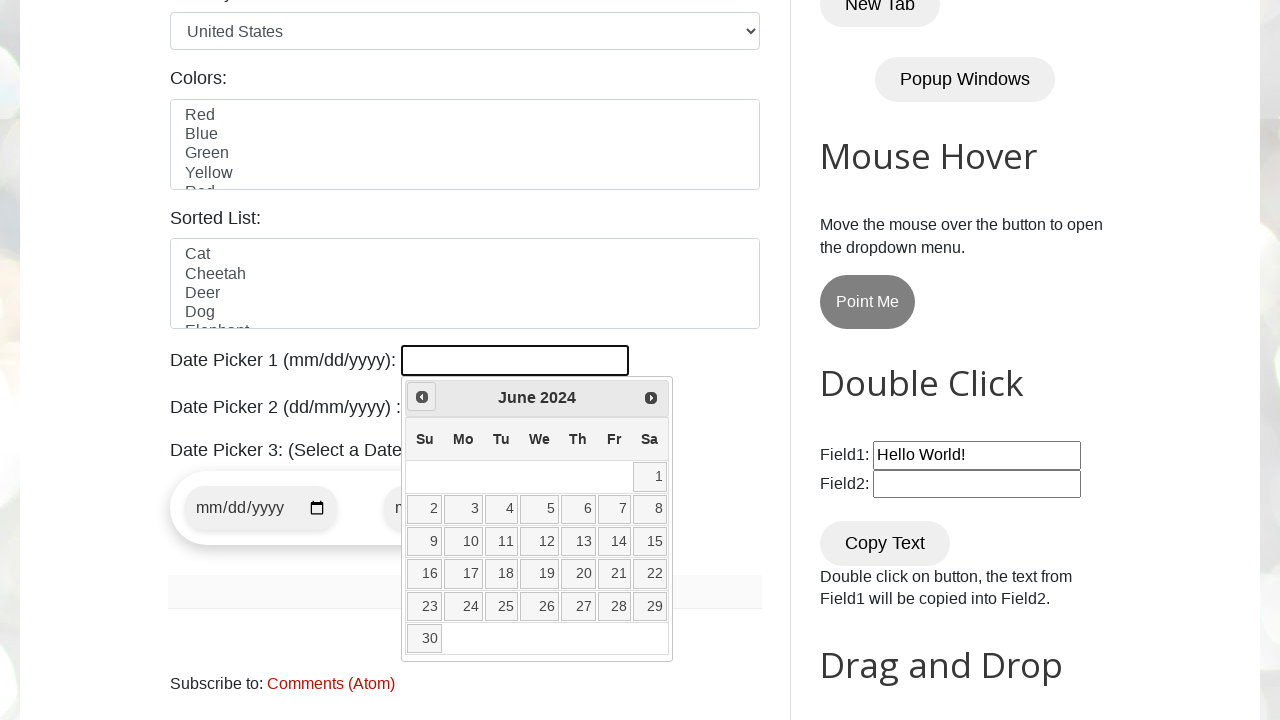

Retrieved current month from datepicker display
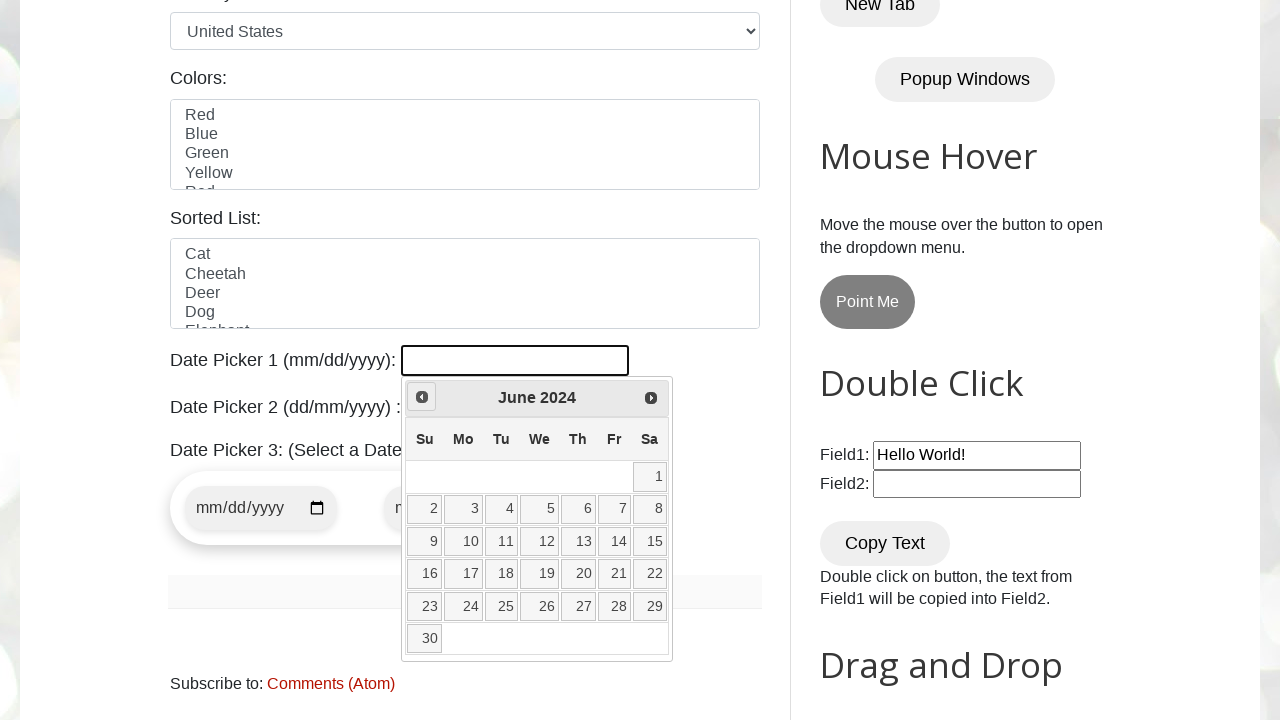

Clicked Previous button to navigate back (current: June 2024, target: April 2023) at (422, 397) on xpath=//span[text()='Prev']
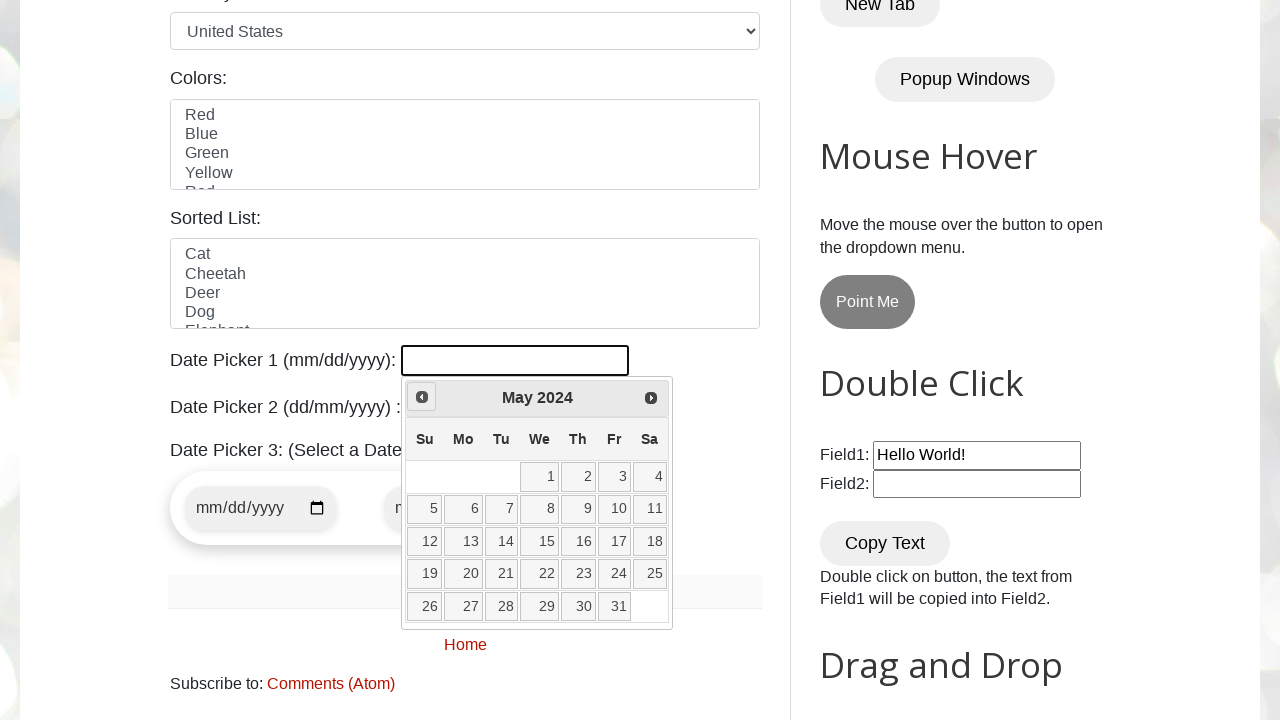

Retrieved current year from datepicker display
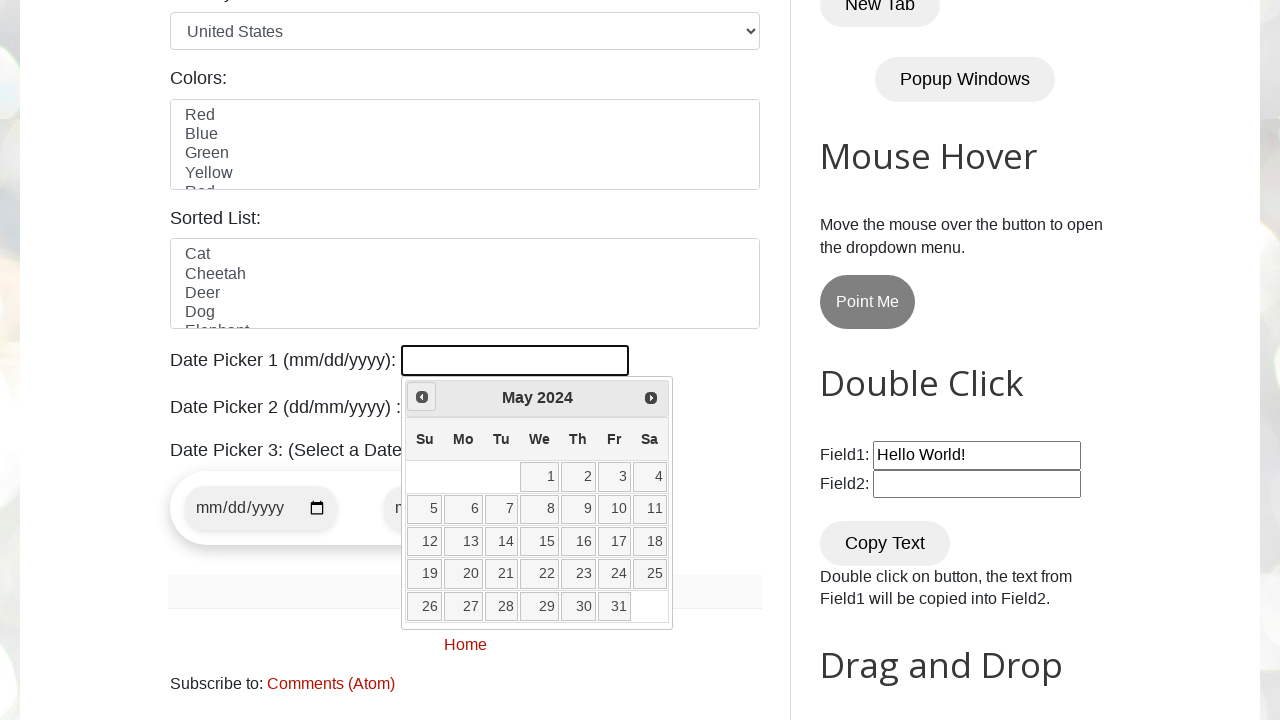

Retrieved current month from datepicker display
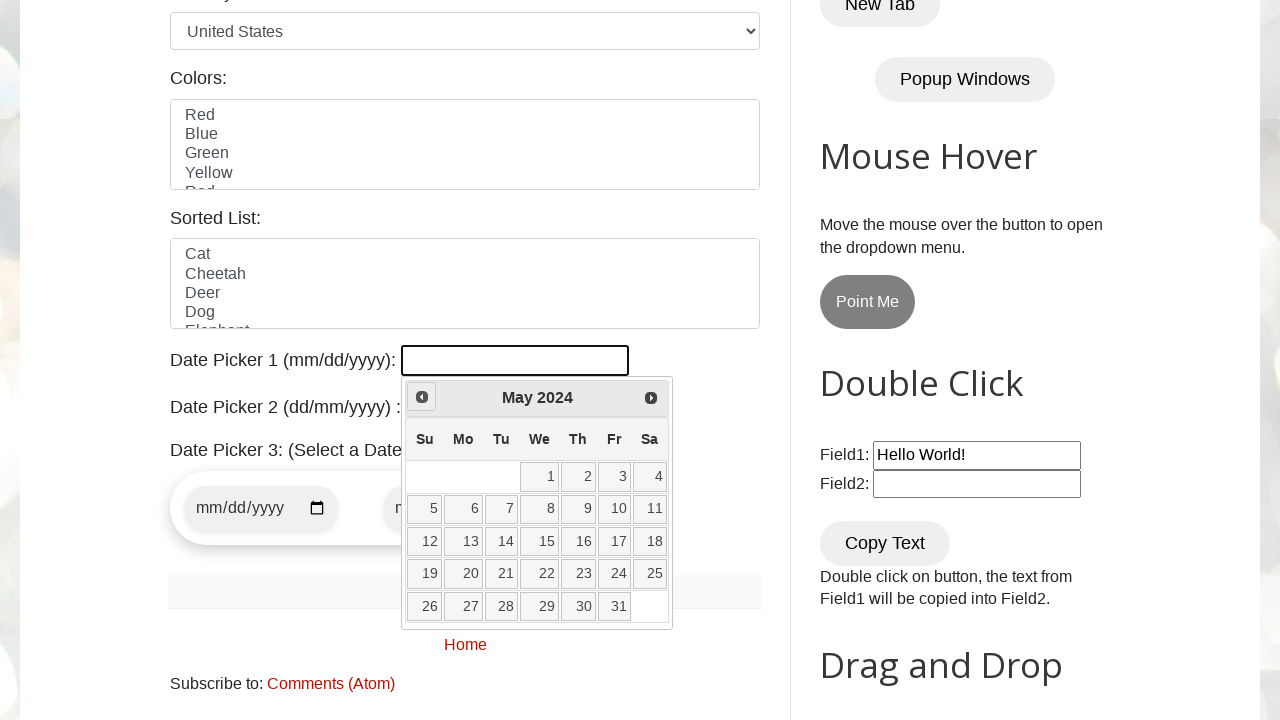

Clicked Previous button to navigate back (current: May 2024, target: April 2023) at (422, 397) on xpath=//span[text()='Prev']
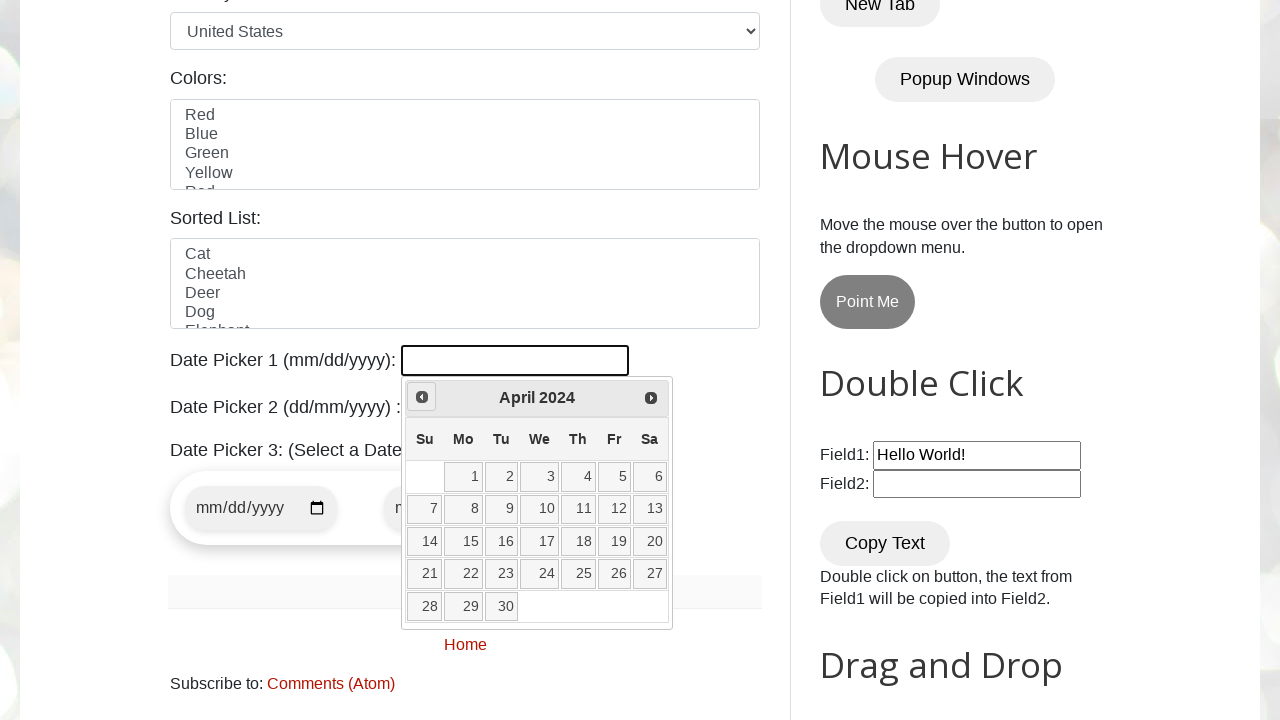

Retrieved current year from datepicker display
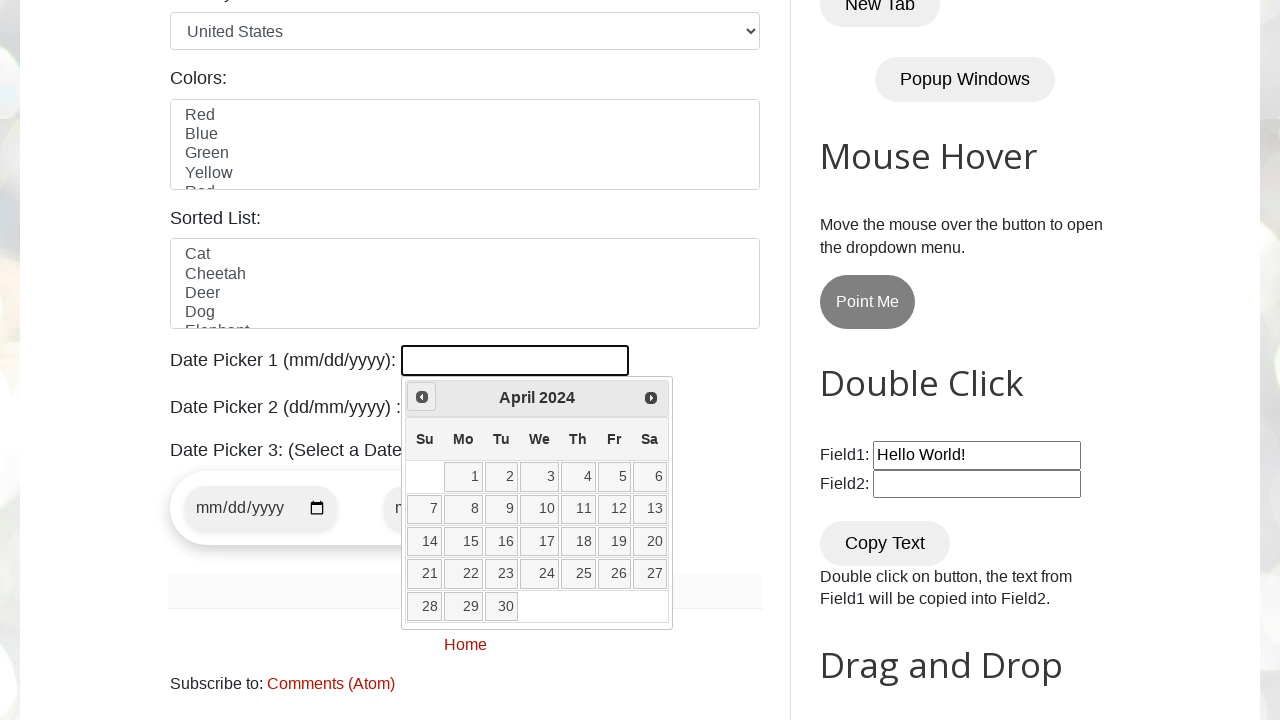

Retrieved current month from datepicker display
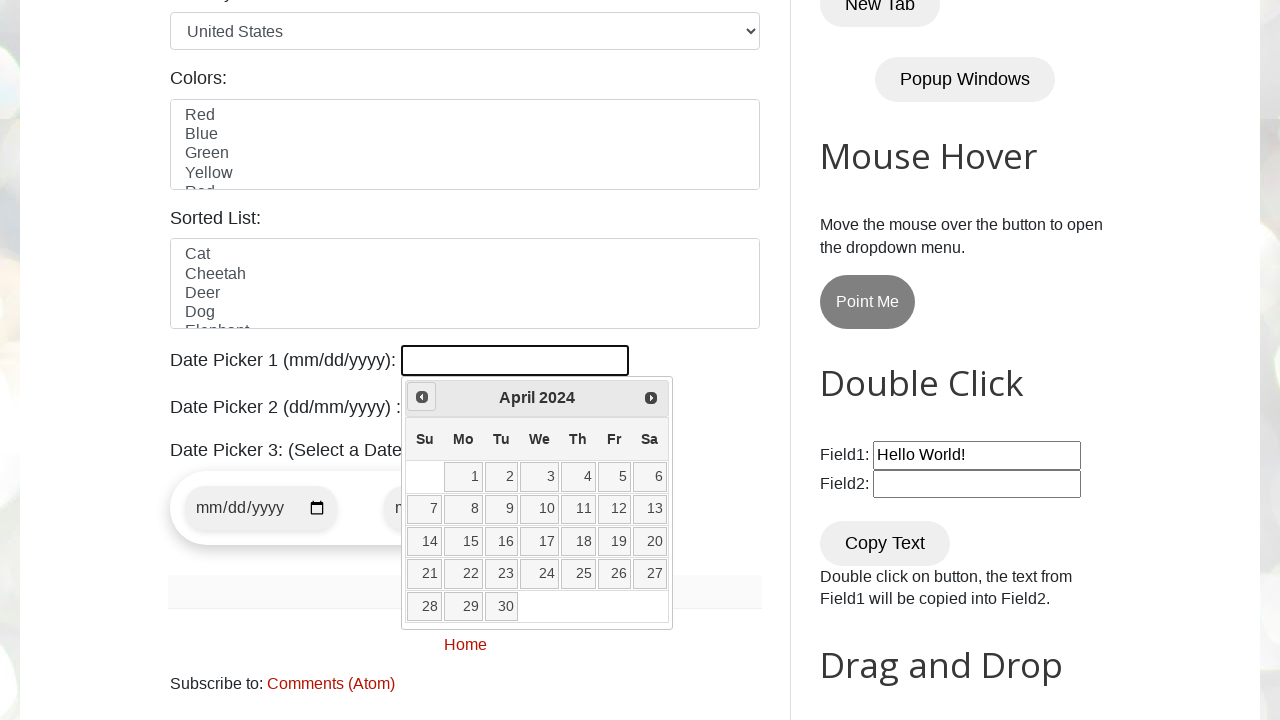

Clicked Previous button to navigate back (current: April 2024, target: April 2023) at (422, 397) on xpath=//span[text()='Prev']
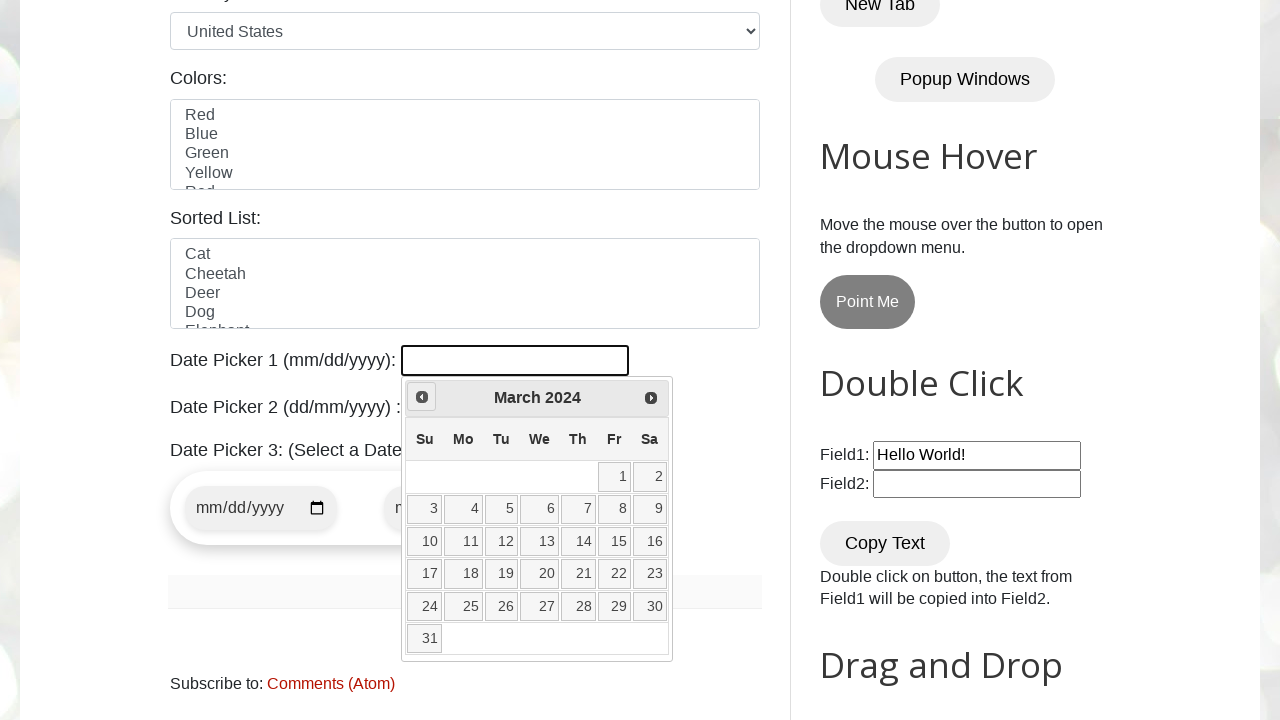

Retrieved current year from datepicker display
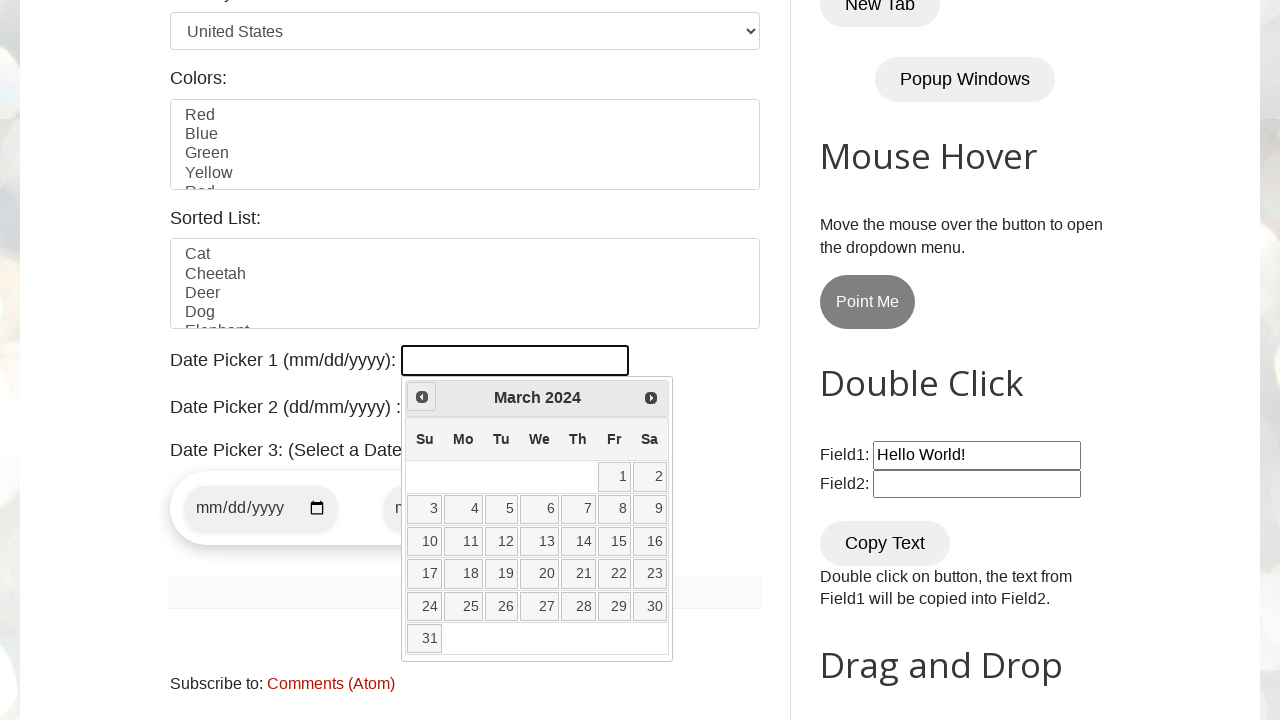

Retrieved current month from datepicker display
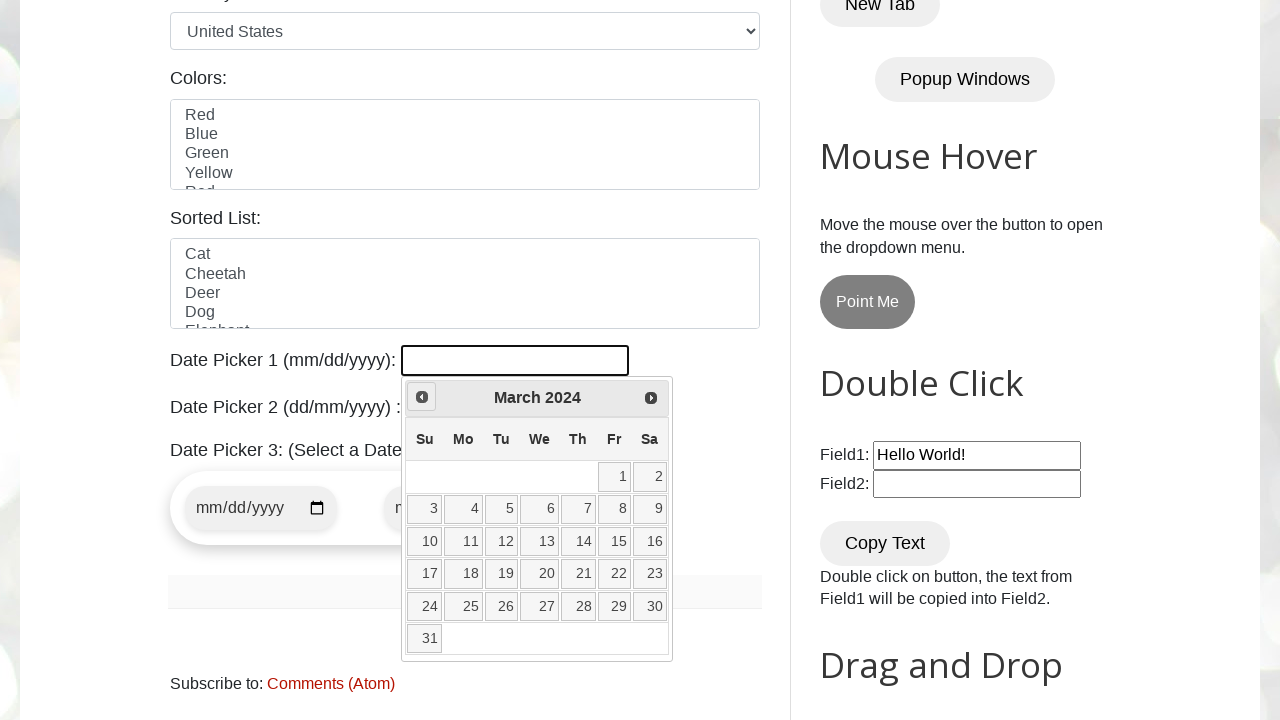

Clicked Previous button to navigate back (current: March 2024, target: April 2023) at (422, 397) on xpath=//span[text()='Prev']
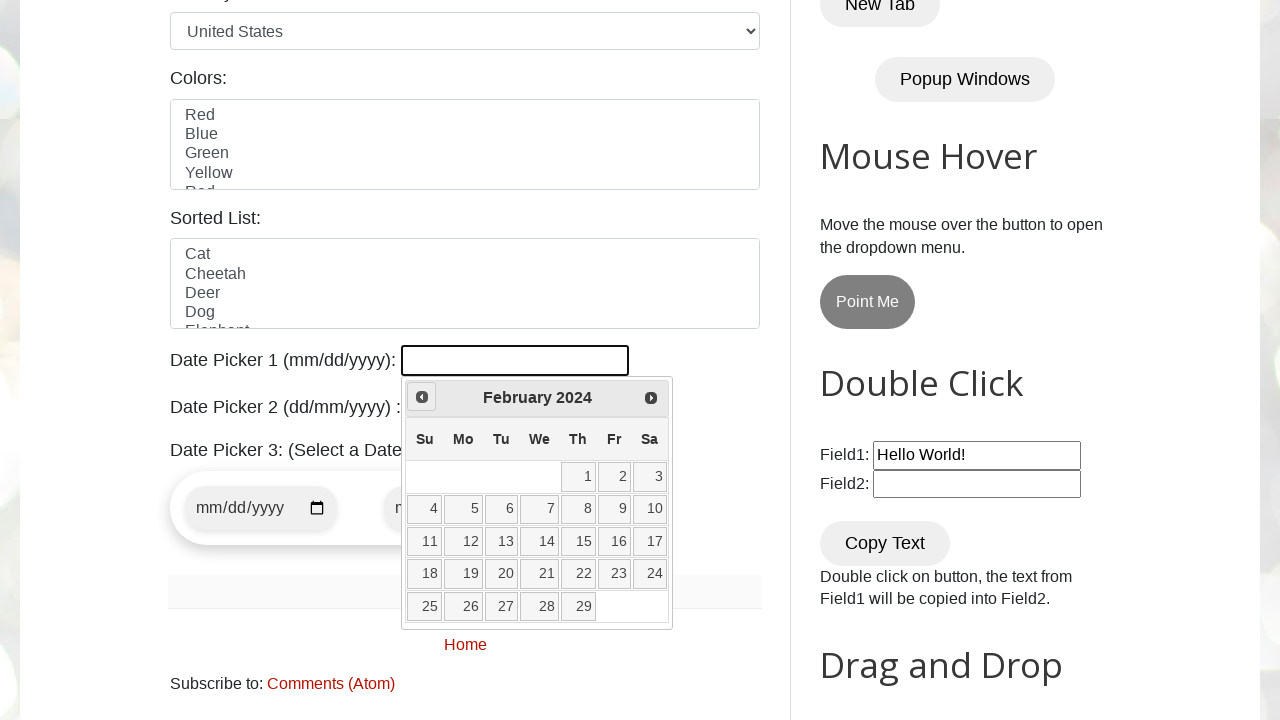

Retrieved current year from datepicker display
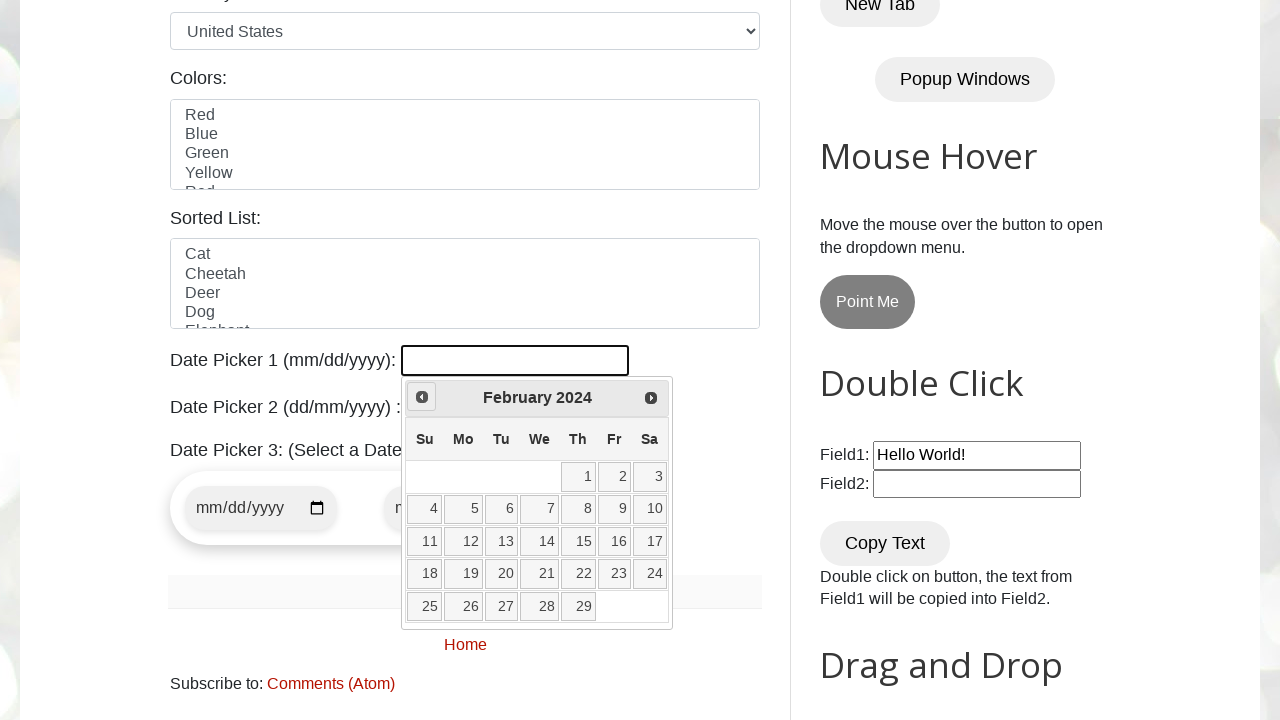

Retrieved current month from datepicker display
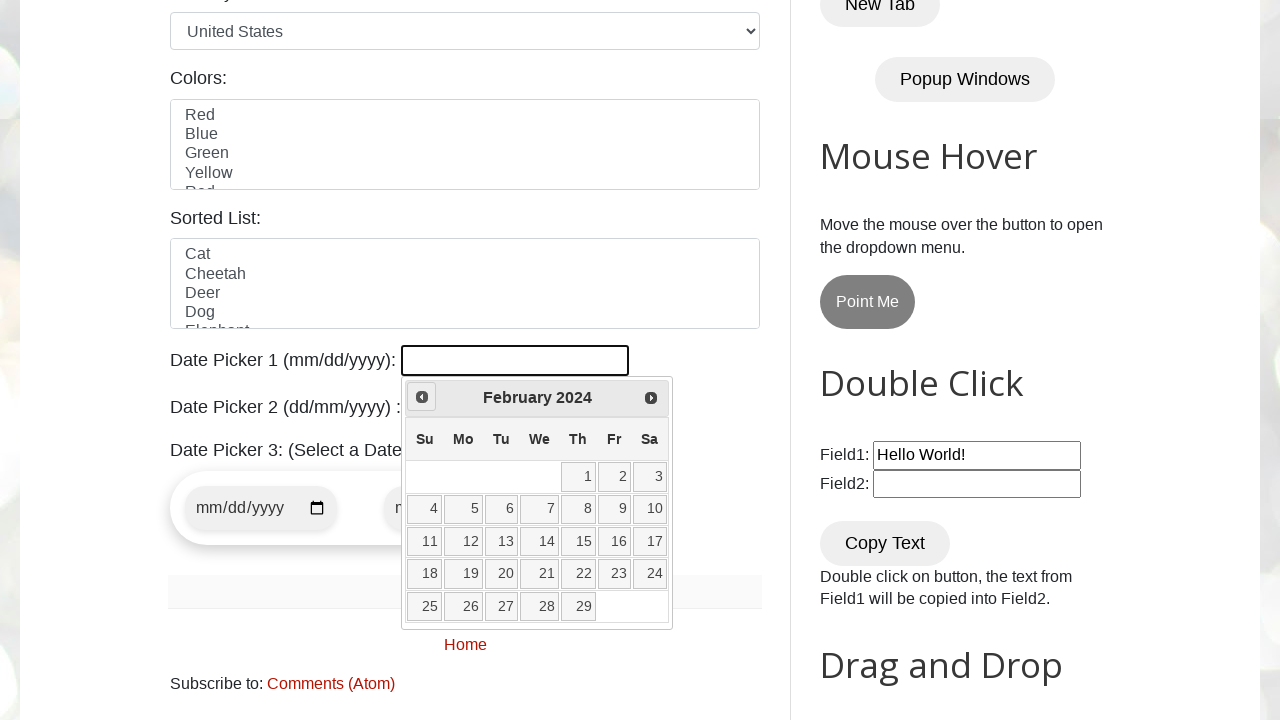

Clicked Previous button to navigate back (current: February 2024, target: April 2023) at (422, 397) on xpath=//span[text()='Prev']
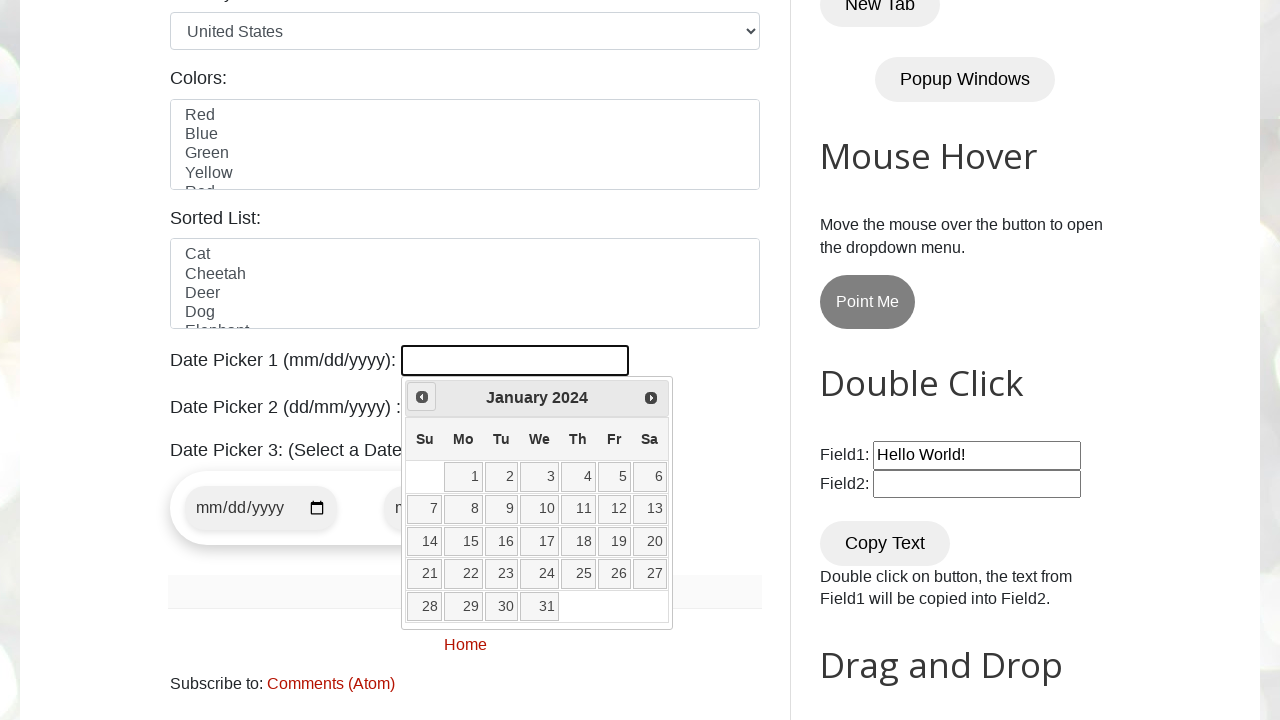

Retrieved current year from datepicker display
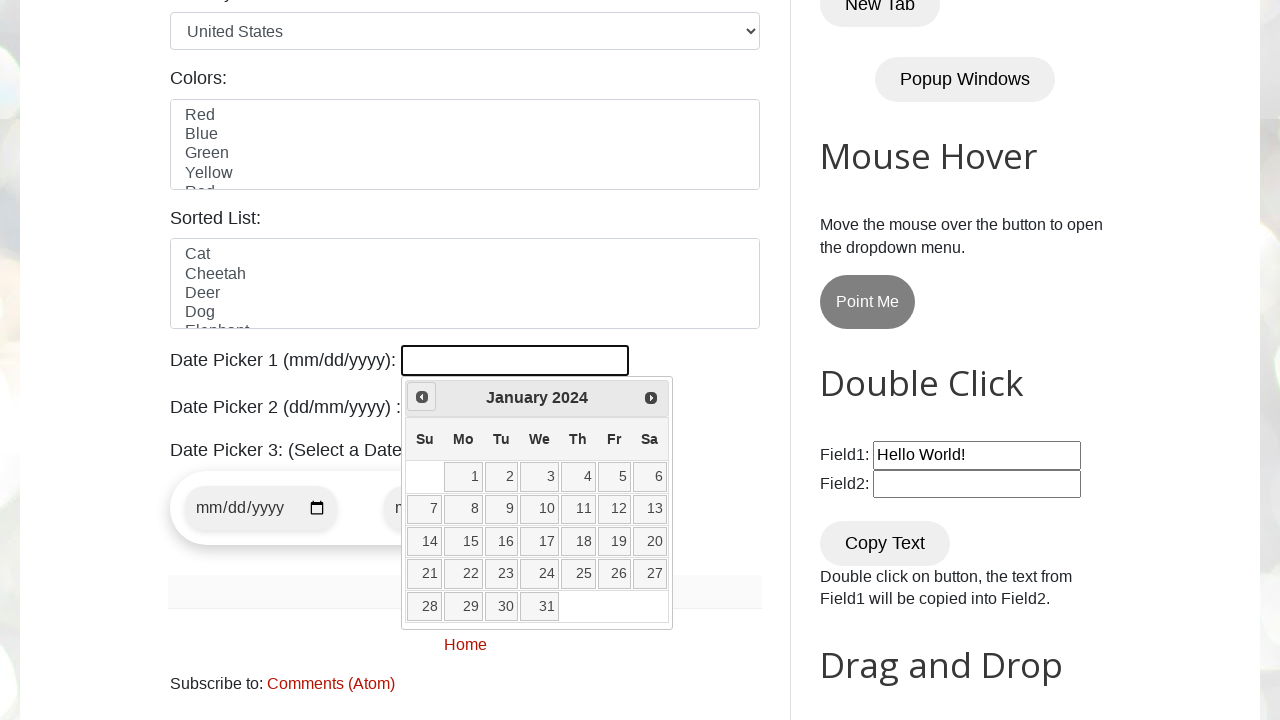

Retrieved current month from datepicker display
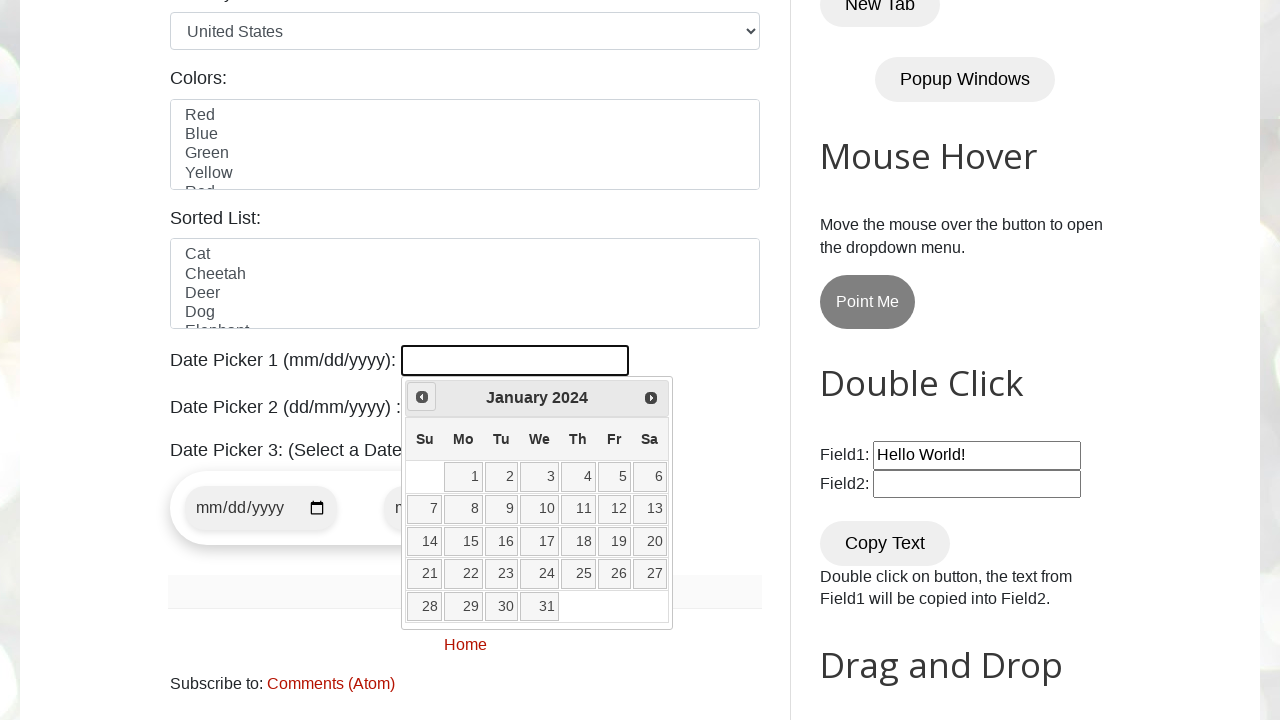

Clicked Previous button to navigate back (current: January 2024, target: April 2023) at (422, 397) on xpath=//span[text()='Prev']
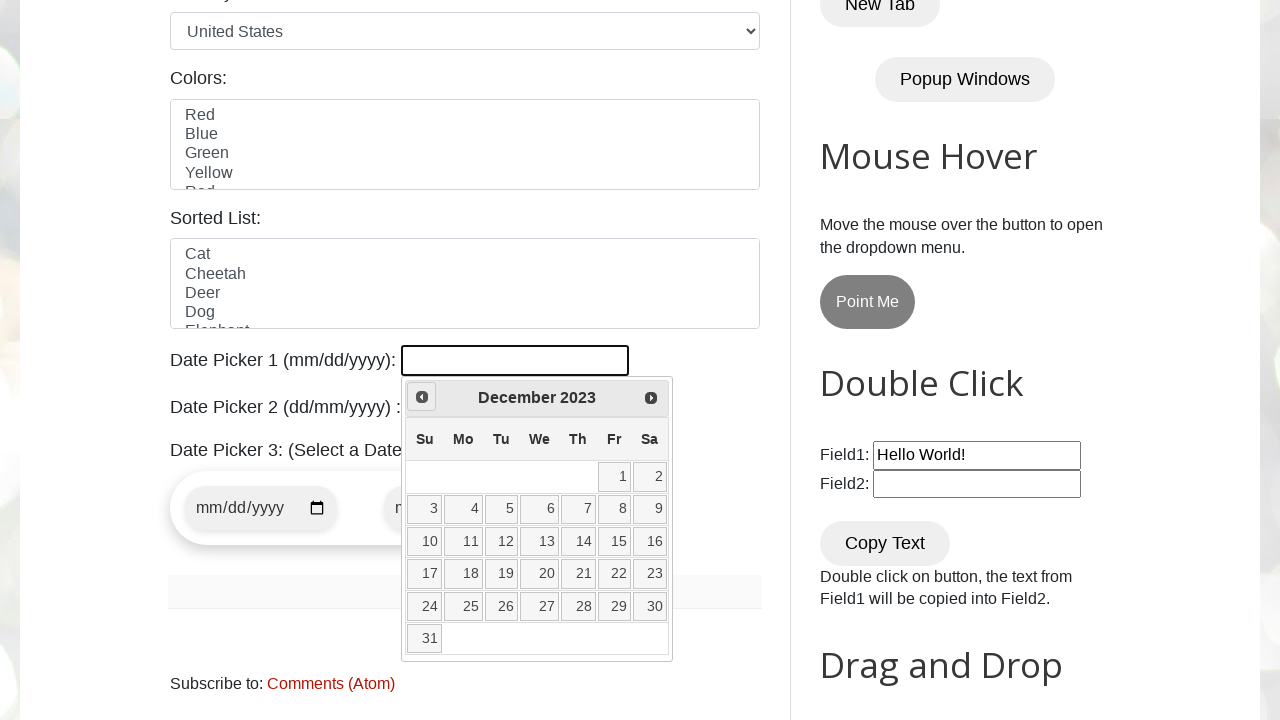

Retrieved current year from datepicker display
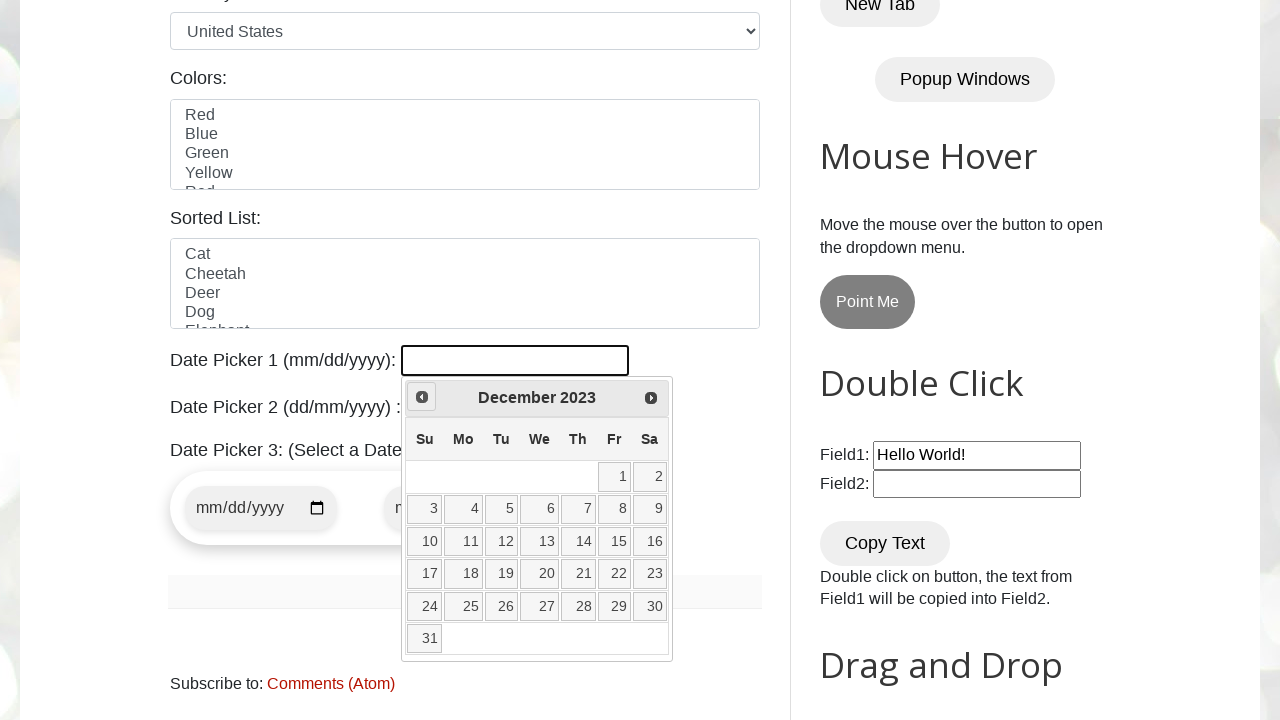

Retrieved current month from datepicker display
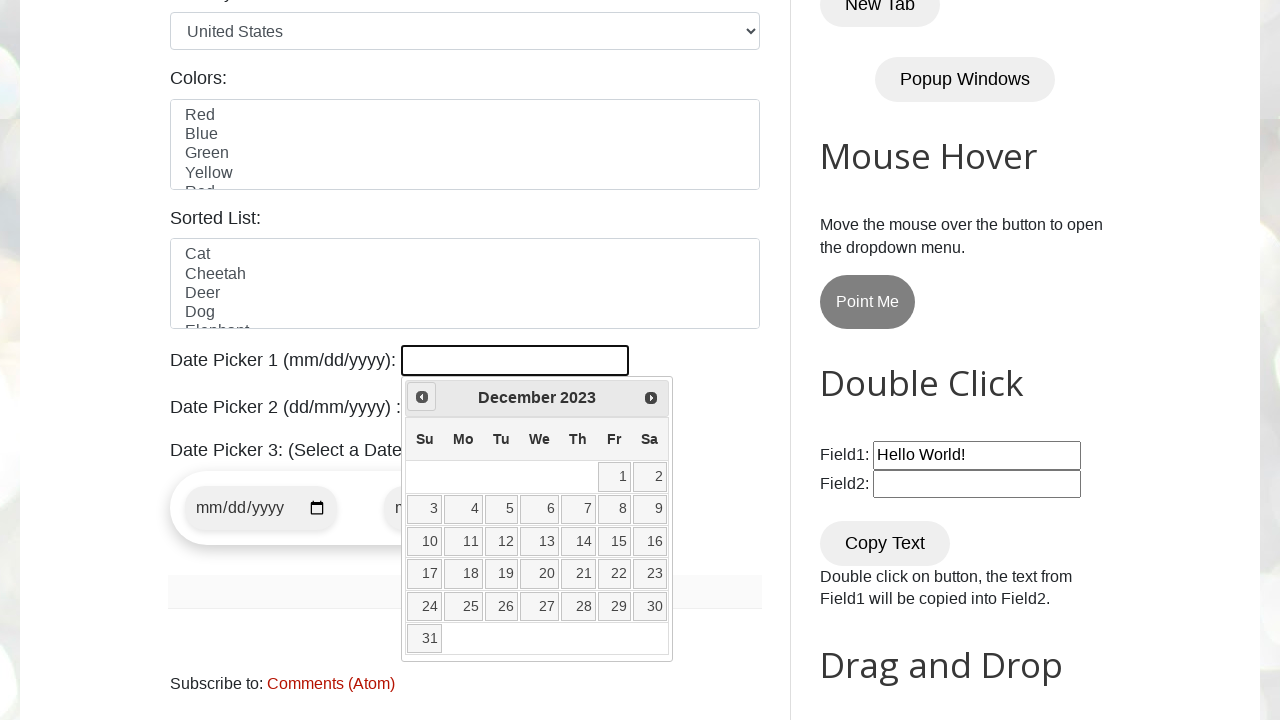

Clicked Previous button to navigate back (current: December 2023, target: April 2023) at (422, 397) on xpath=//span[text()='Prev']
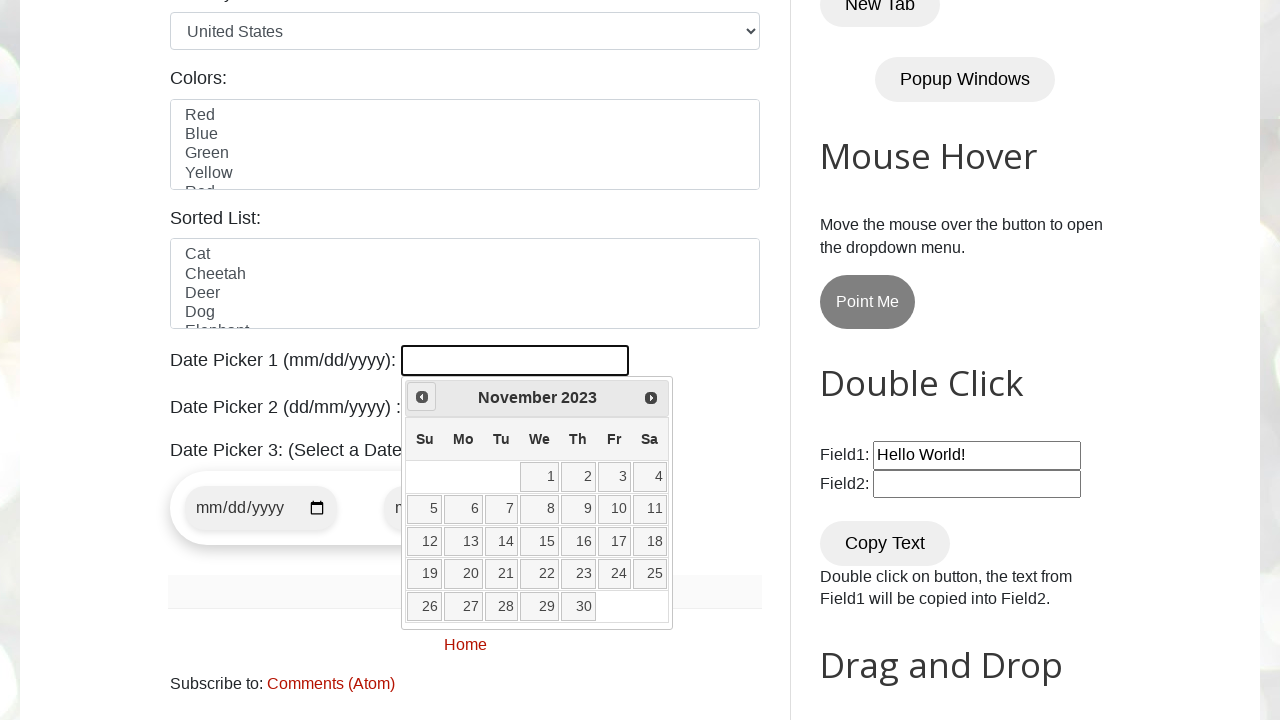

Retrieved current year from datepicker display
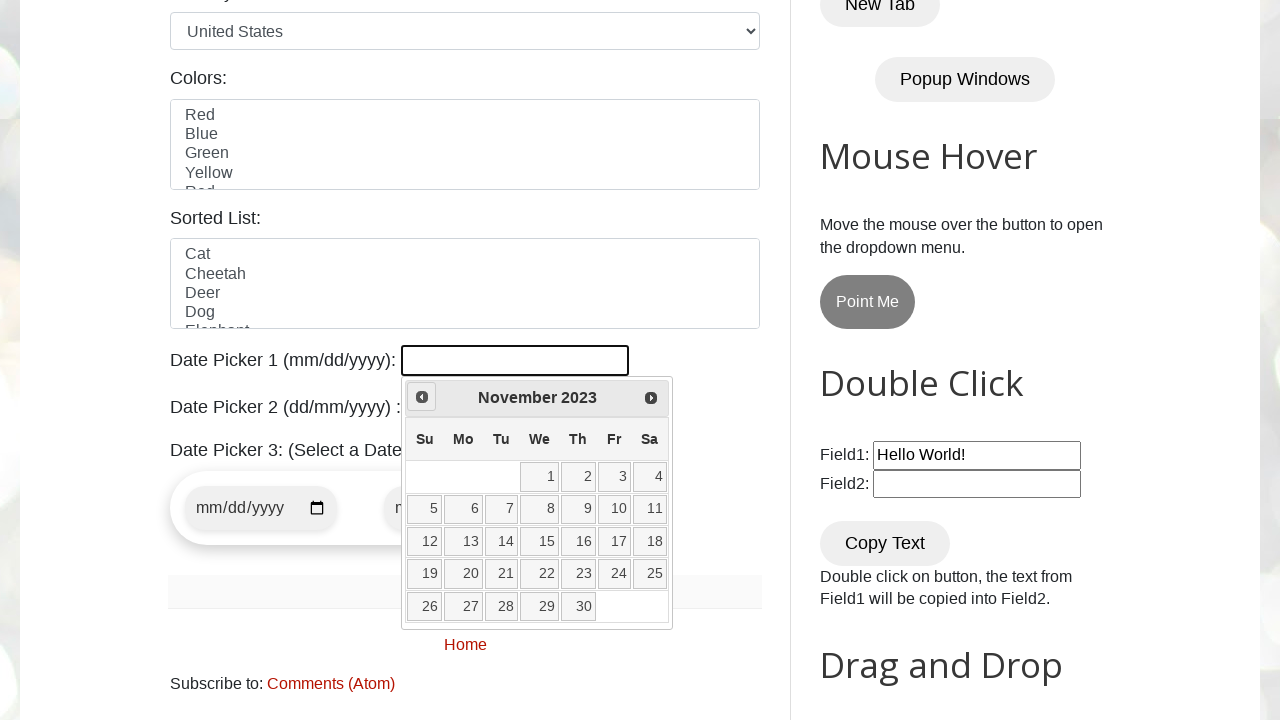

Retrieved current month from datepicker display
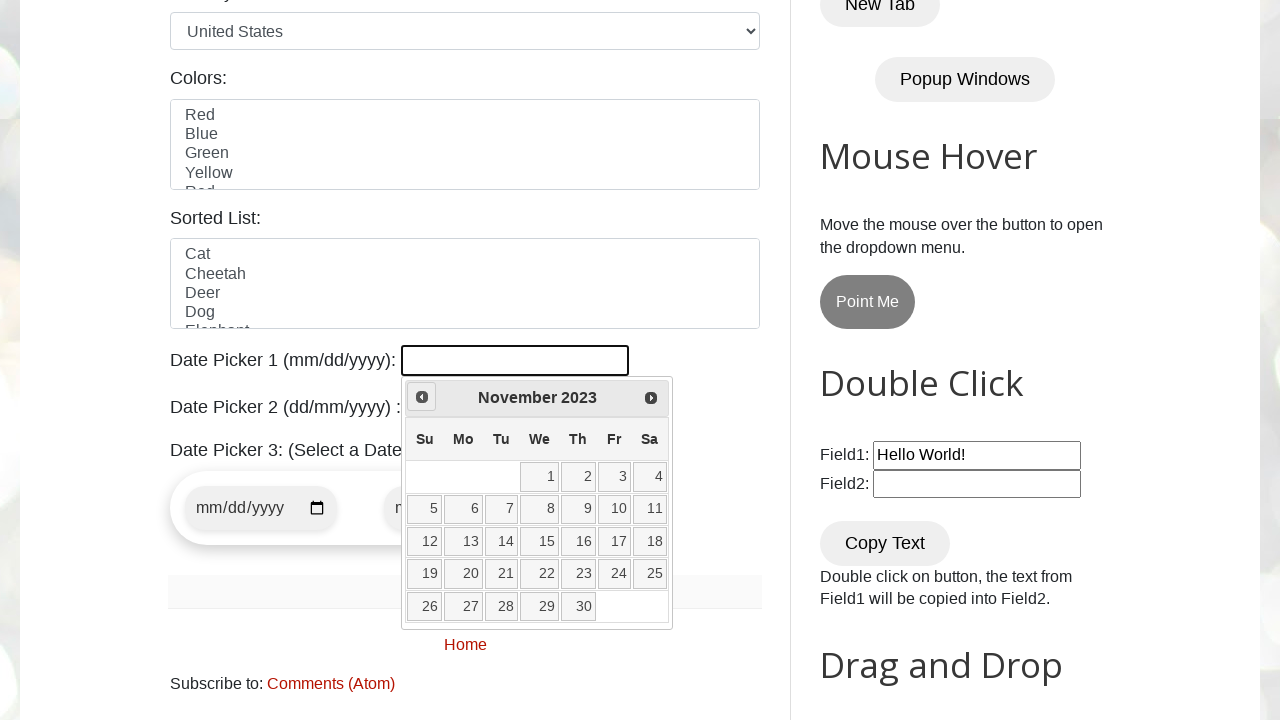

Clicked Previous button to navigate back (current: November 2023, target: April 2023) at (422, 397) on xpath=//span[text()='Prev']
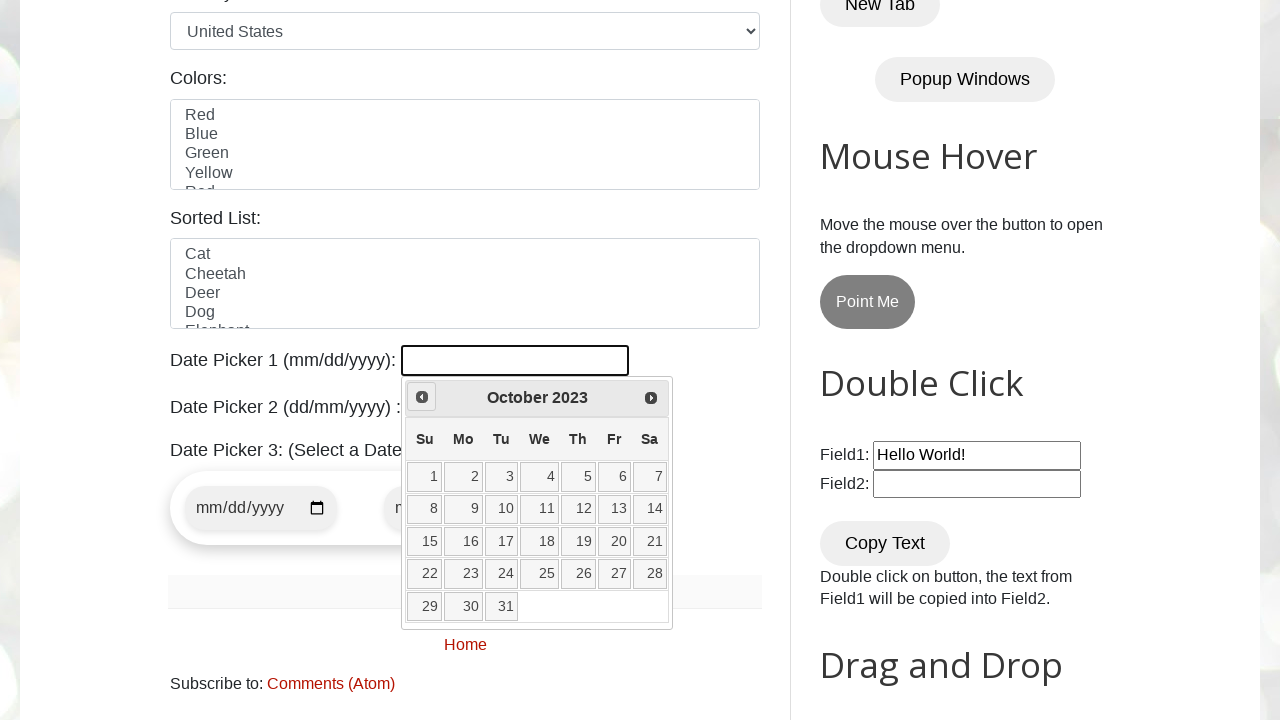

Retrieved current year from datepicker display
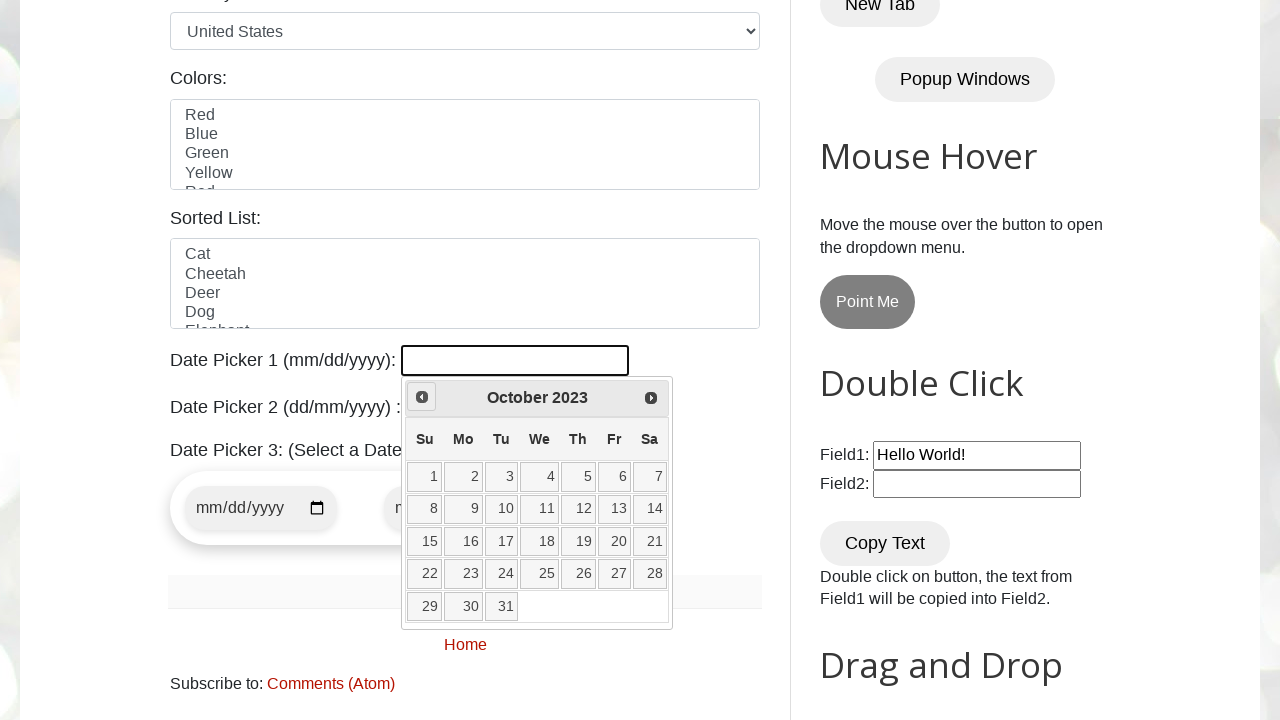

Retrieved current month from datepicker display
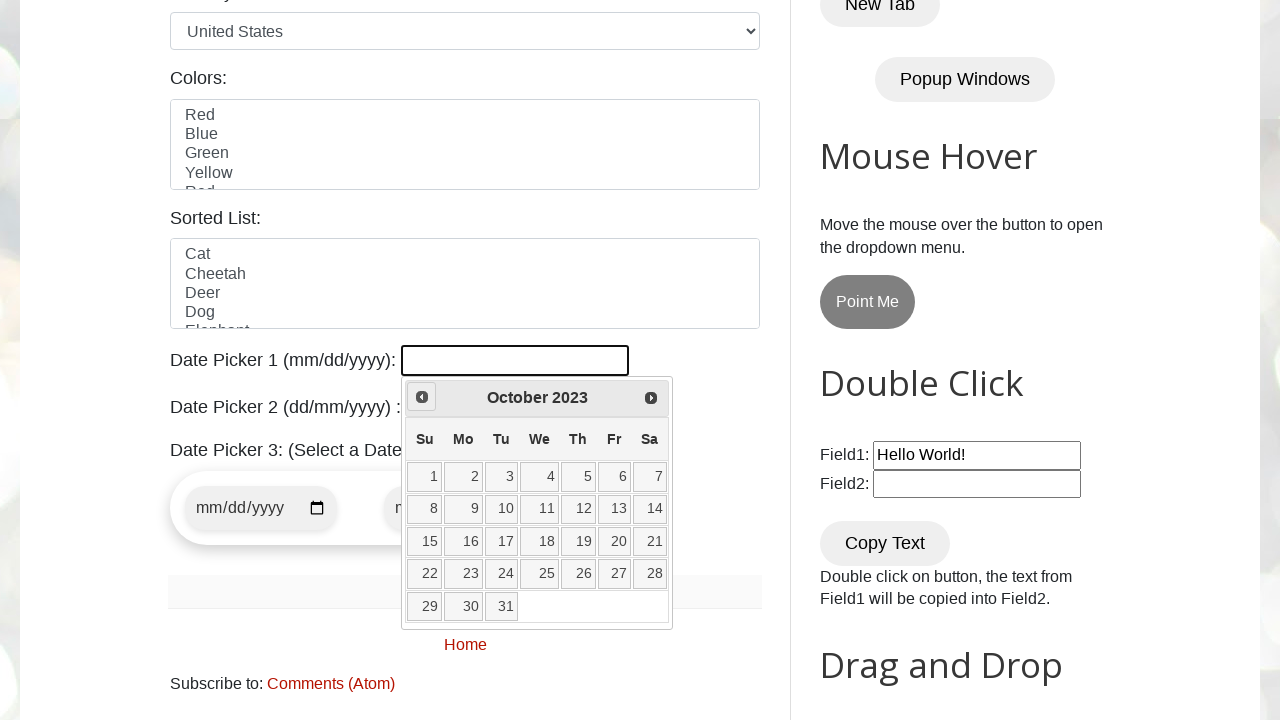

Clicked Previous button to navigate back (current: October 2023, target: April 2023) at (422, 397) on xpath=//span[text()='Prev']
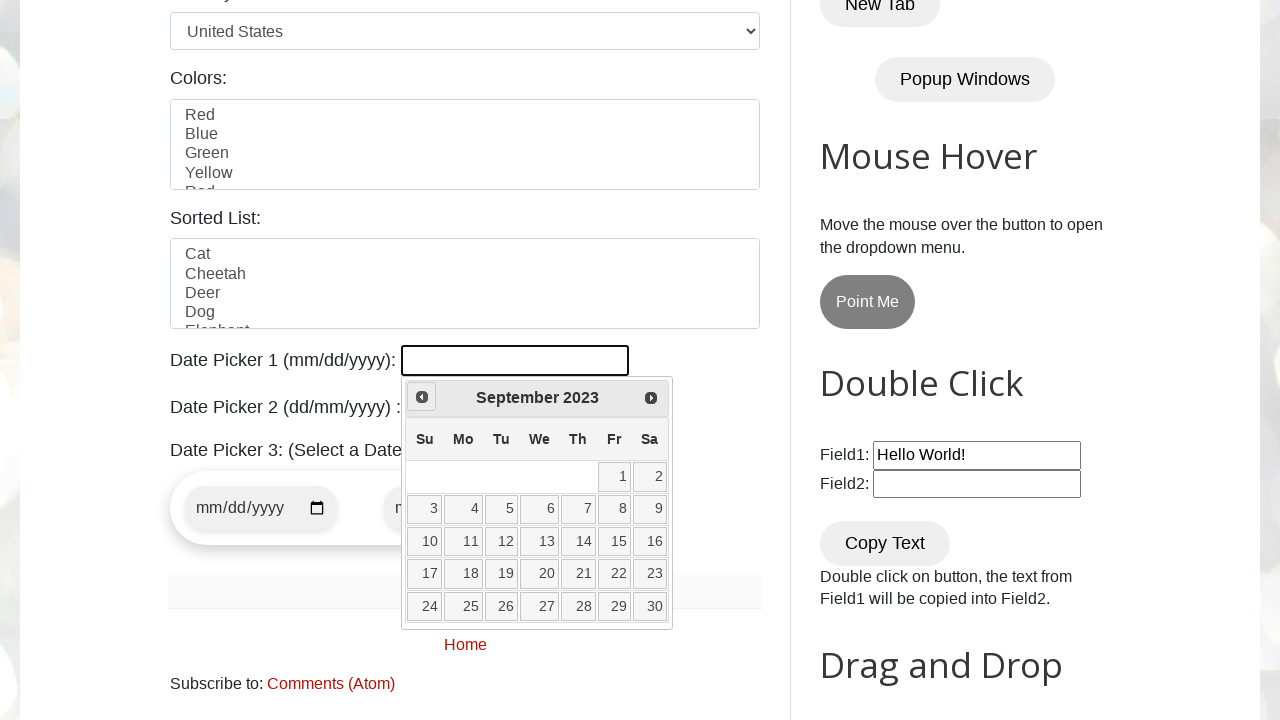

Retrieved current year from datepicker display
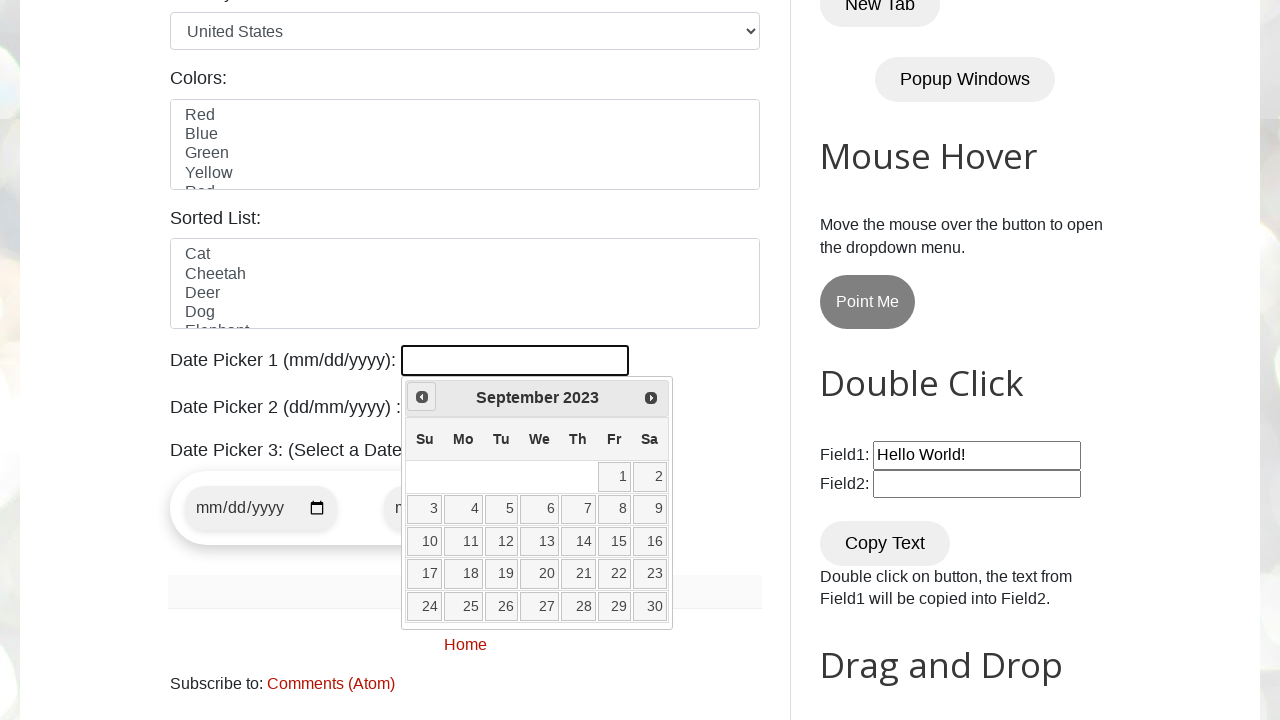

Retrieved current month from datepicker display
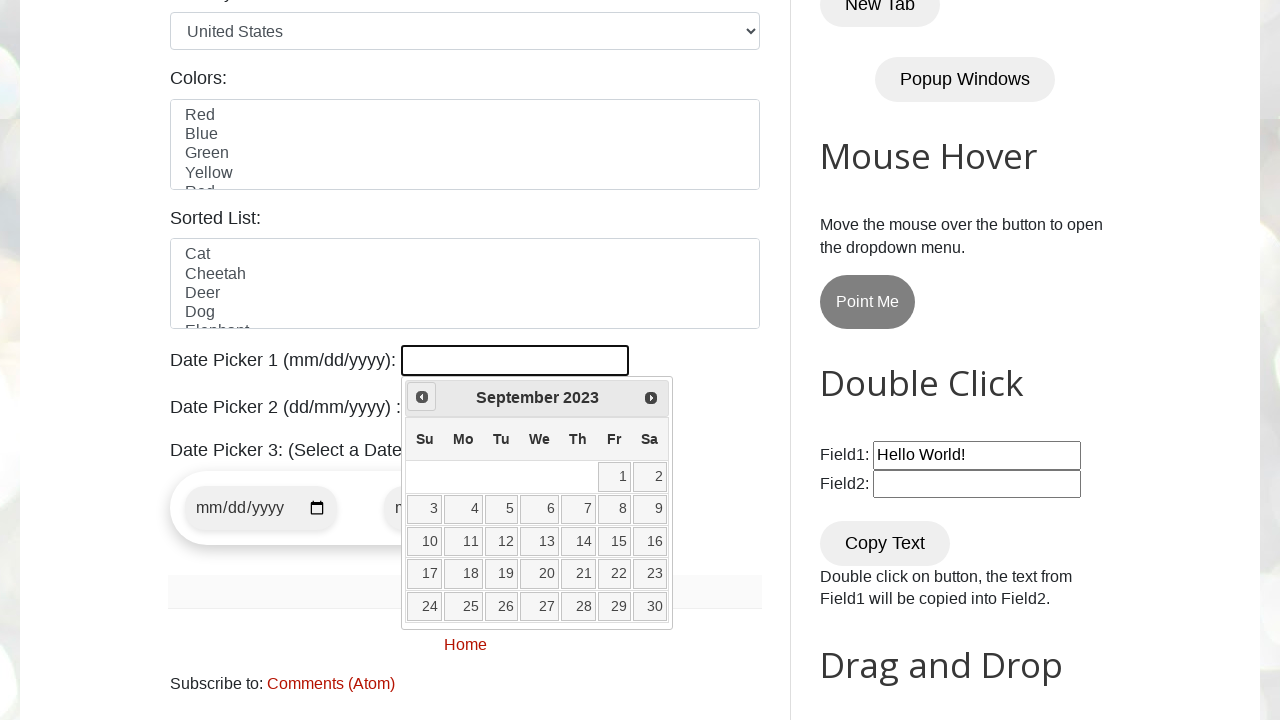

Clicked Previous button to navigate back (current: September 2023, target: April 2023) at (422, 397) on xpath=//span[text()='Prev']
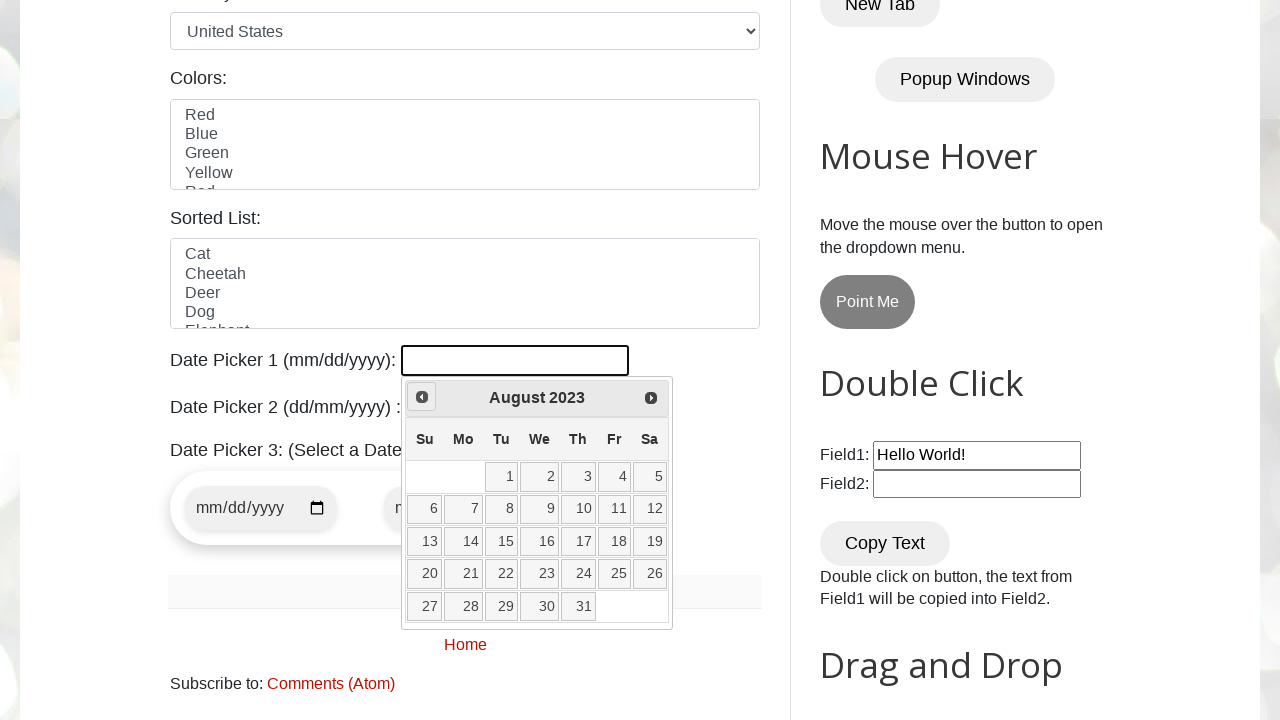

Retrieved current year from datepicker display
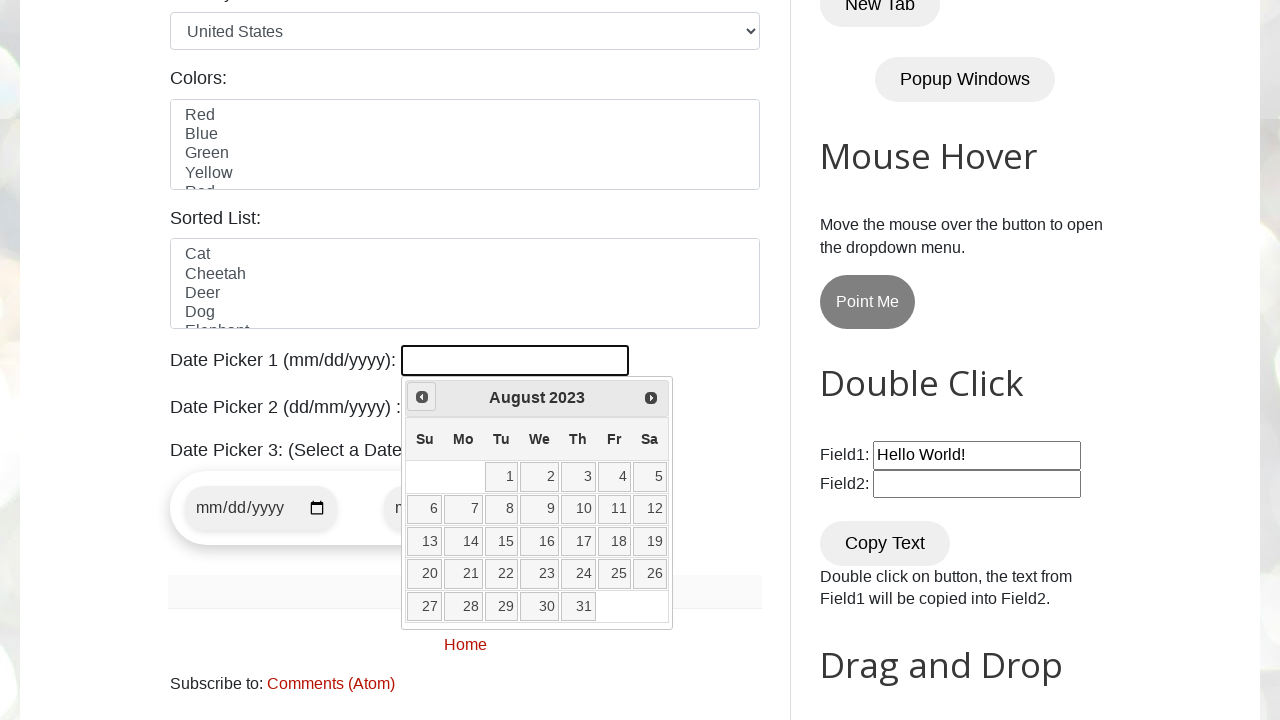

Retrieved current month from datepicker display
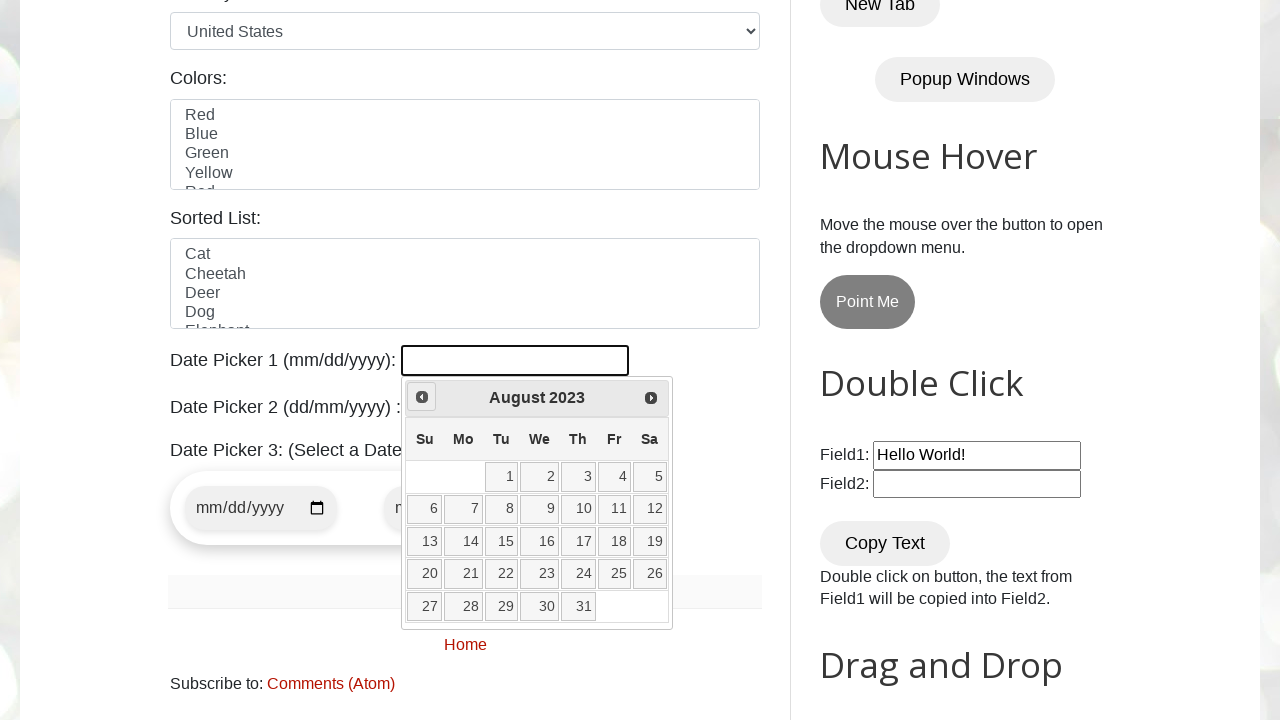

Clicked Previous button to navigate back (current: August 2023, target: April 2023) at (422, 397) on xpath=//span[text()='Prev']
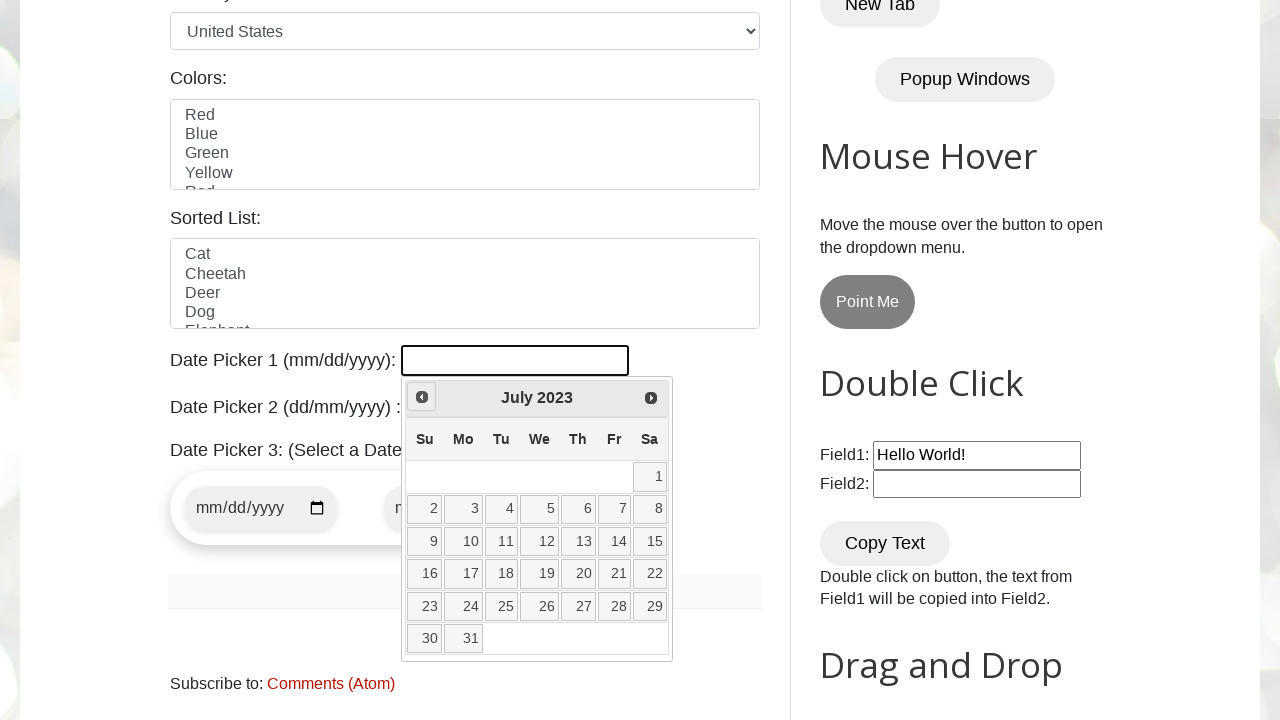

Retrieved current year from datepicker display
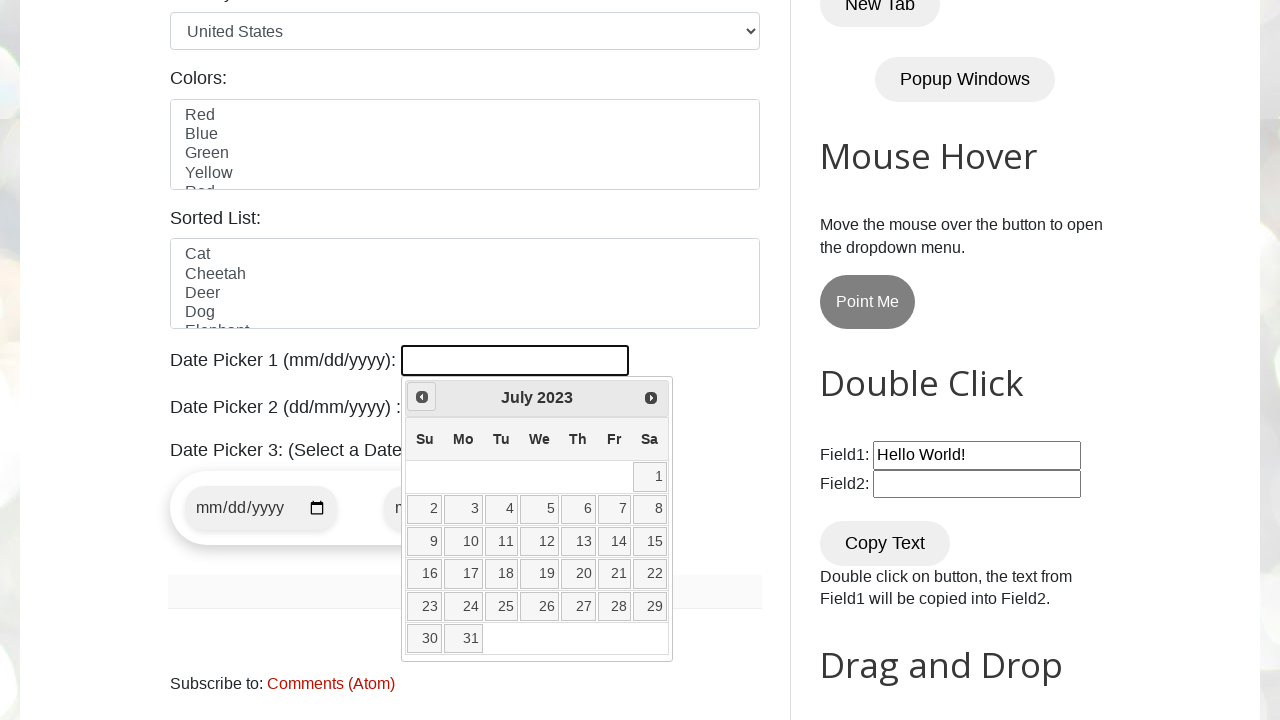

Retrieved current month from datepicker display
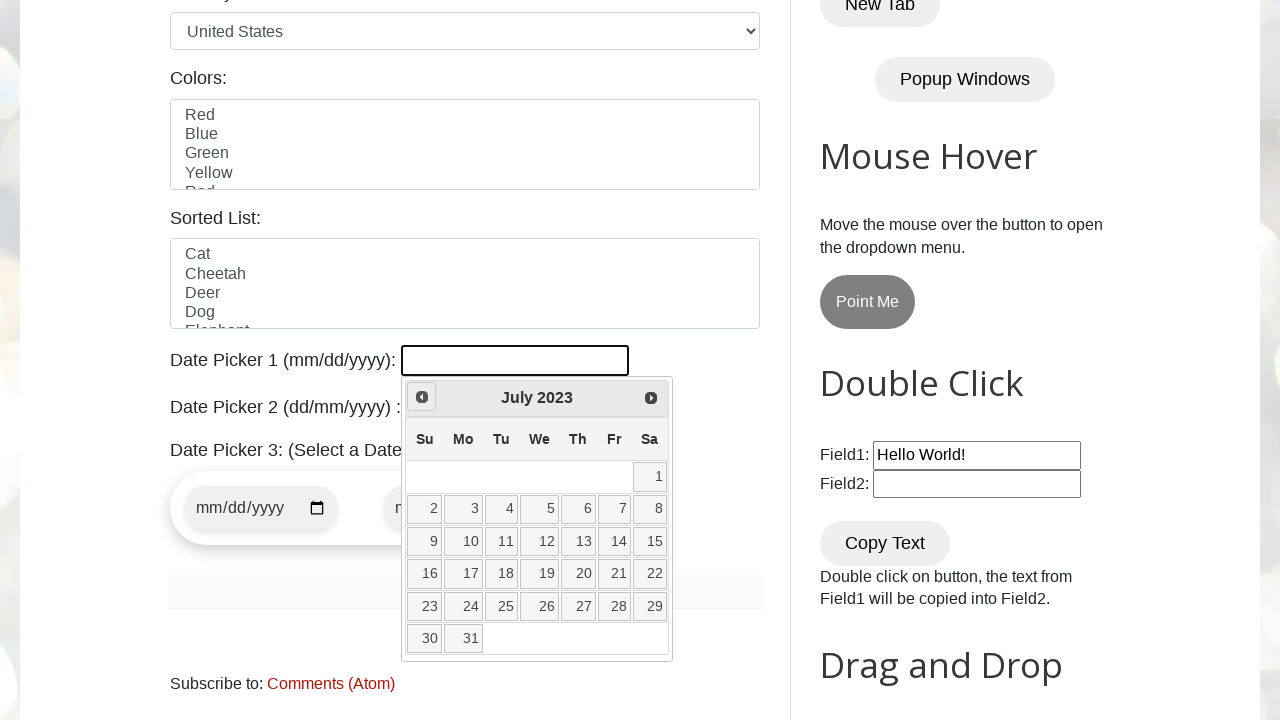

Clicked Previous button to navigate back (current: July 2023, target: April 2023) at (422, 397) on xpath=//span[text()='Prev']
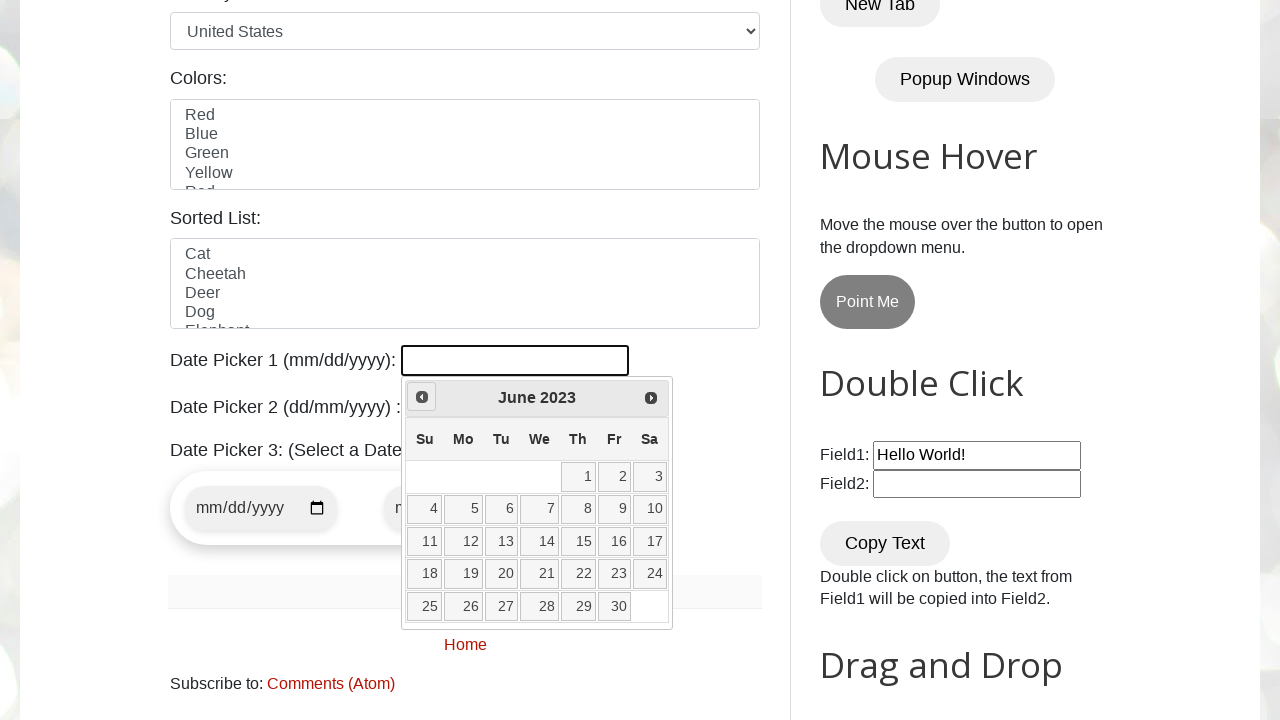

Retrieved current year from datepicker display
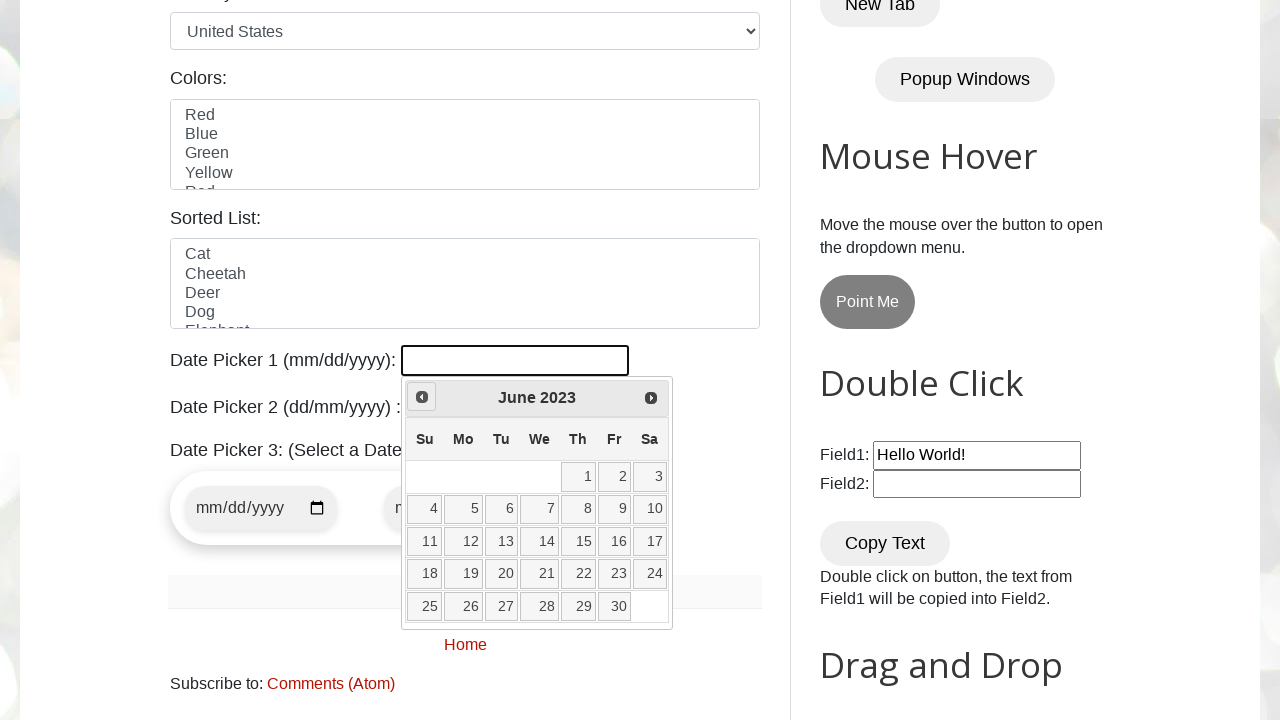

Retrieved current month from datepicker display
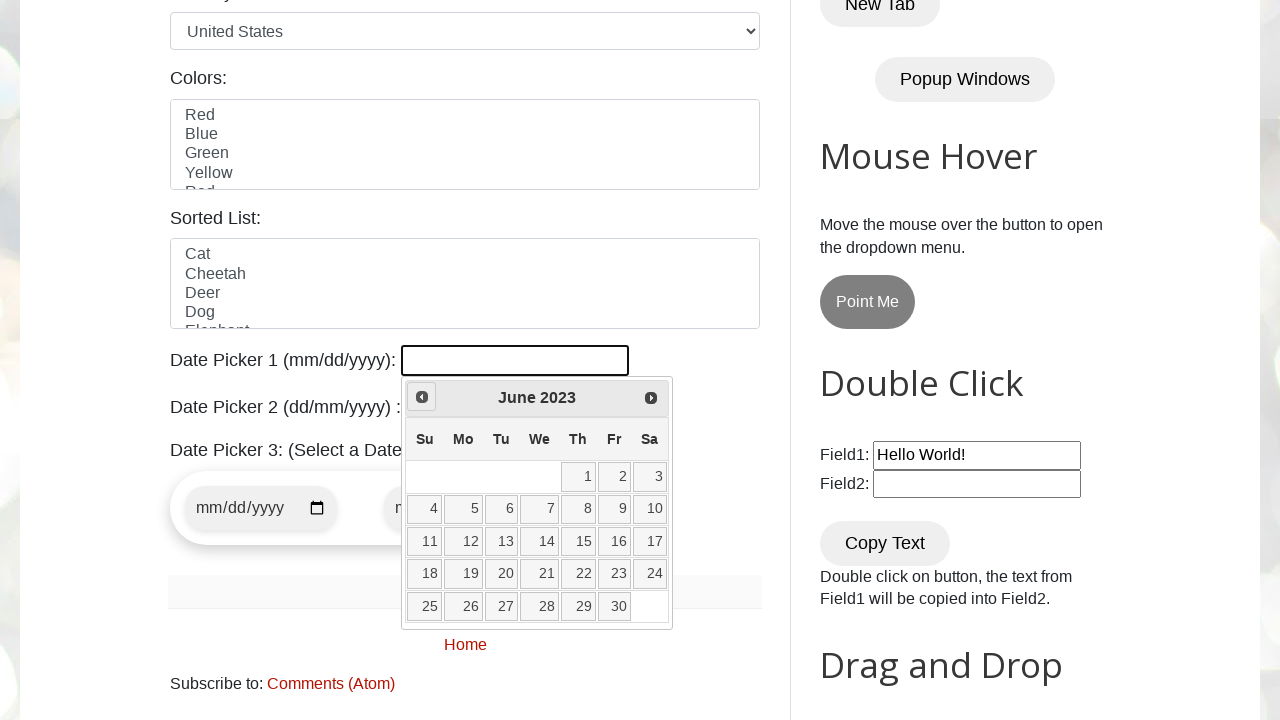

Clicked Previous button to navigate back (current: June 2023, target: April 2023) at (422, 397) on xpath=//span[text()='Prev']
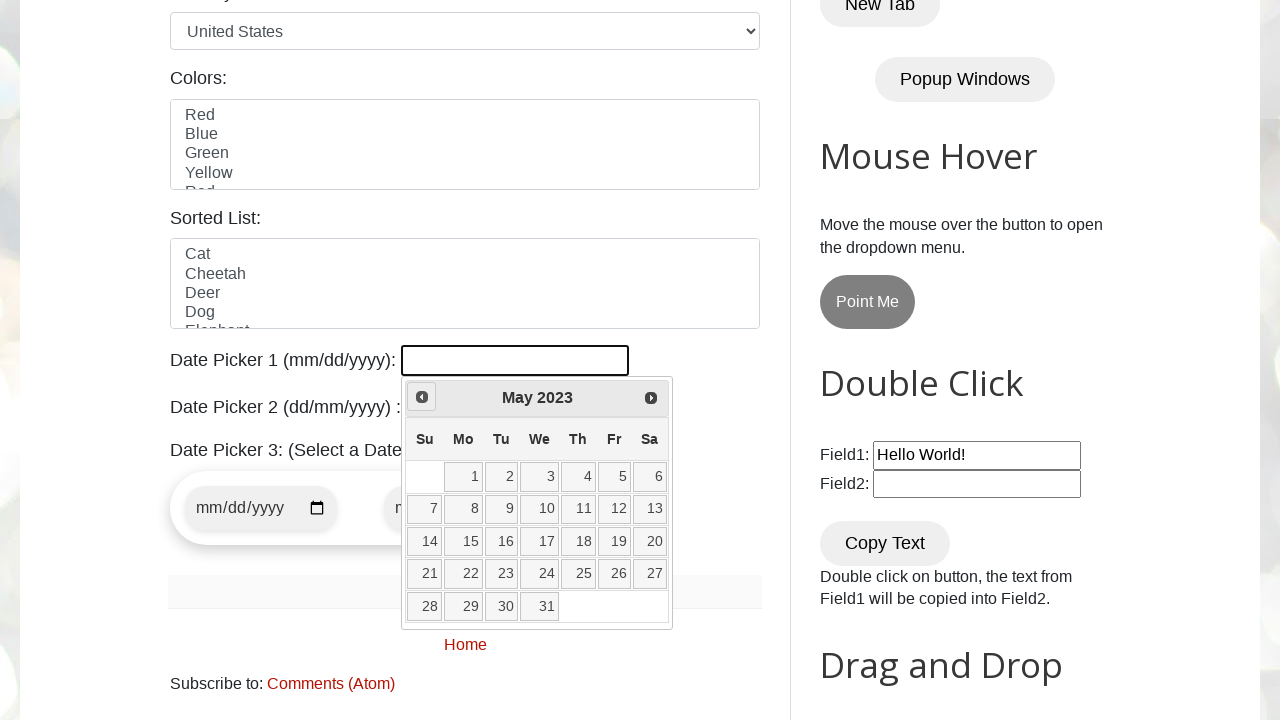

Retrieved current year from datepicker display
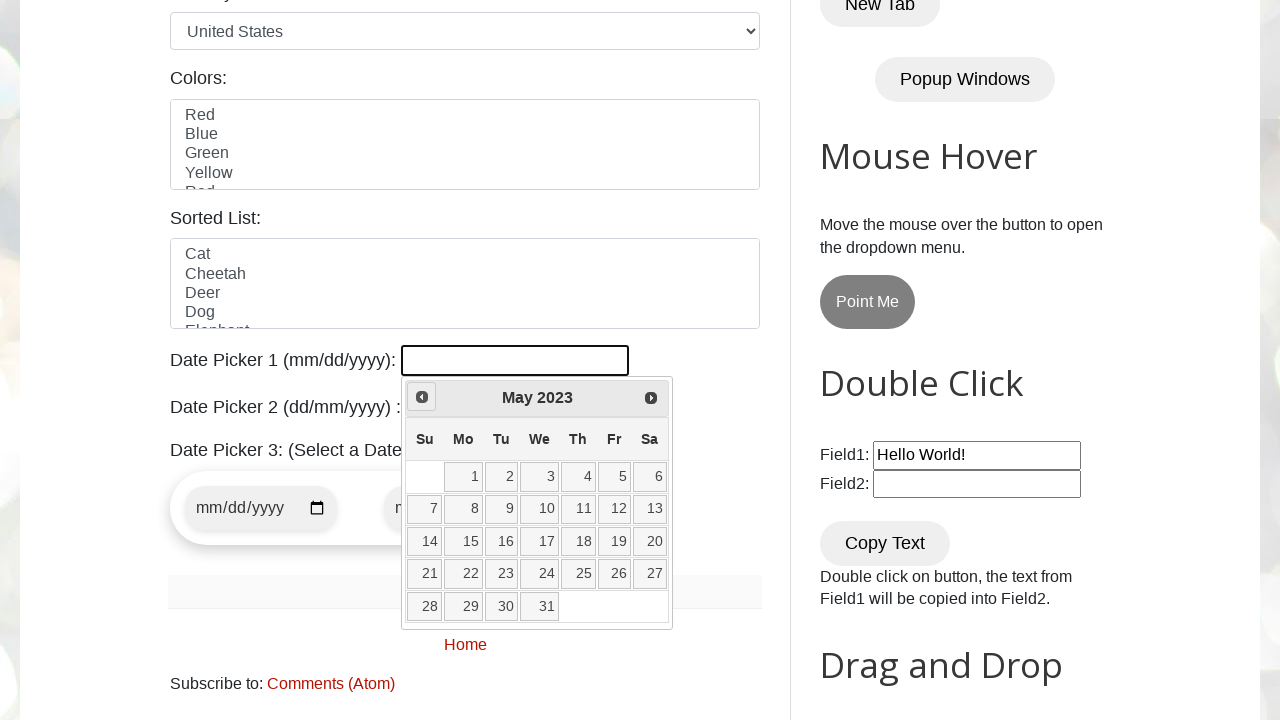

Retrieved current month from datepicker display
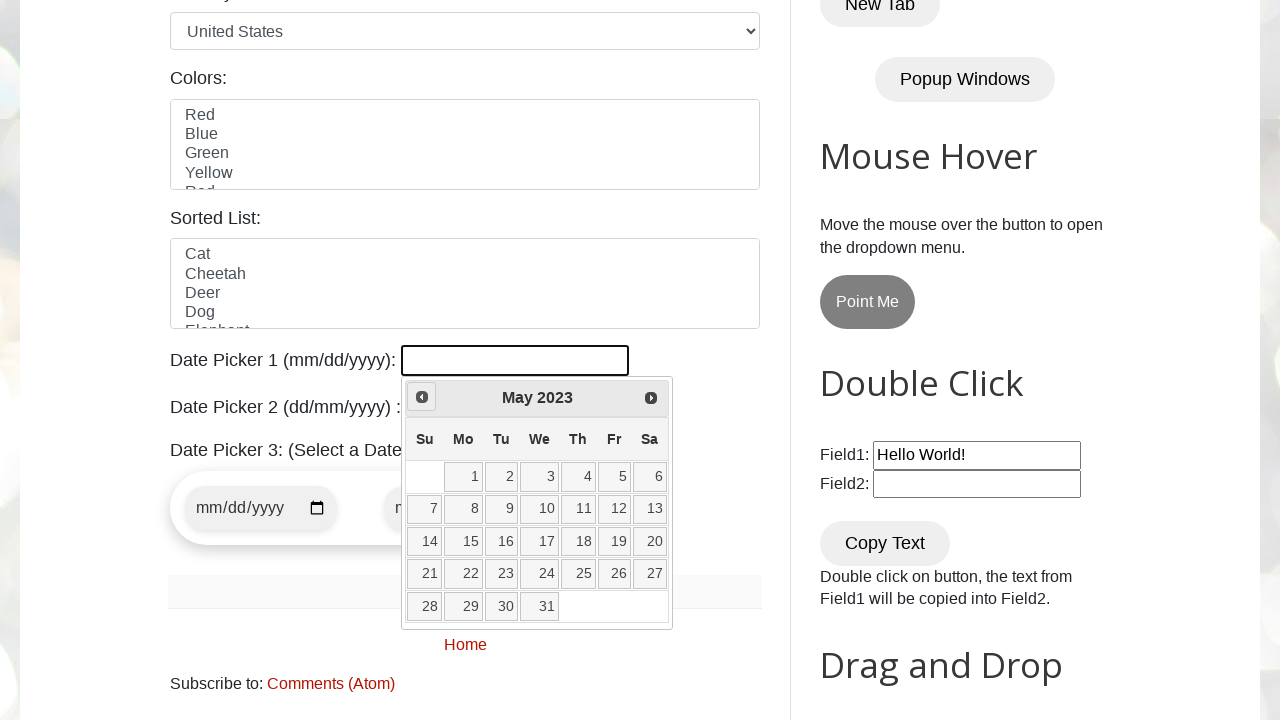

Clicked Previous button to navigate back (current: May 2023, target: April 2023) at (422, 397) on xpath=//span[text()='Prev']
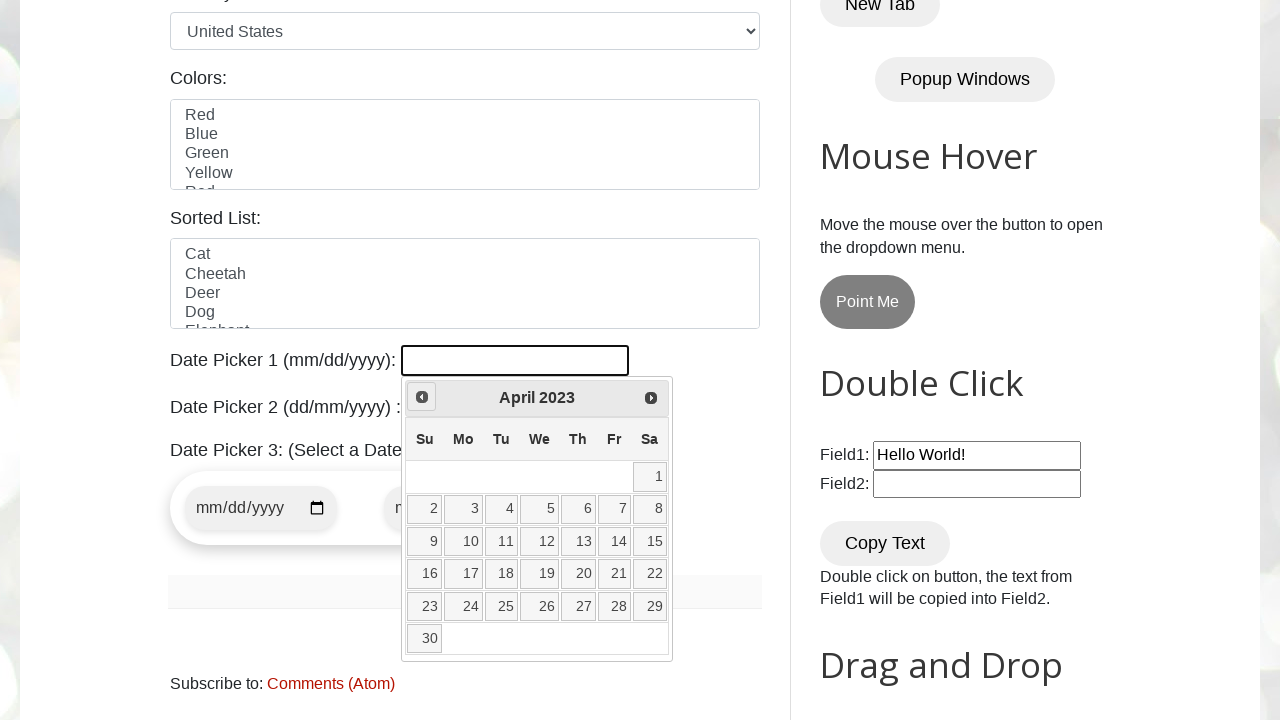

Retrieved current year from datepicker display
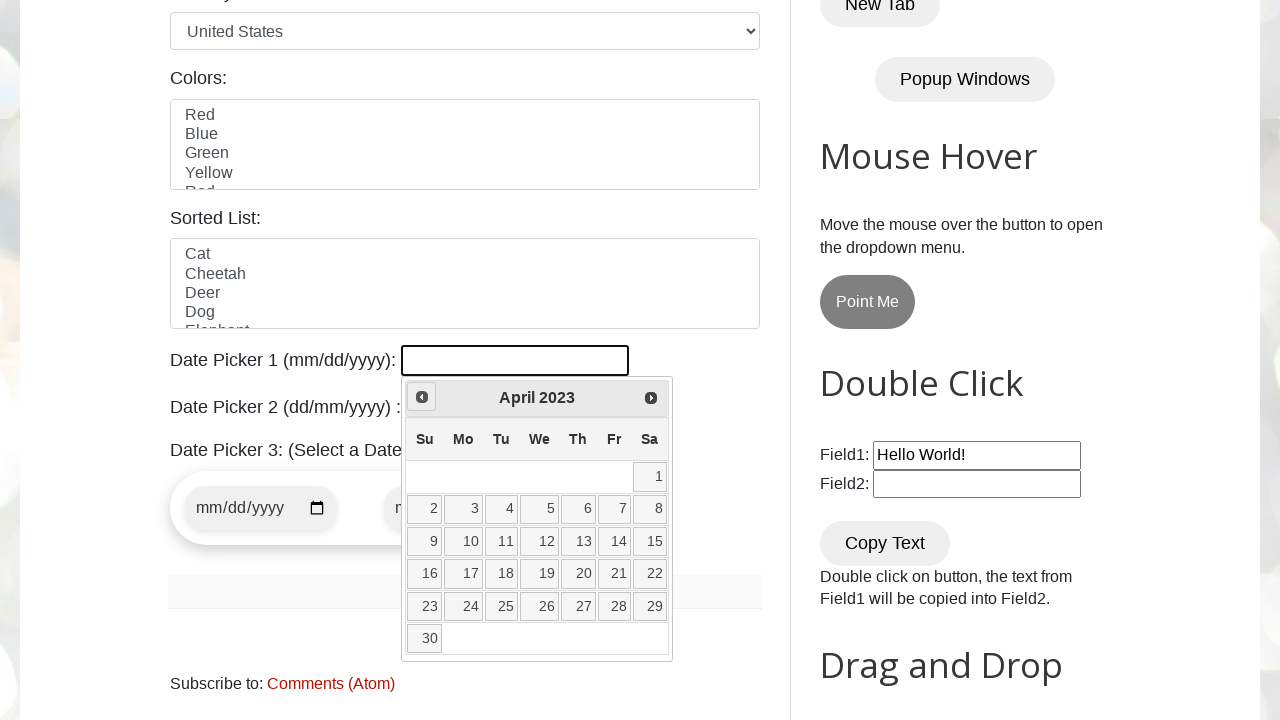

Retrieved current month from datepicker display
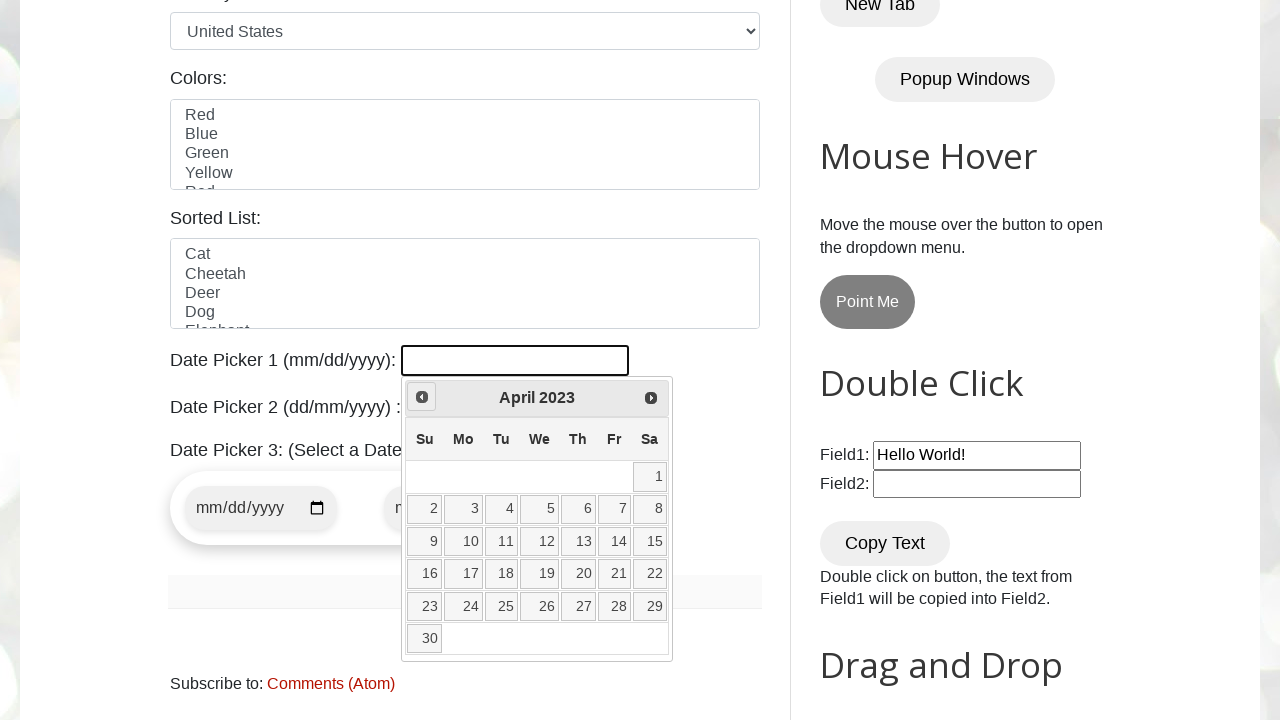

Reached target date April 2023 and clicked on the 14th at (614, 542) on //a[@class='ui-state-default'][@data-date='14']
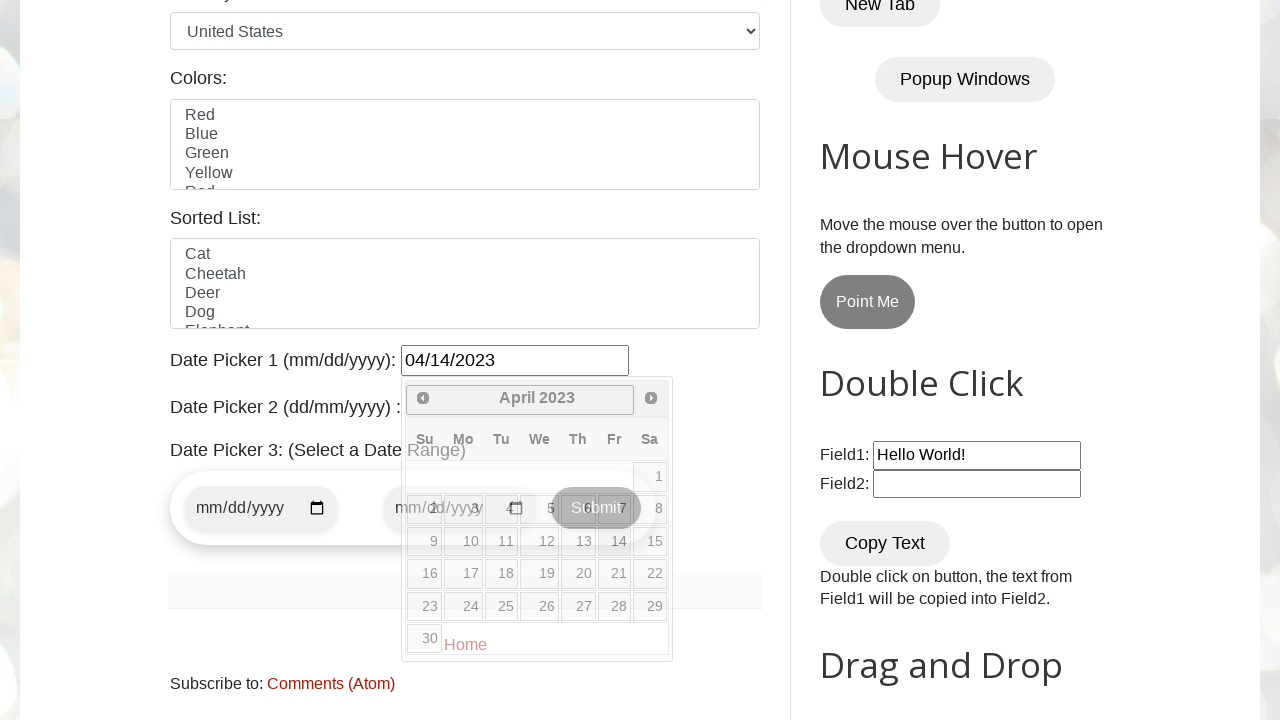

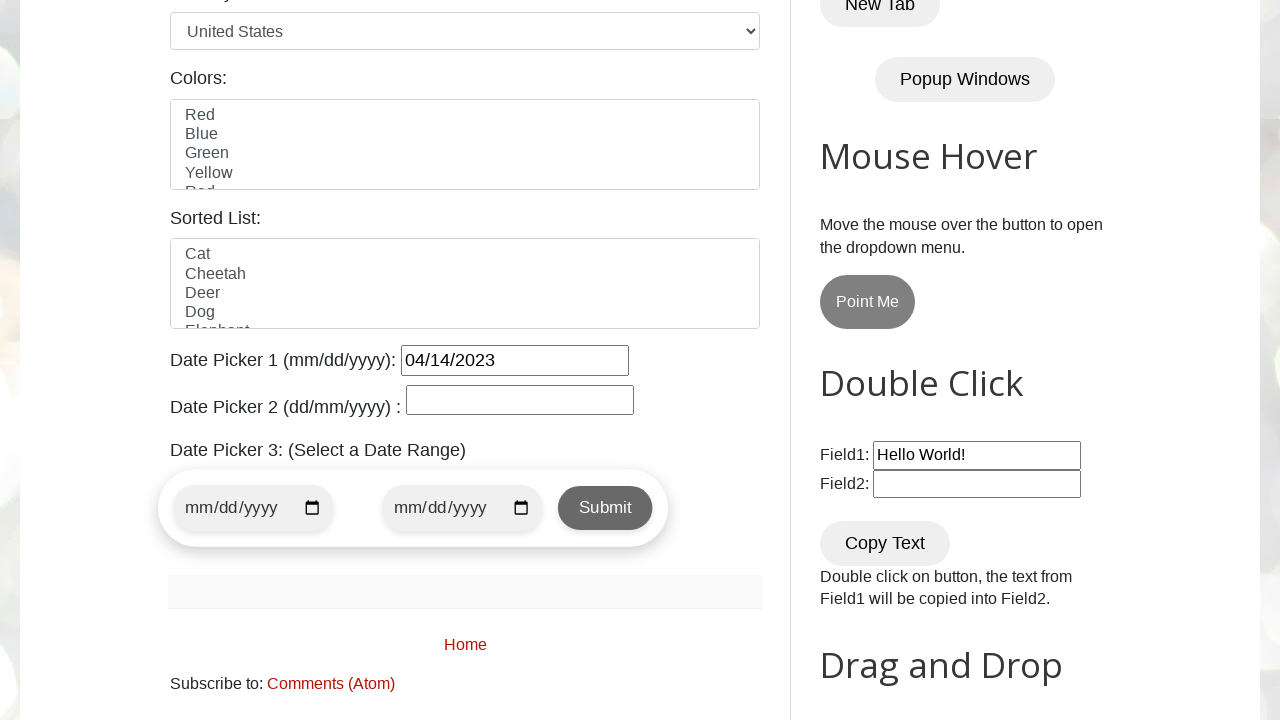